Tests date picker functionality by opening the date picker, navigating to a specific month/year (July 2022) using the previous button, and selecting a specific date (21).

Starting URL: https://testautomationpractice.blogspot.com/

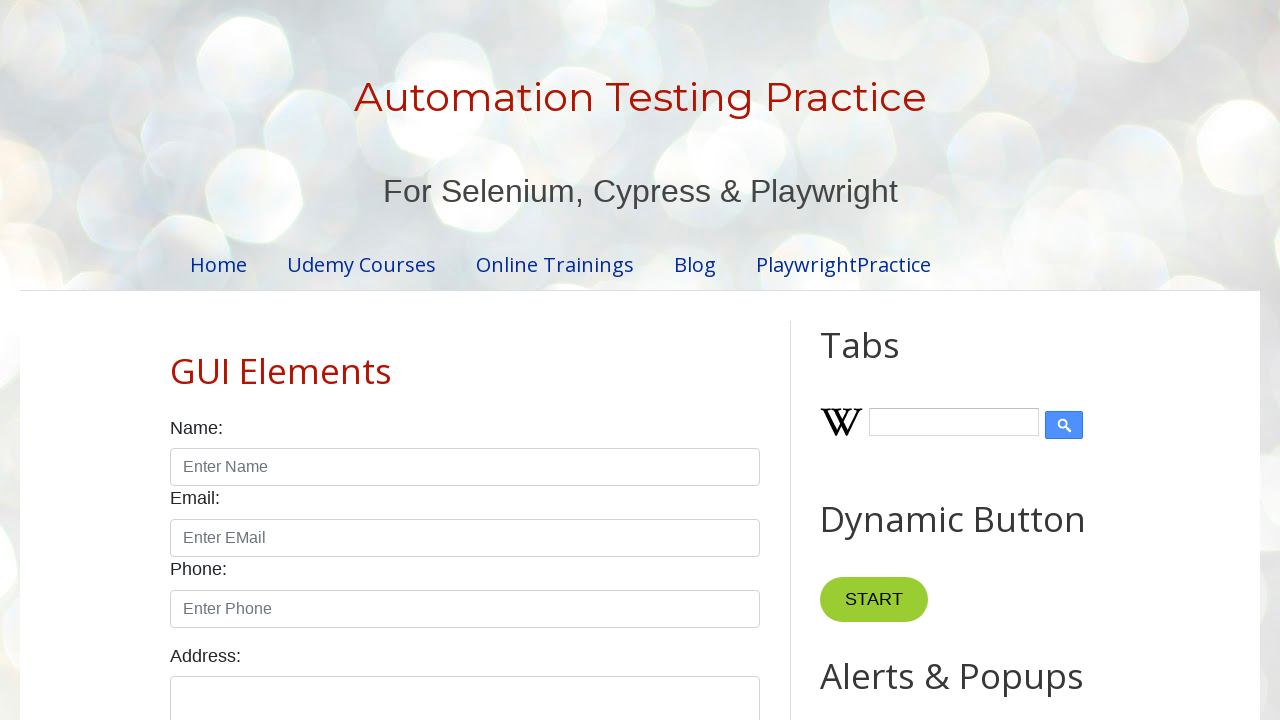

Clicked on date picker to open it at (515, 360) on #datepicker
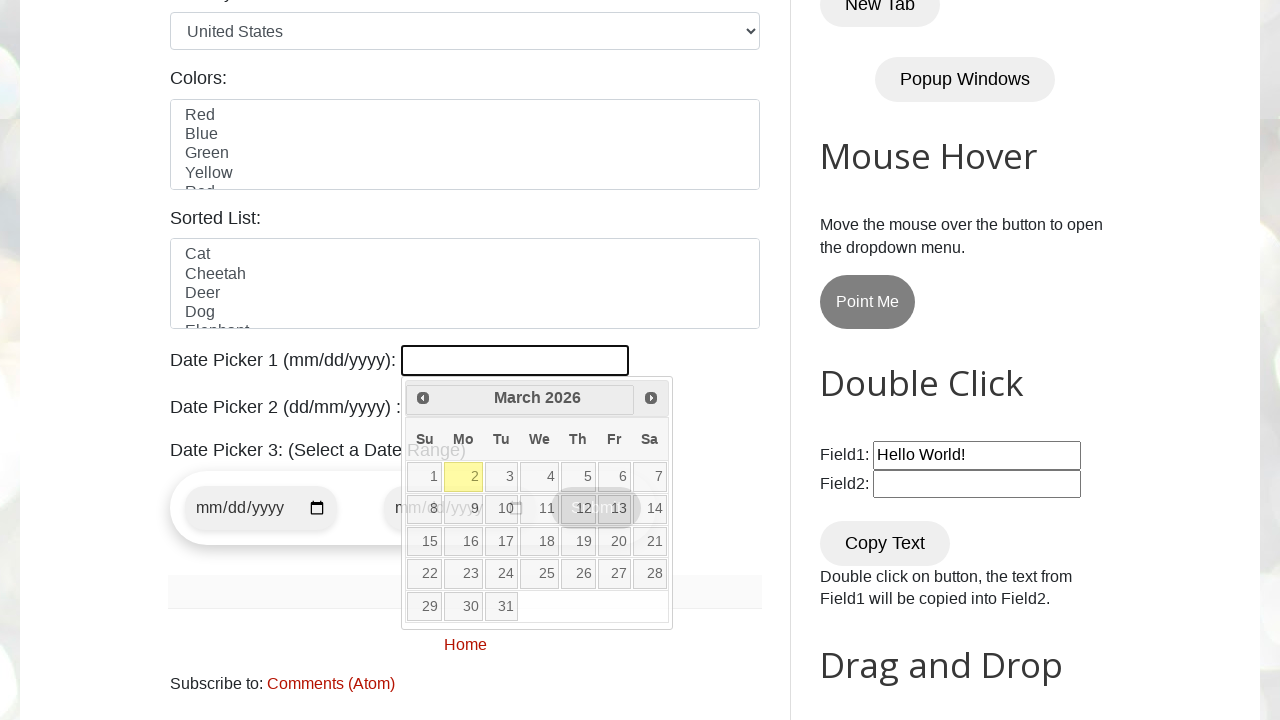

Retrieved current year from date picker
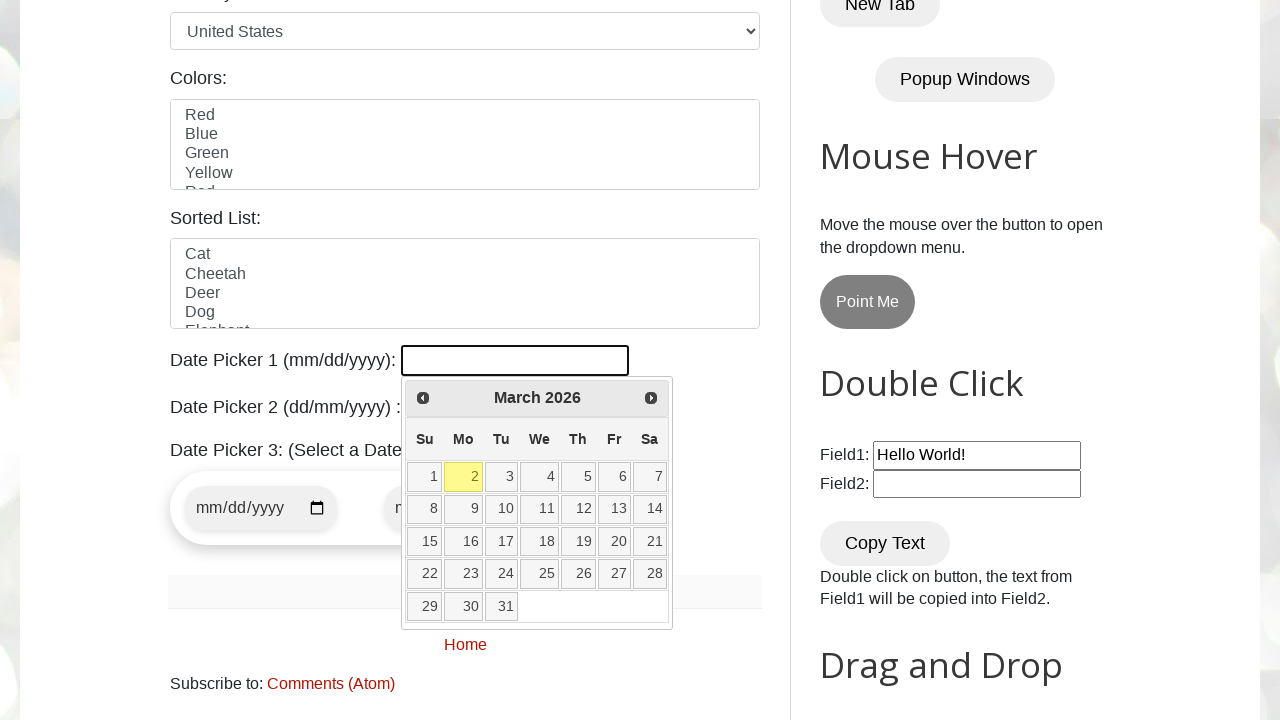

Retrieved current month from date picker
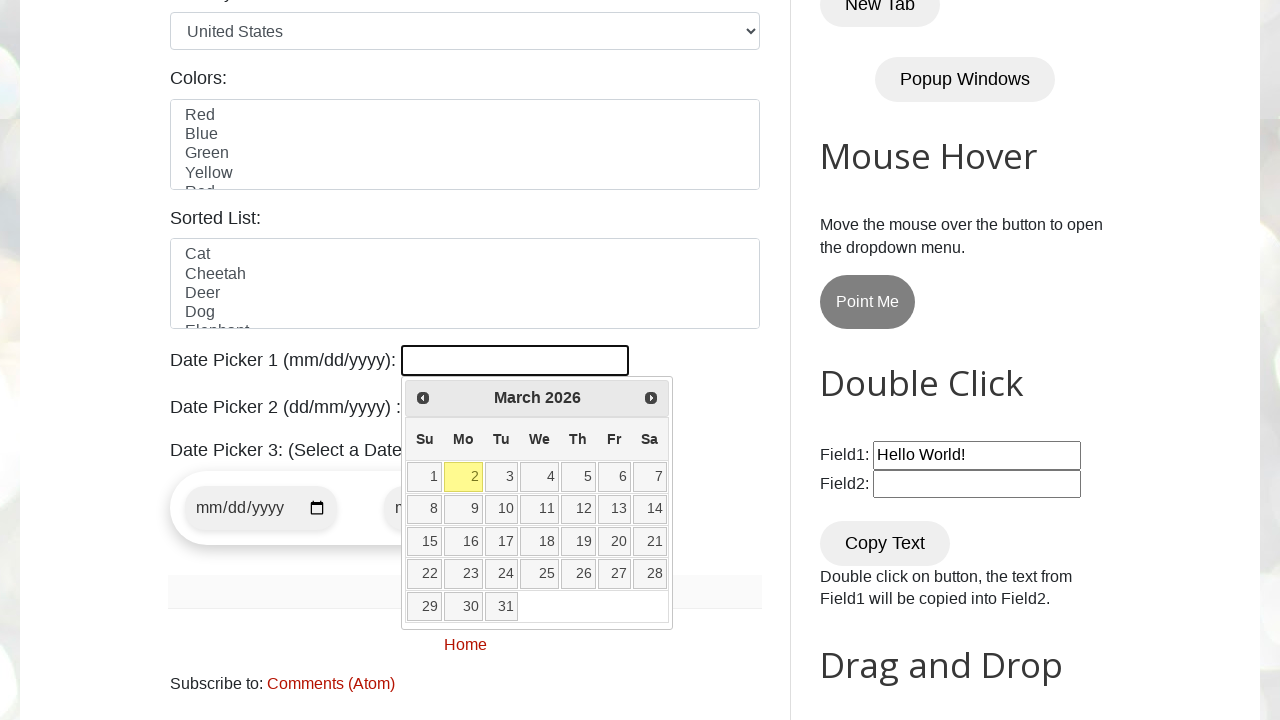

Clicked Prev button to navigate backwards (currently at March 2026) at (423, 398) on xpath=//a[@title='Prev']
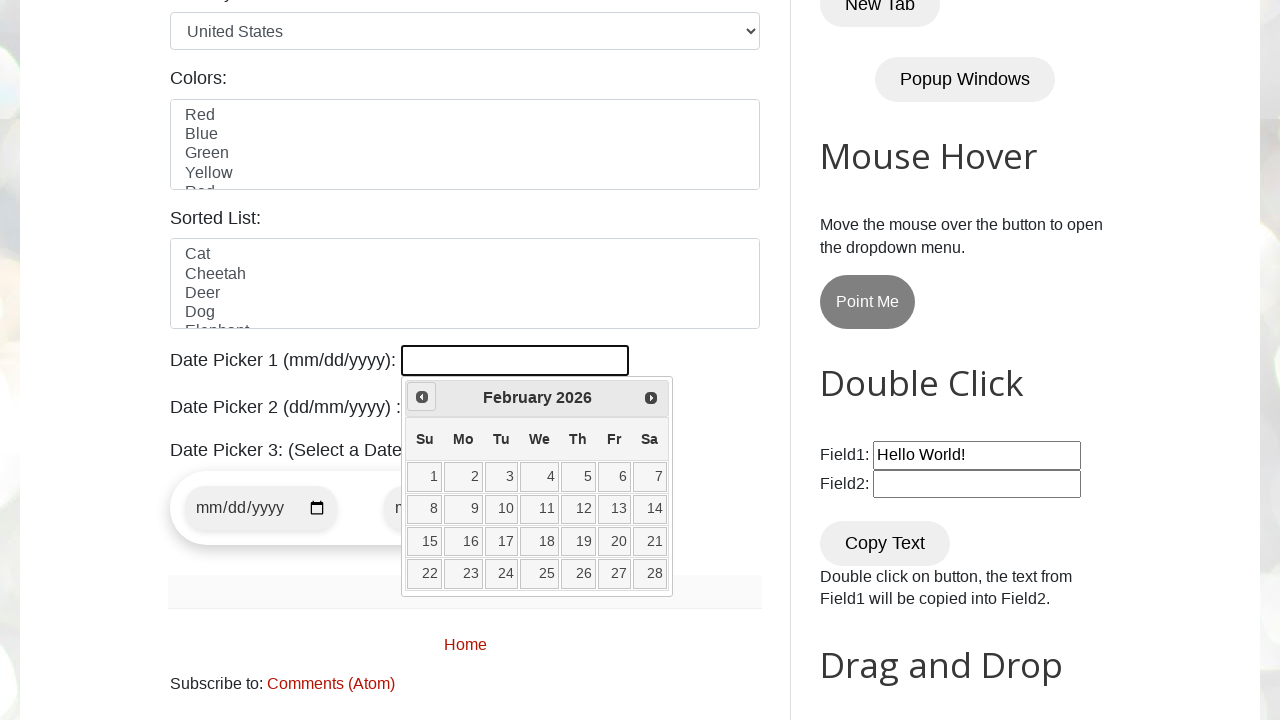

Retrieved current year from date picker
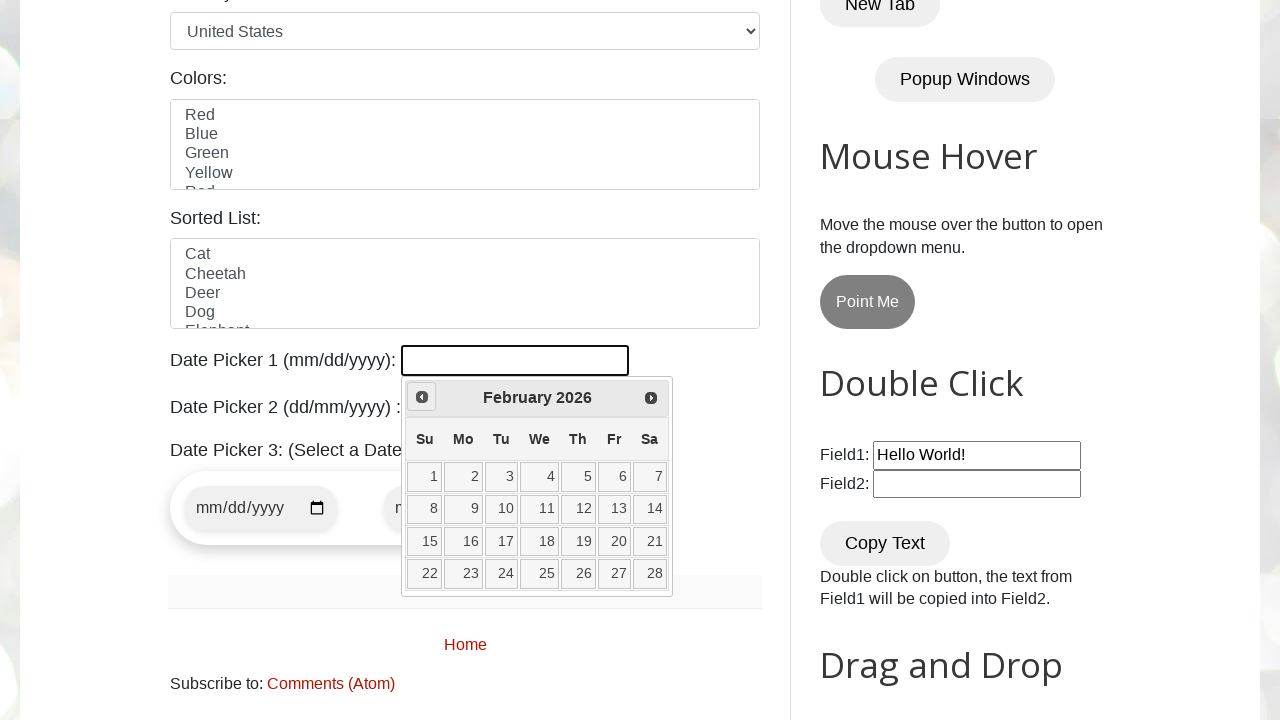

Retrieved current month from date picker
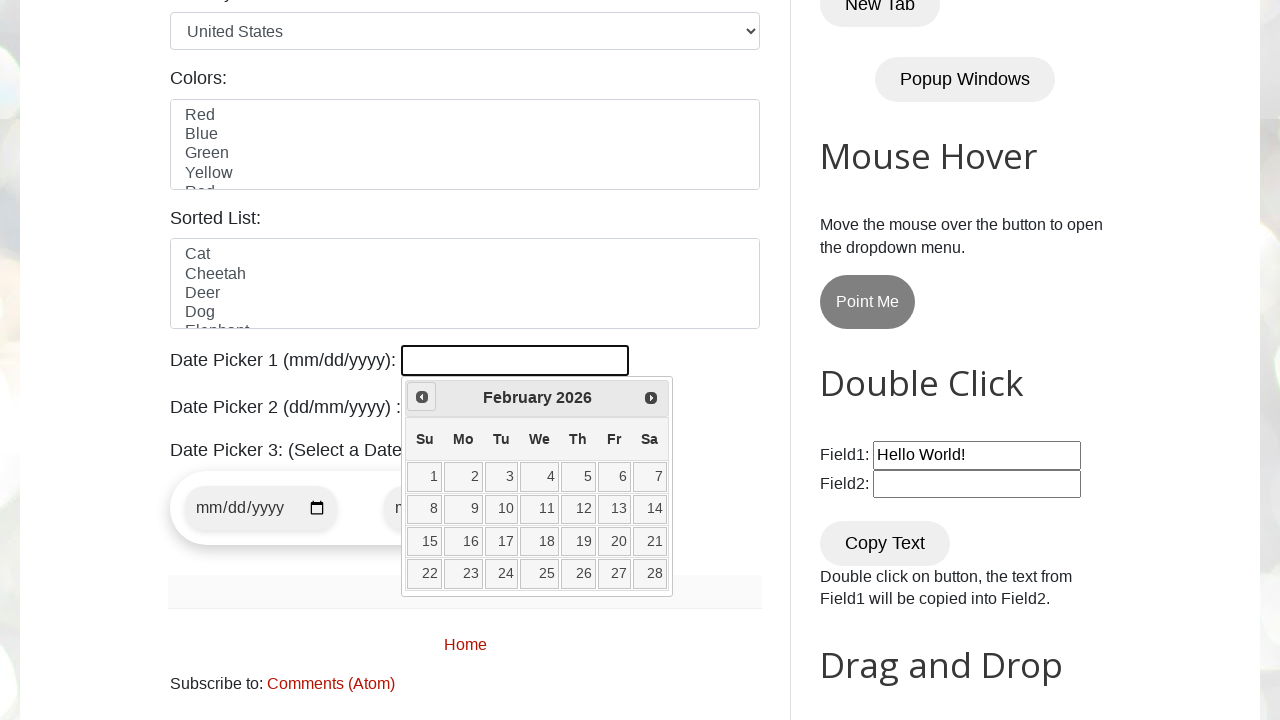

Clicked Prev button to navigate backwards (currently at February 2026) at (422, 397) on xpath=//a[@title='Prev']
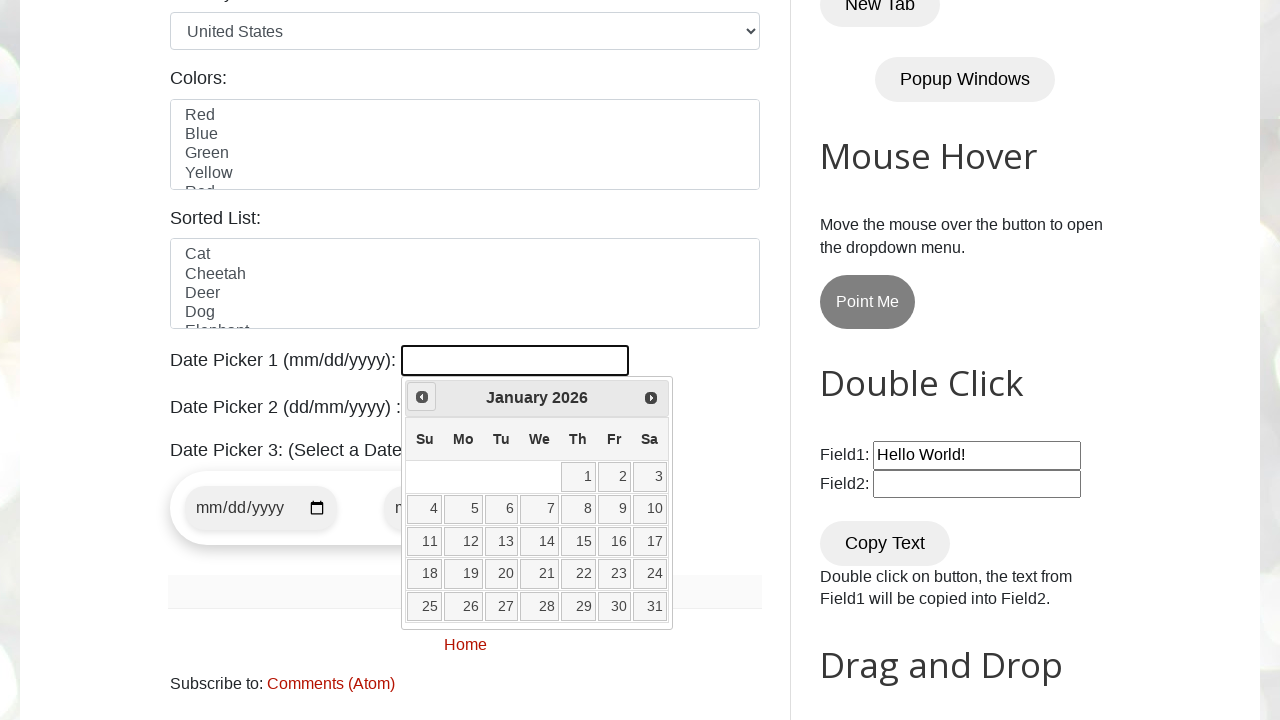

Retrieved current year from date picker
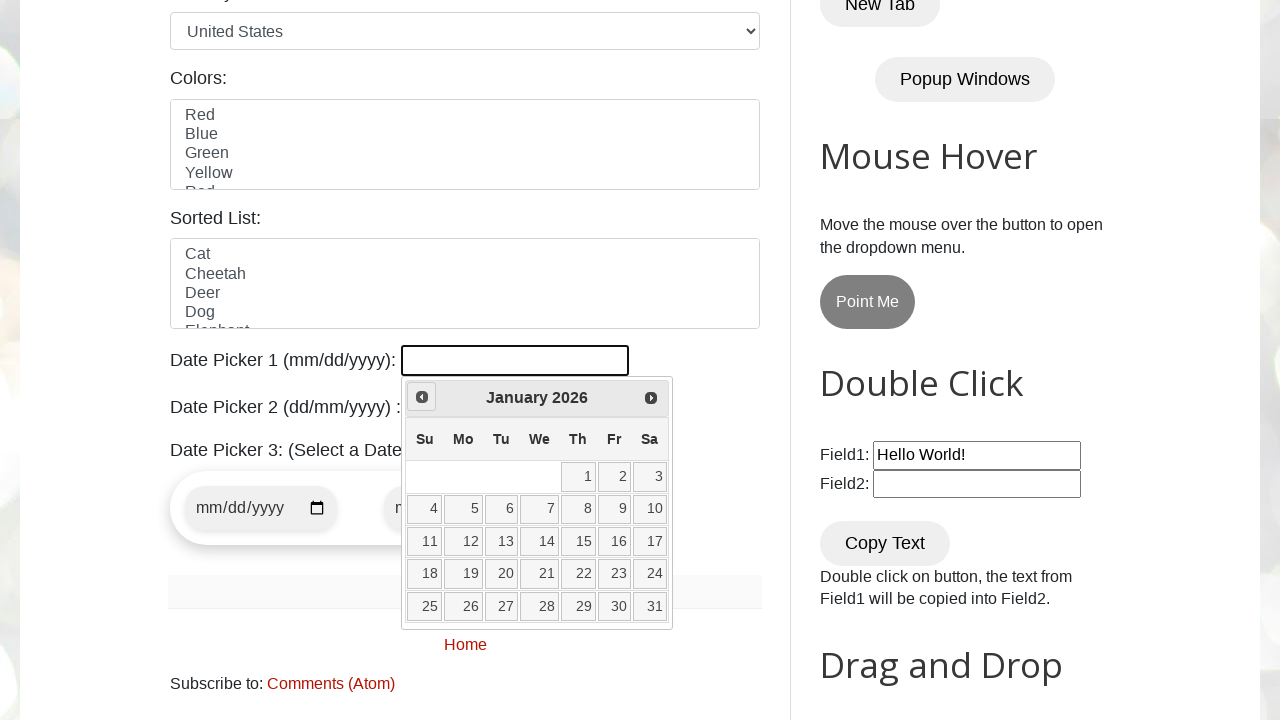

Retrieved current month from date picker
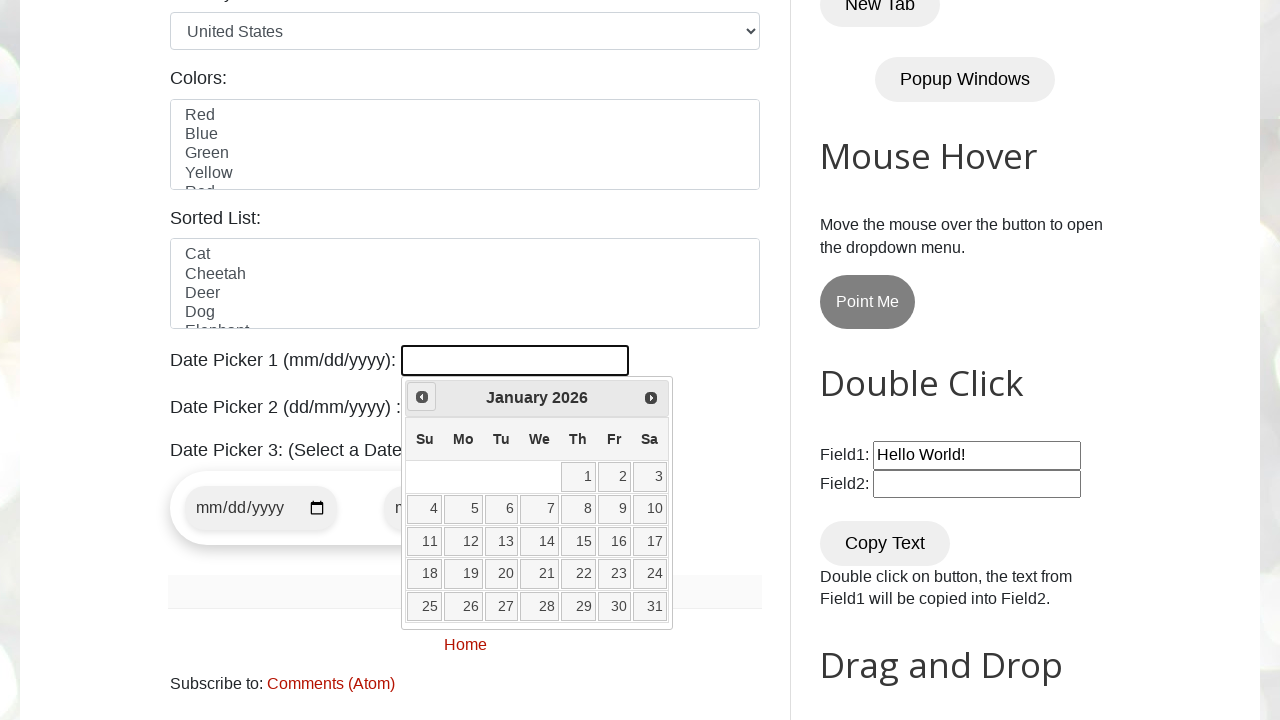

Clicked Prev button to navigate backwards (currently at January 2026) at (422, 397) on xpath=//a[@title='Prev']
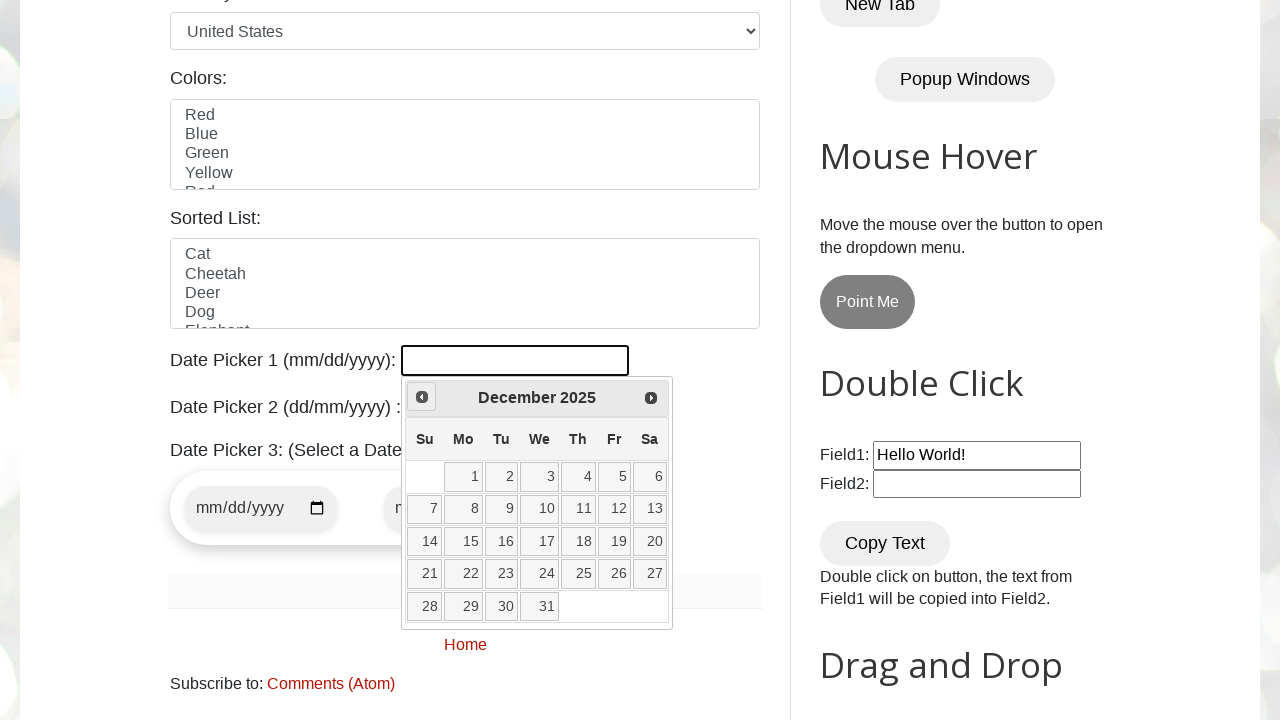

Retrieved current year from date picker
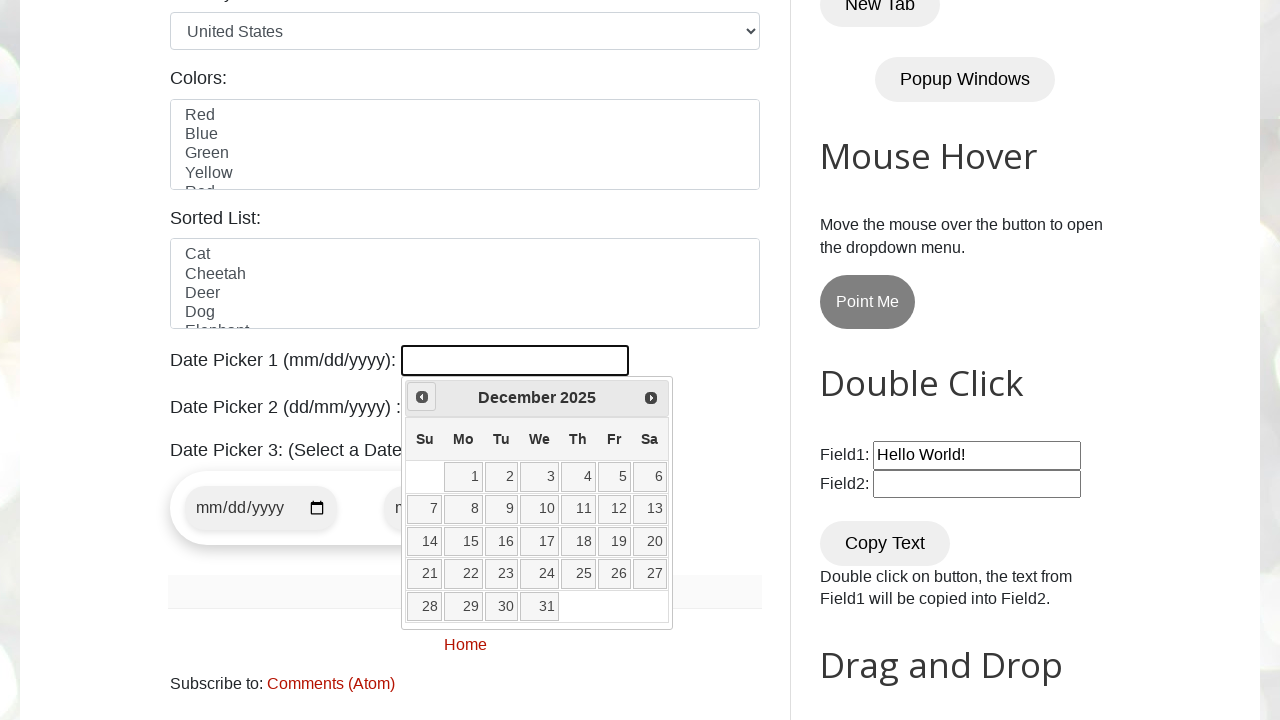

Retrieved current month from date picker
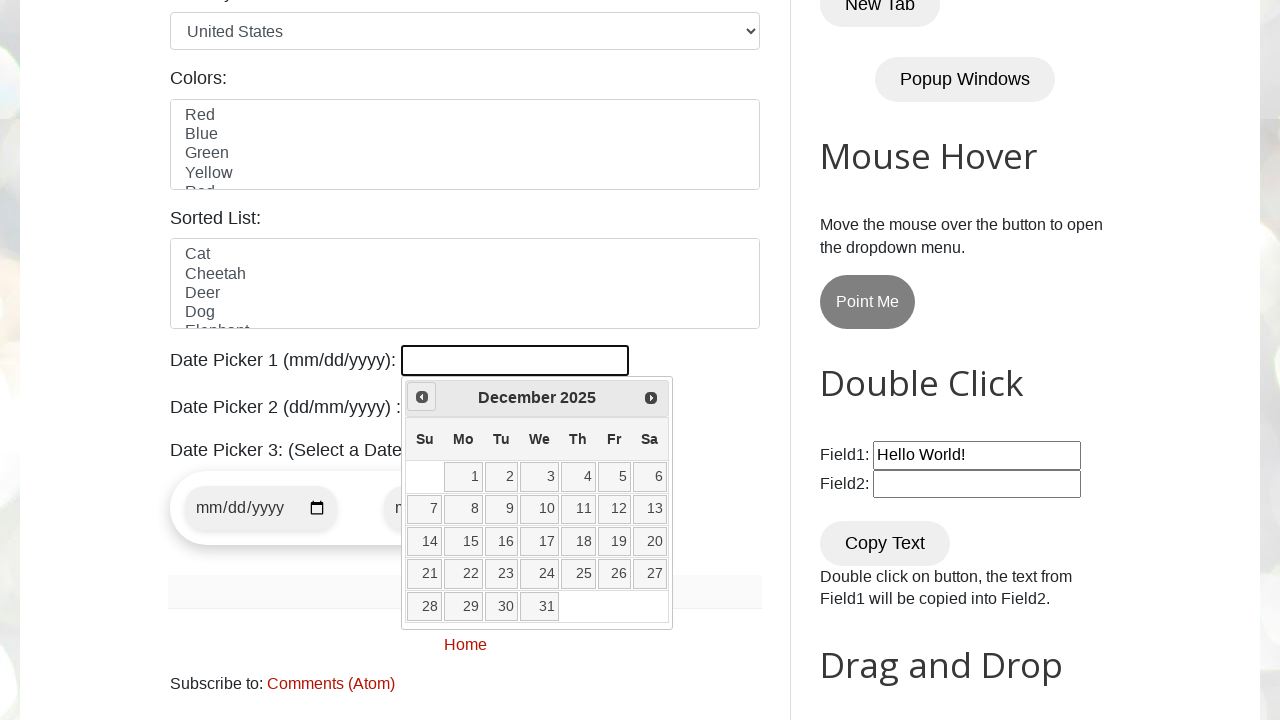

Clicked Prev button to navigate backwards (currently at December 2025) at (422, 397) on xpath=//a[@title='Prev']
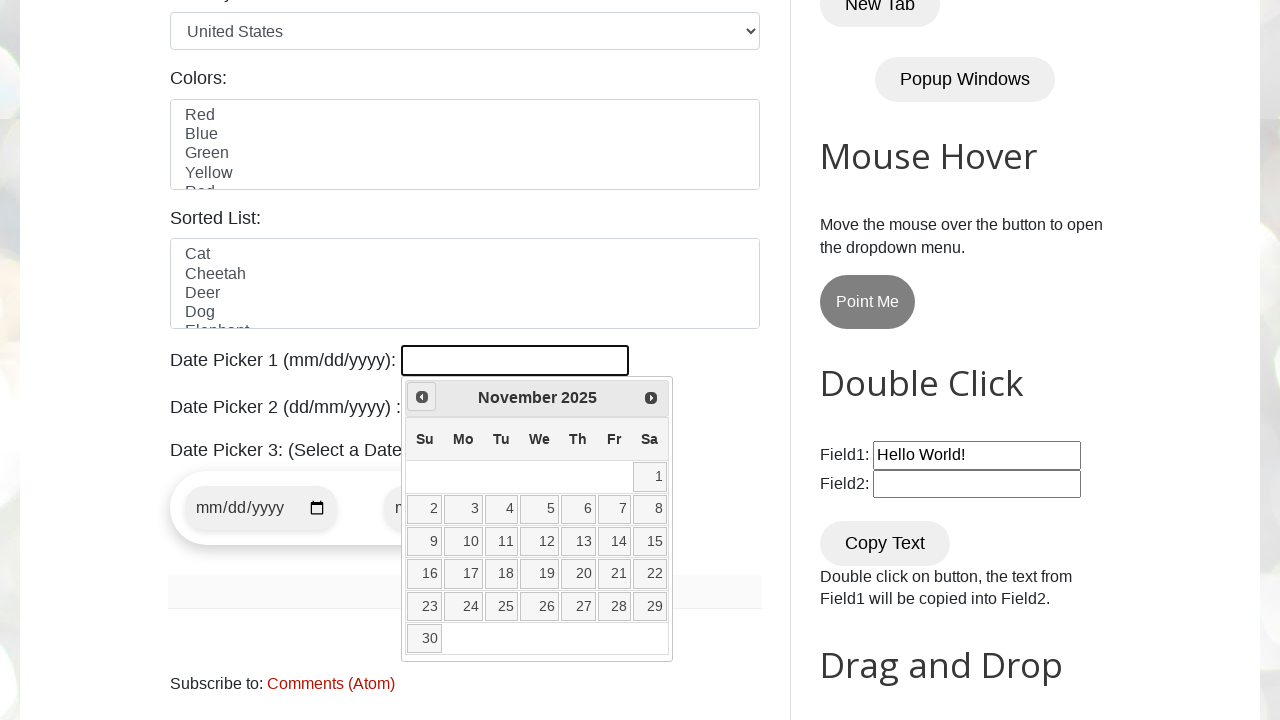

Retrieved current year from date picker
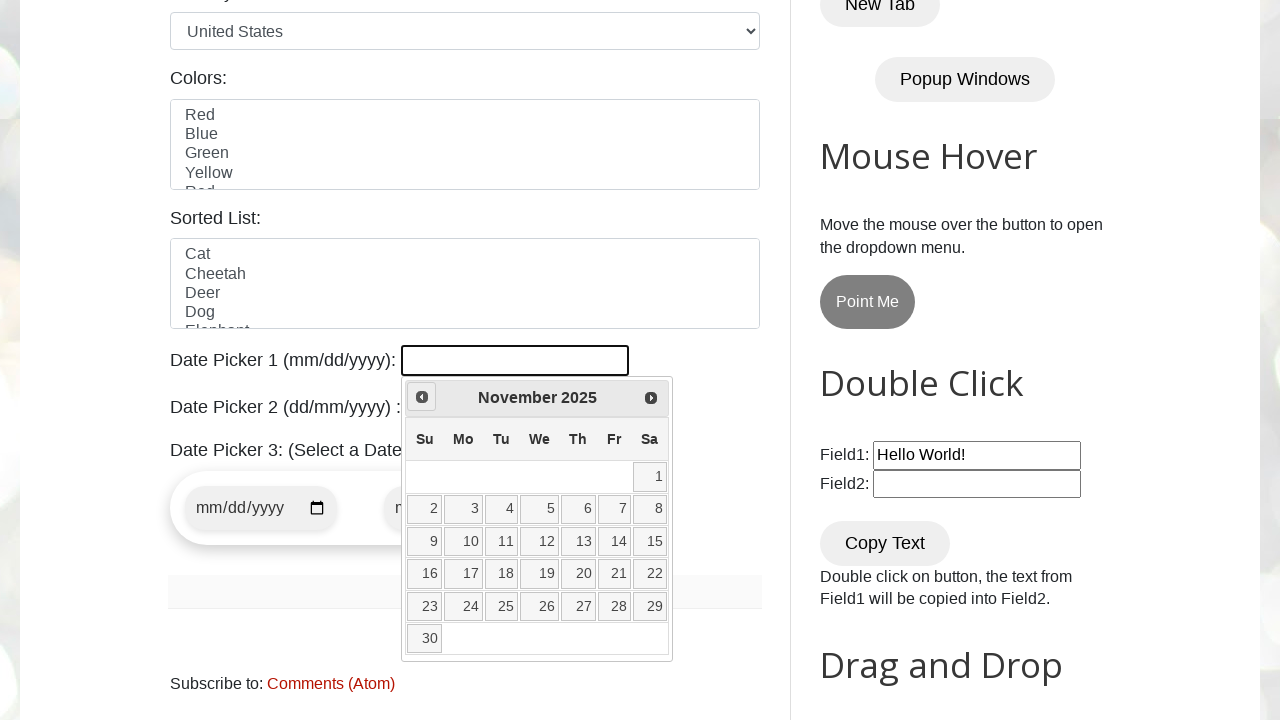

Retrieved current month from date picker
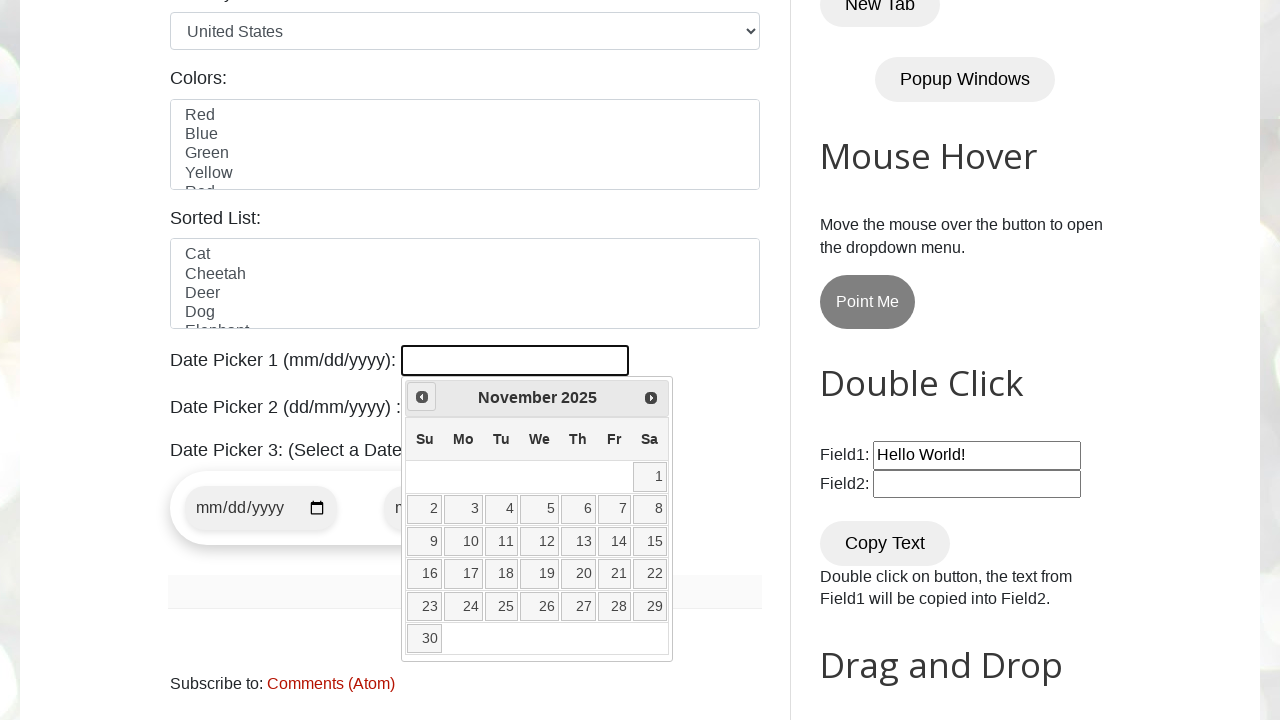

Clicked Prev button to navigate backwards (currently at November 2025) at (422, 397) on xpath=//a[@title='Prev']
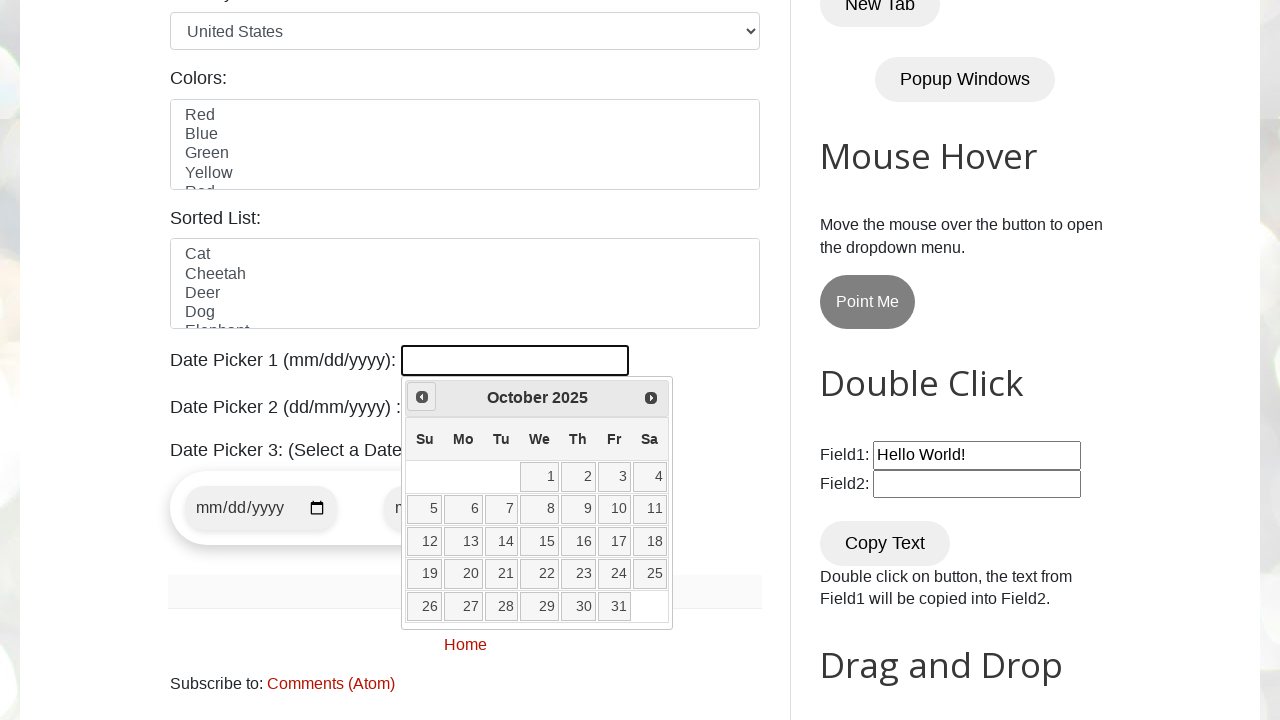

Retrieved current year from date picker
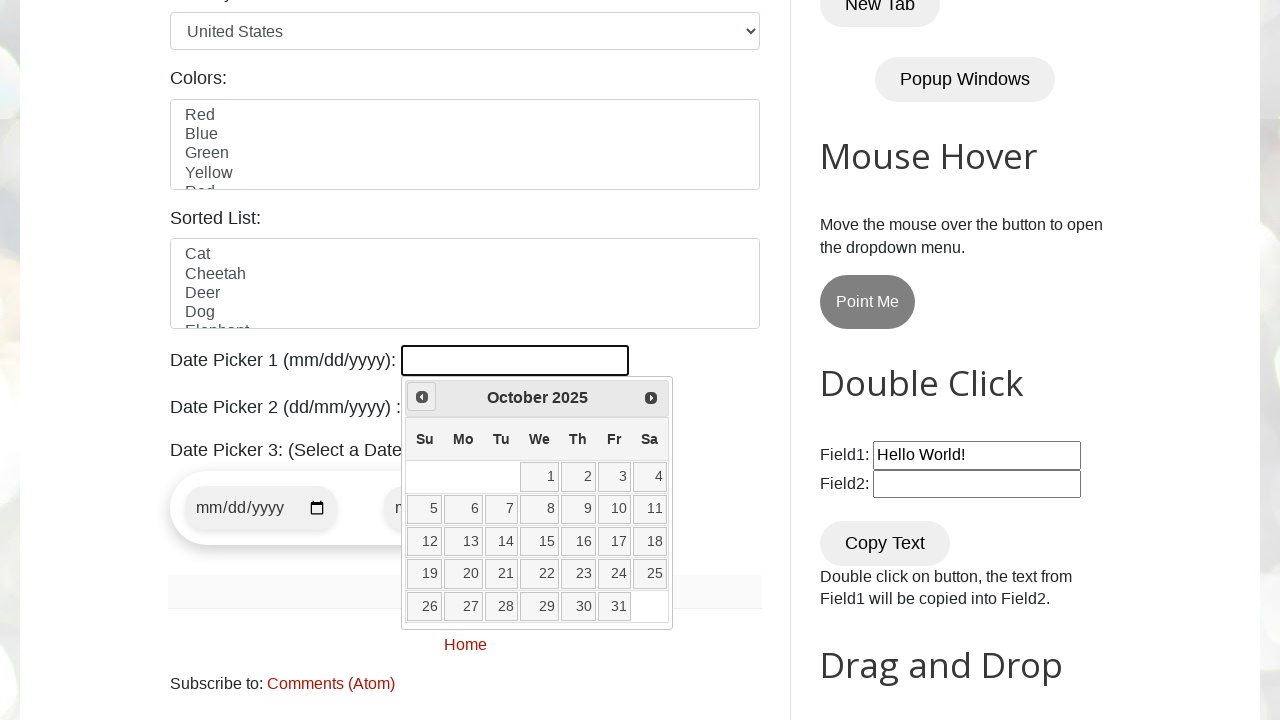

Retrieved current month from date picker
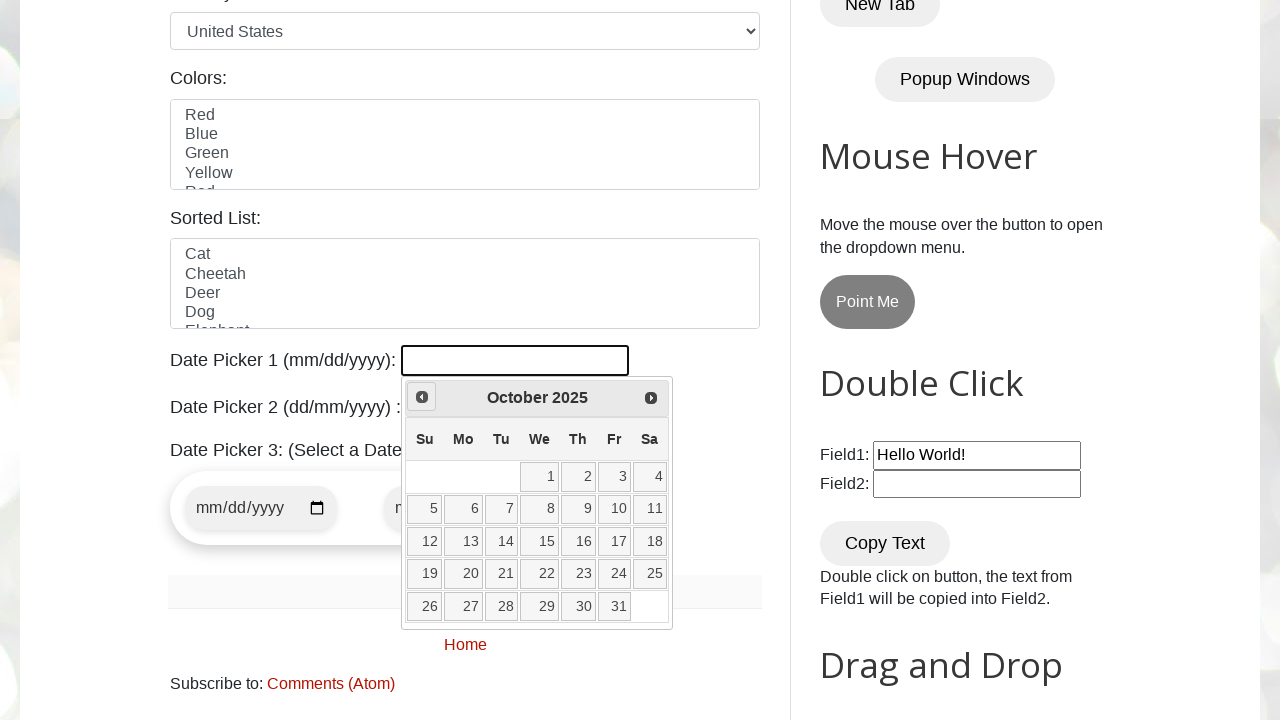

Clicked Prev button to navigate backwards (currently at October 2025) at (422, 397) on xpath=//a[@title='Prev']
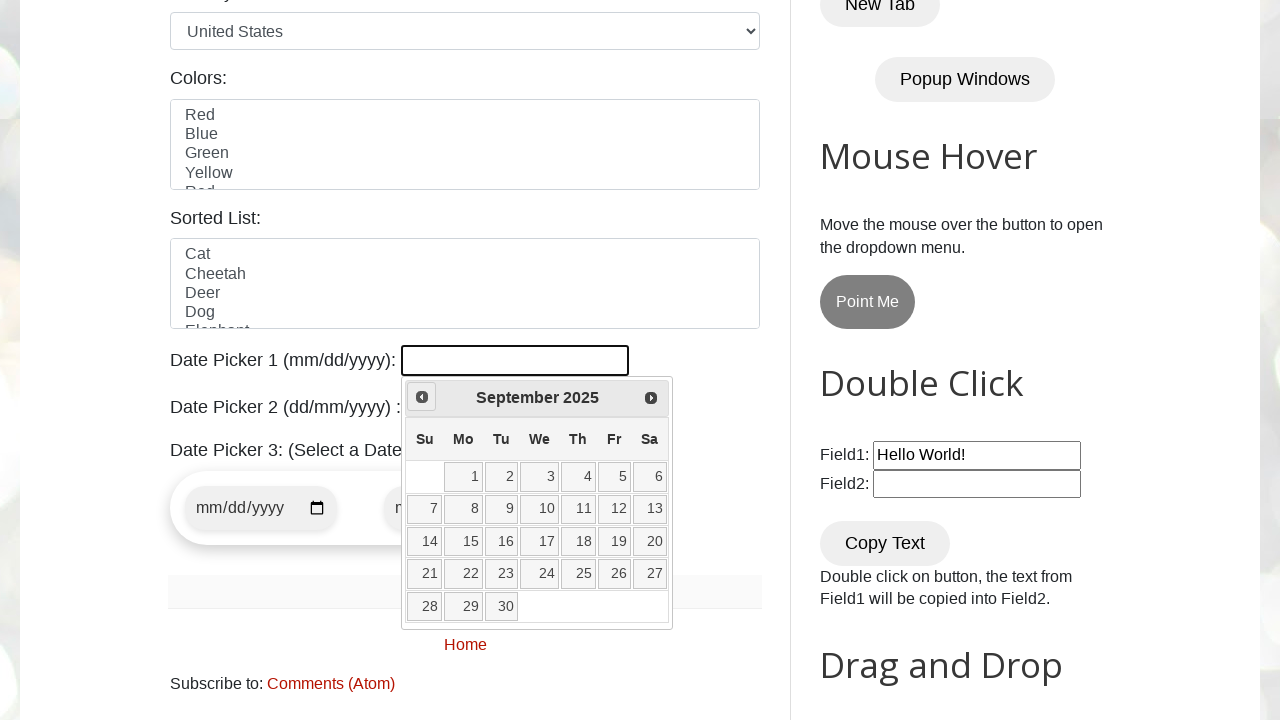

Retrieved current year from date picker
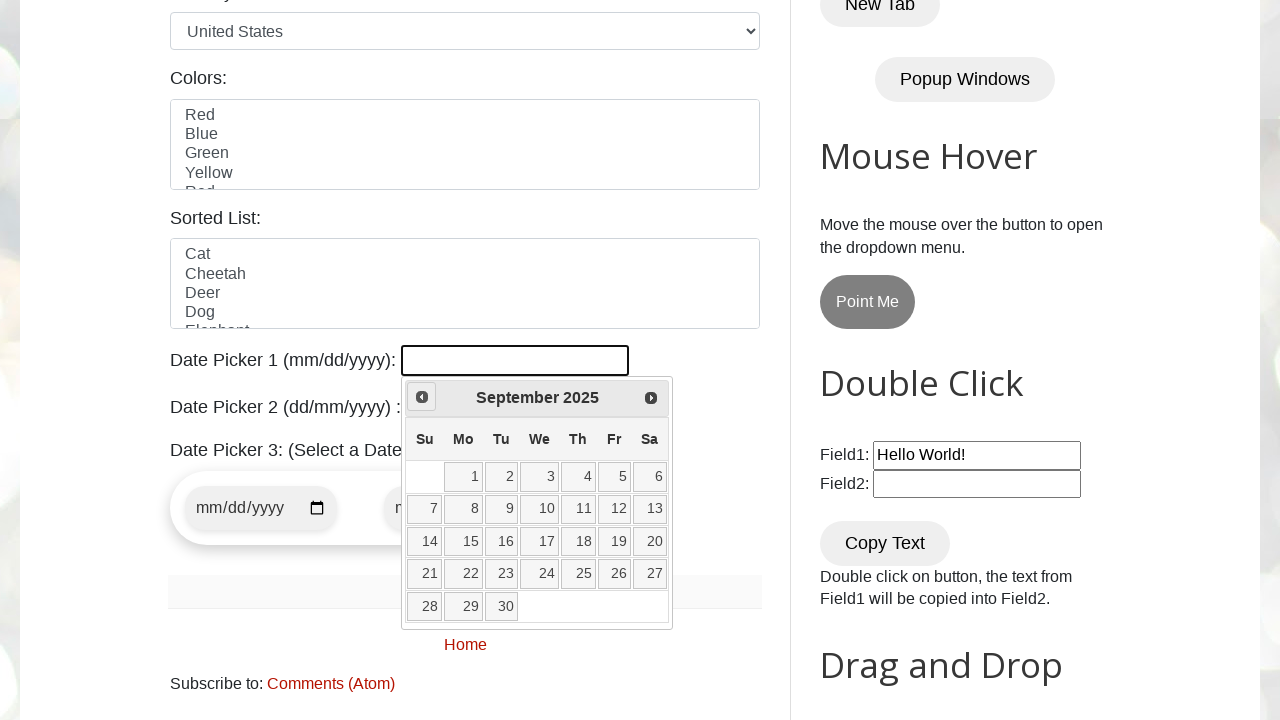

Retrieved current month from date picker
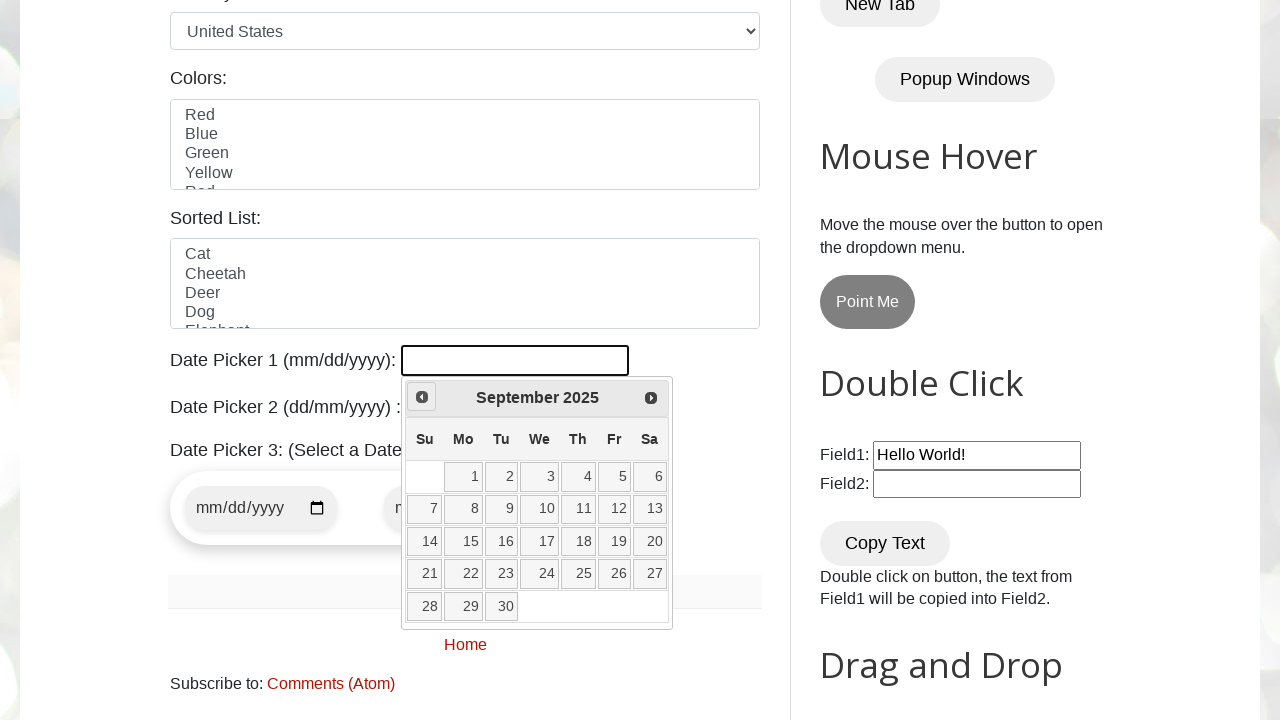

Clicked Prev button to navigate backwards (currently at September 2025) at (422, 397) on xpath=//a[@title='Prev']
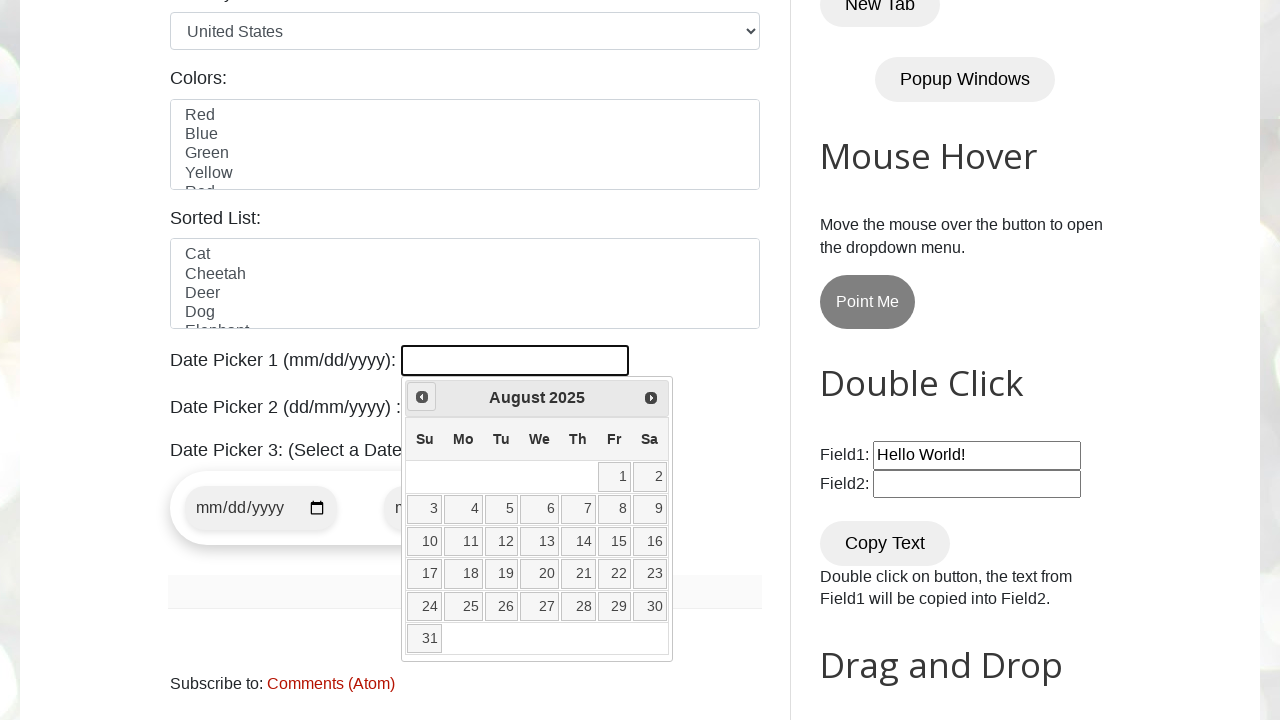

Retrieved current year from date picker
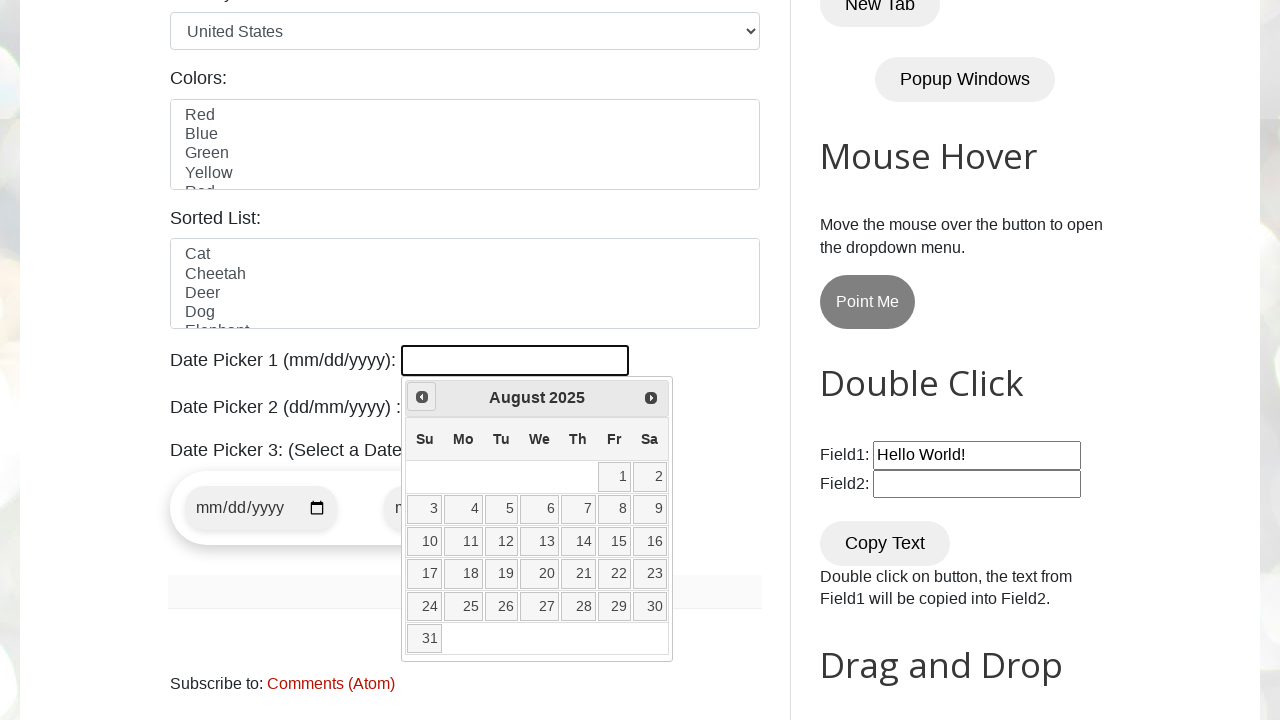

Retrieved current month from date picker
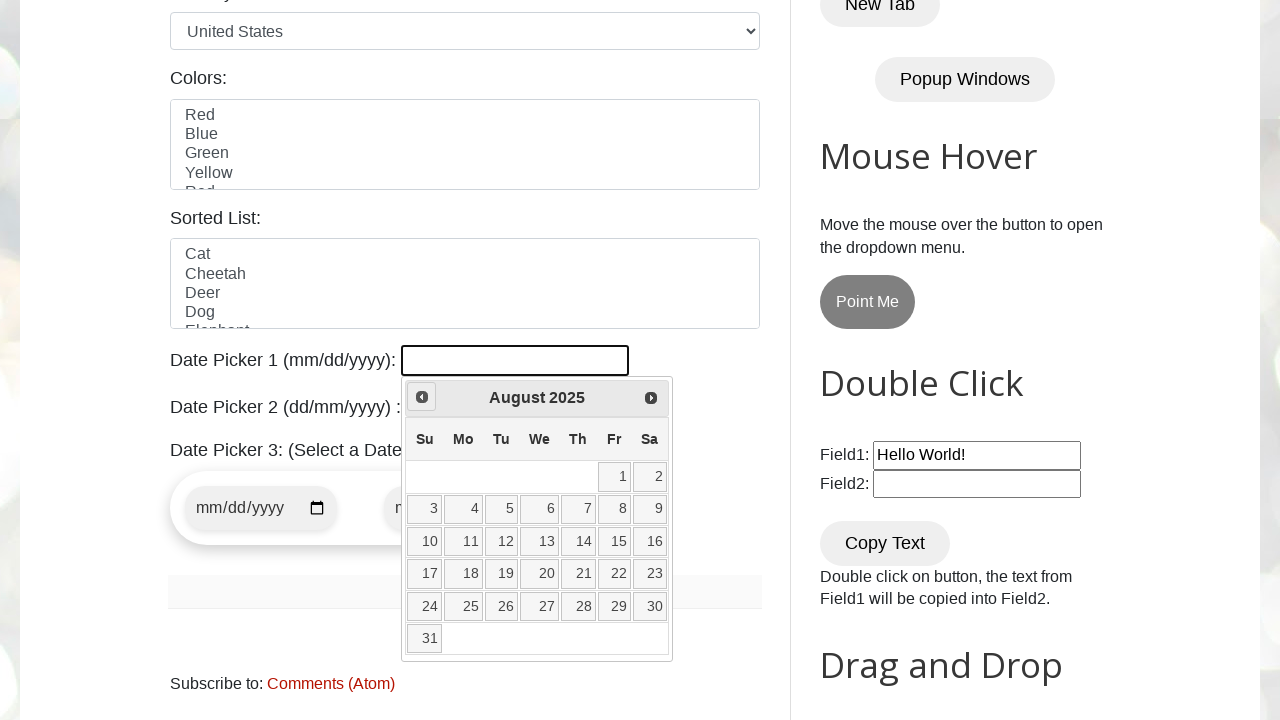

Clicked Prev button to navigate backwards (currently at August 2025) at (422, 397) on xpath=//a[@title='Prev']
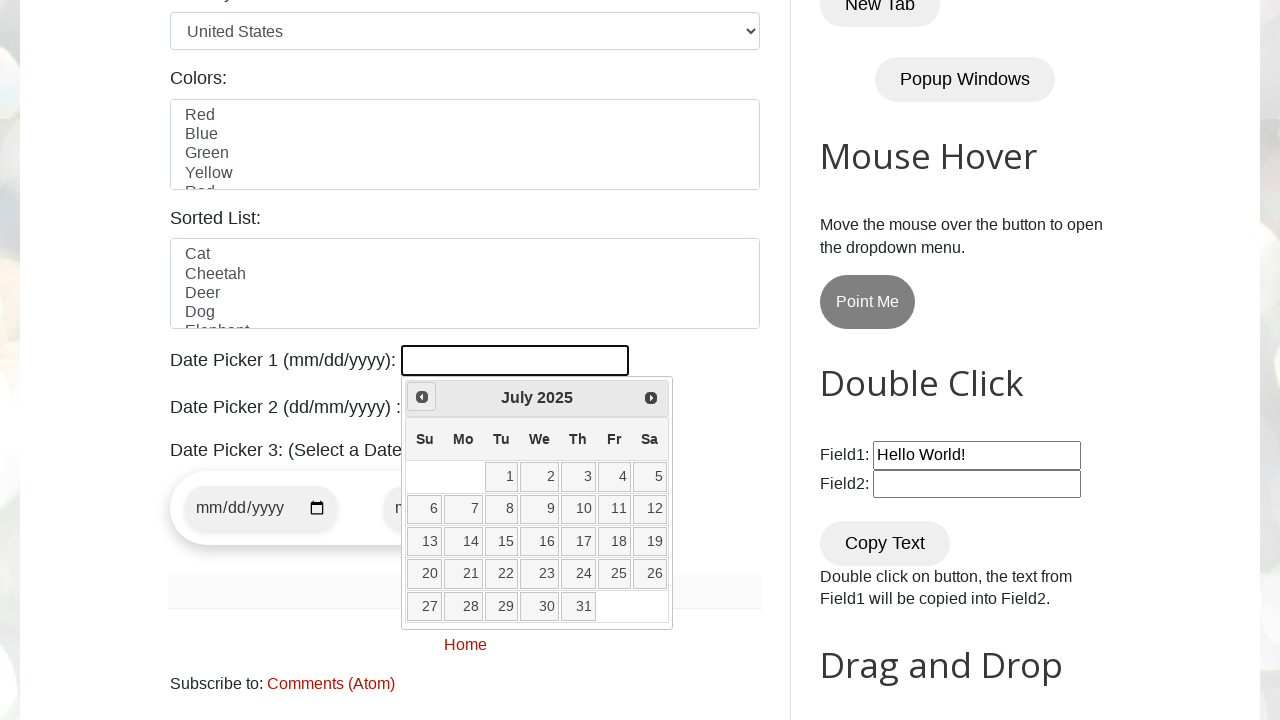

Retrieved current year from date picker
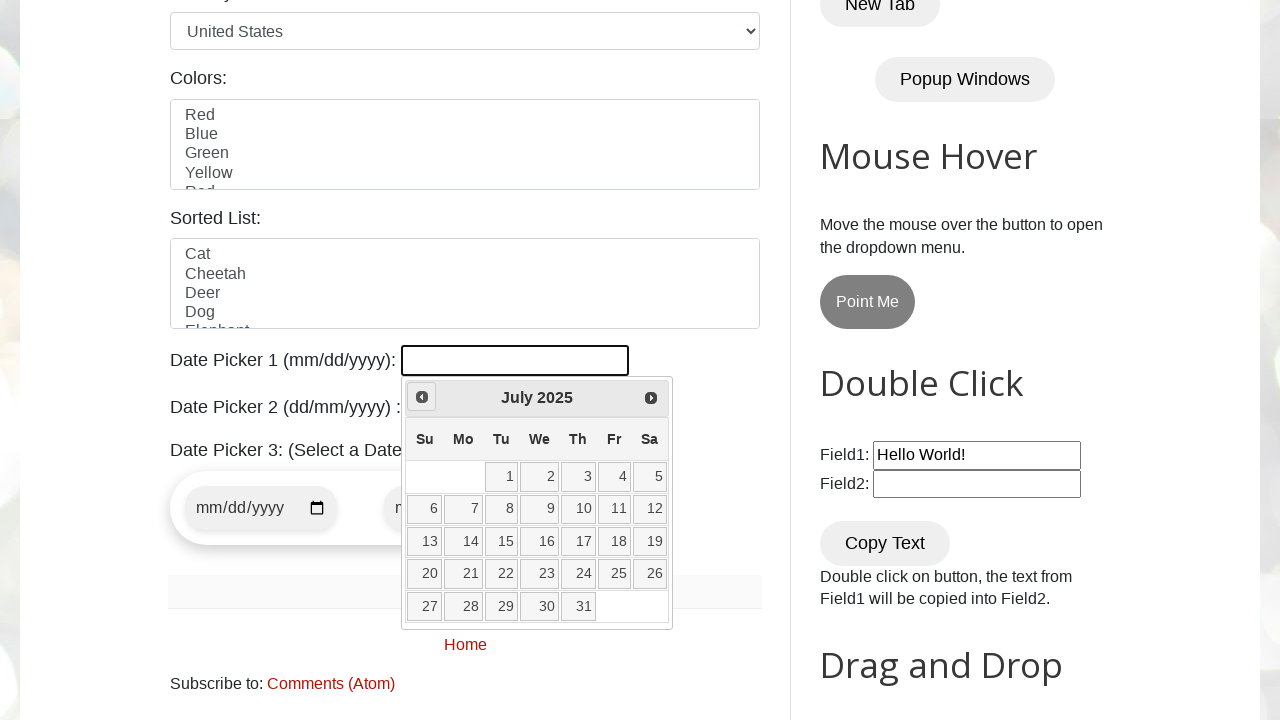

Retrieved current month from date picker
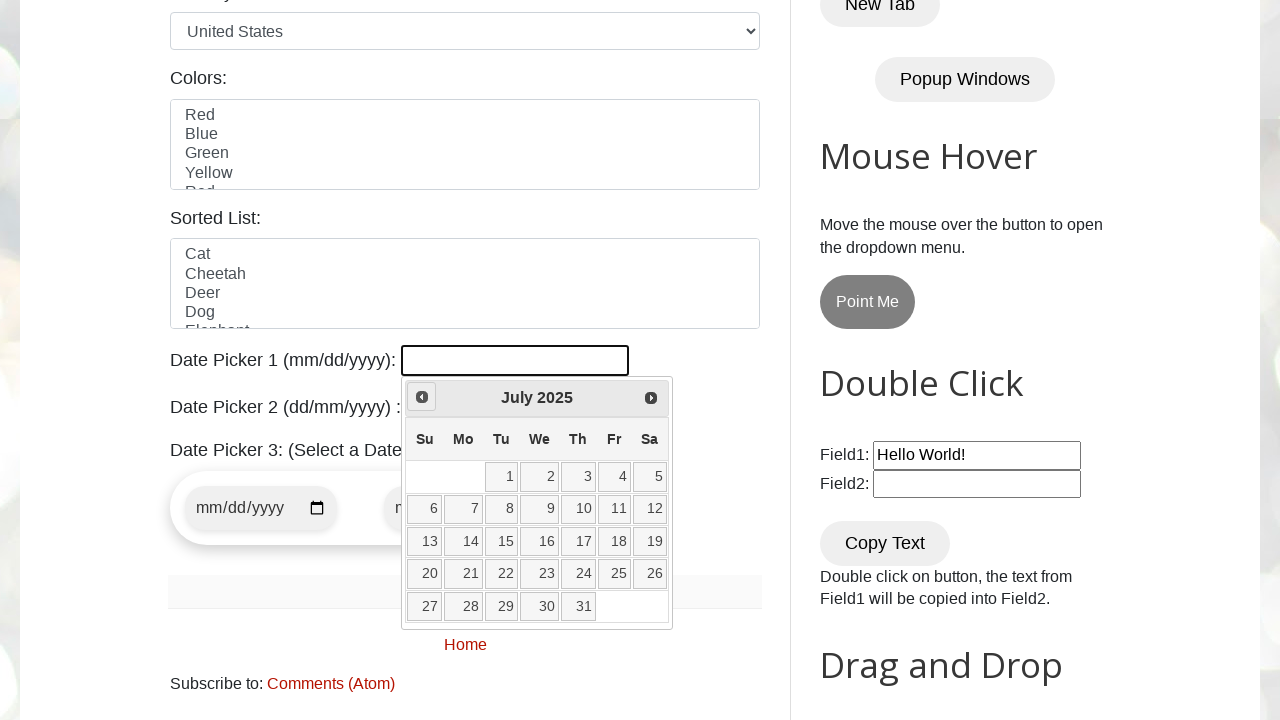

Clicked Prev button to navigate backwards (currently at July 2025) at (422, 397) on xpath=//a[@title='Prev']
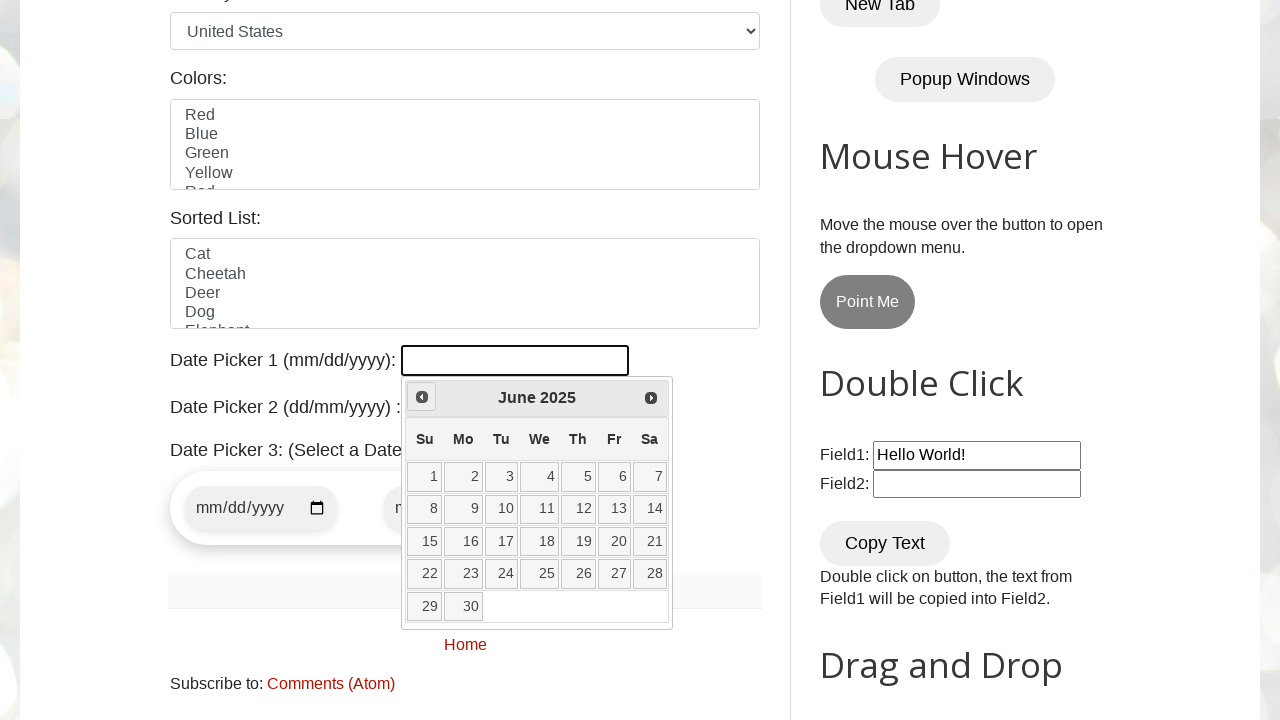

Retrieved current year from date picker
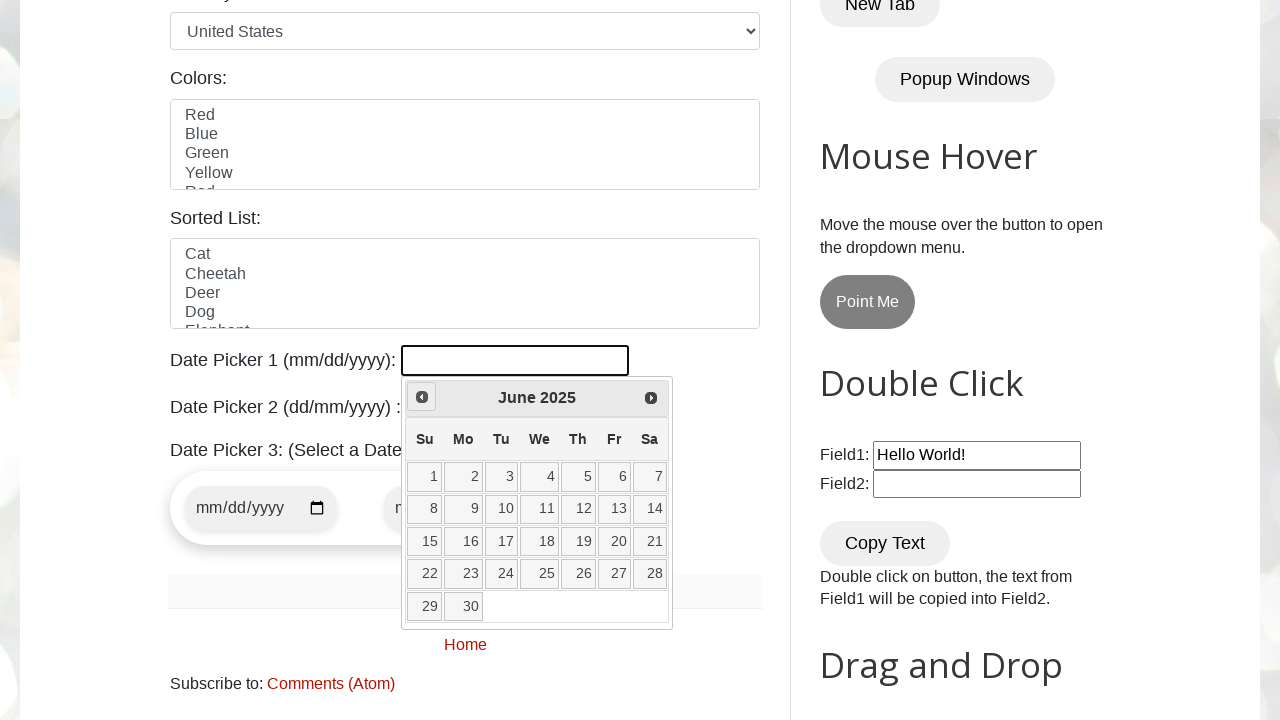

Retrieved current month from date picker
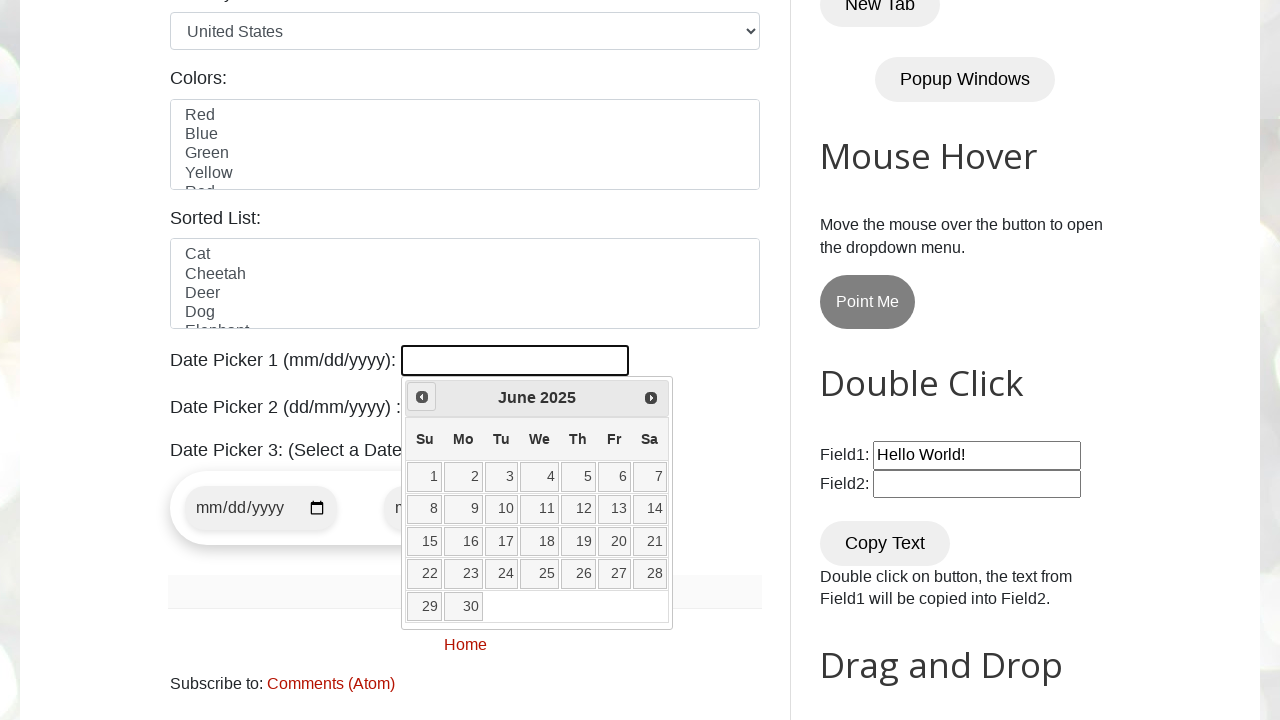

Clicked Prev button to navigate backwards (currently at June 2025) at (422, 397) on xpath=//a[@title='Prev']
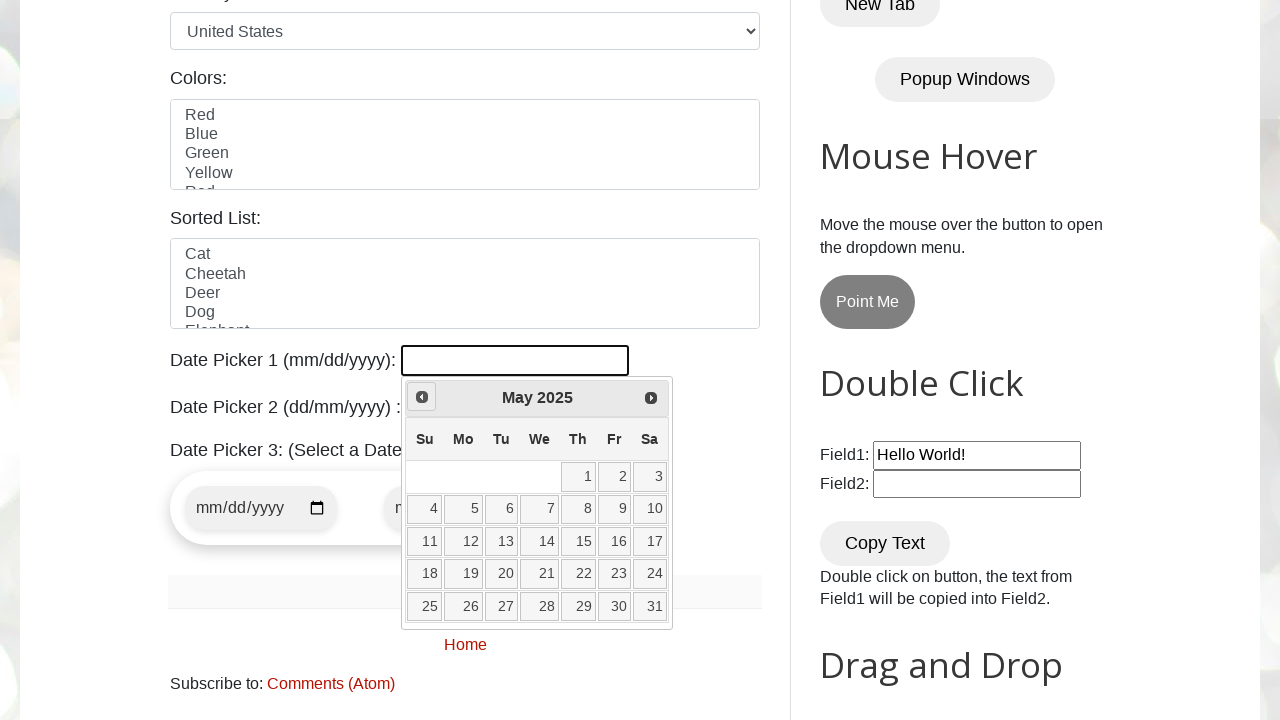

Retrieved current year from date picker
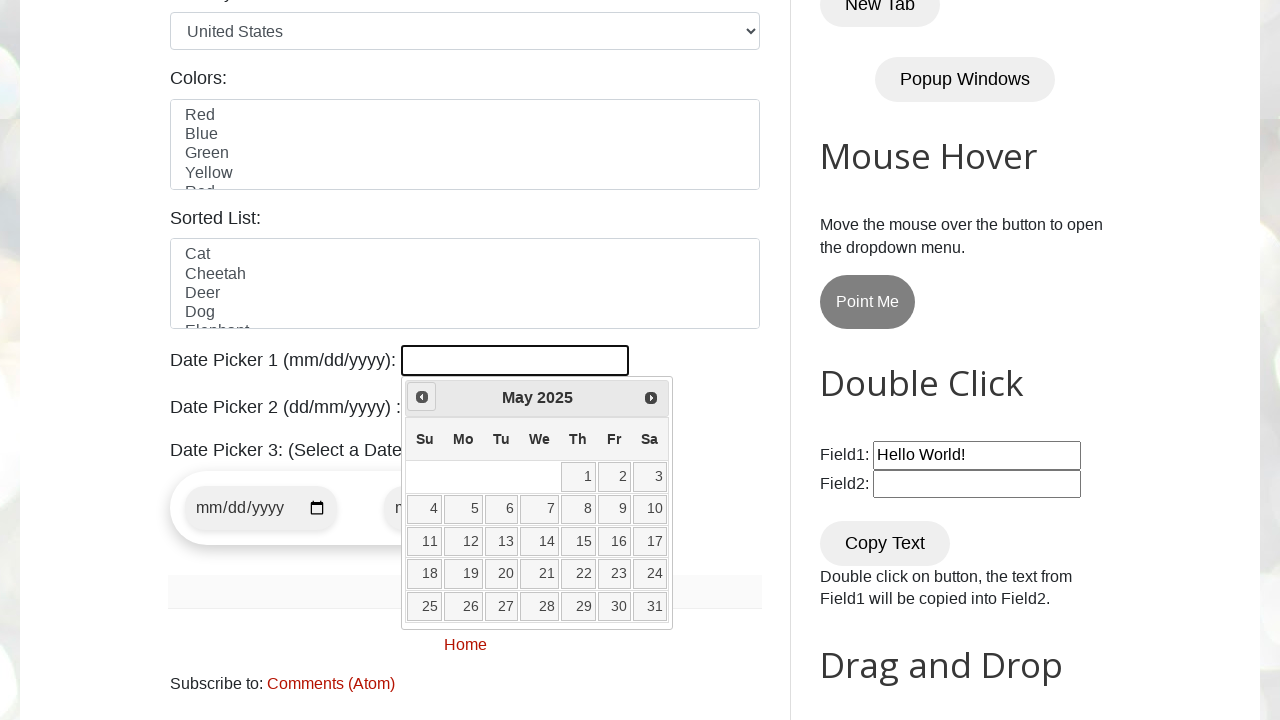

Retrieved current month from date picker
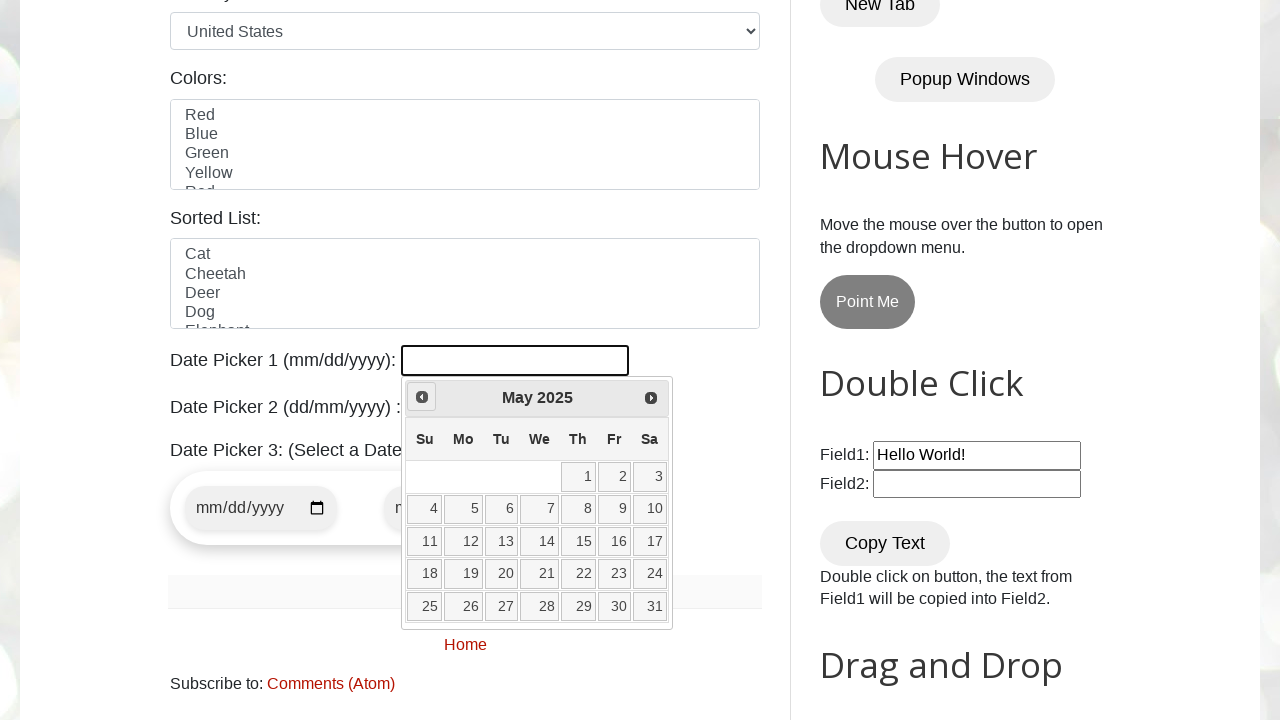

Clicked Prev button to navigate backwards (currently at May 2025) at (422, 397) on xpath=//a[@title='Prev']
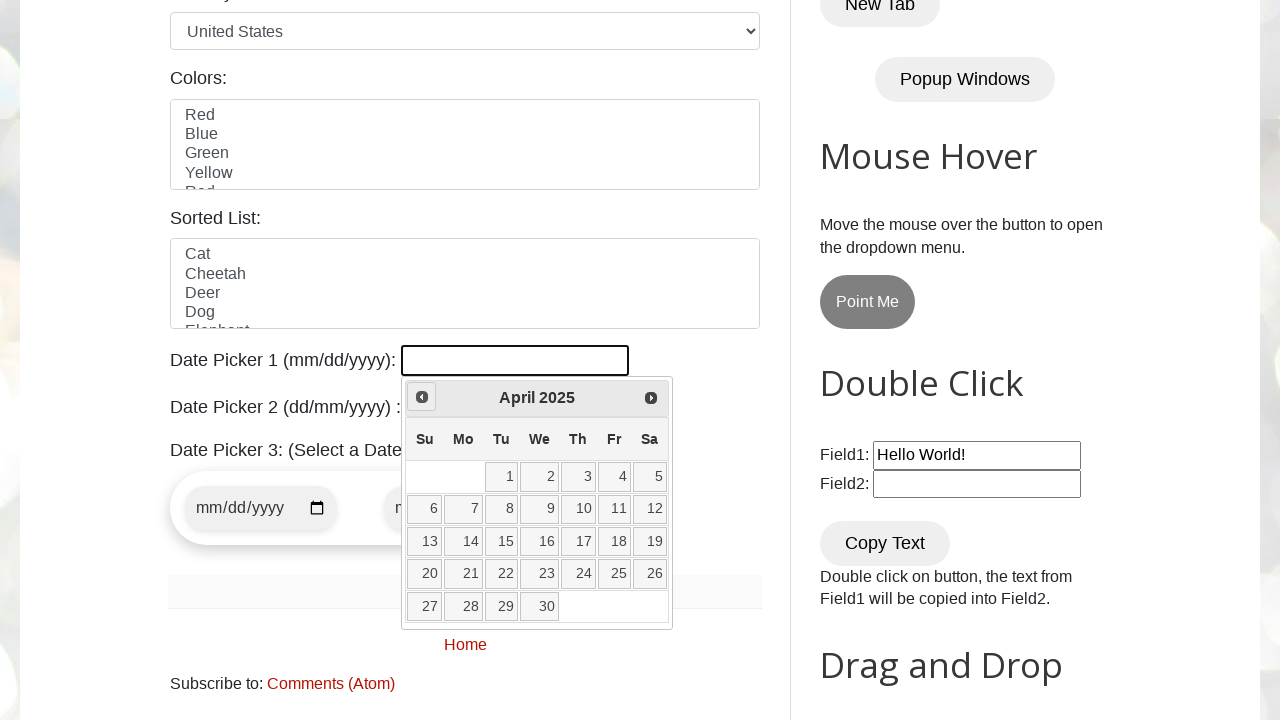

Retrieved current year from date picker
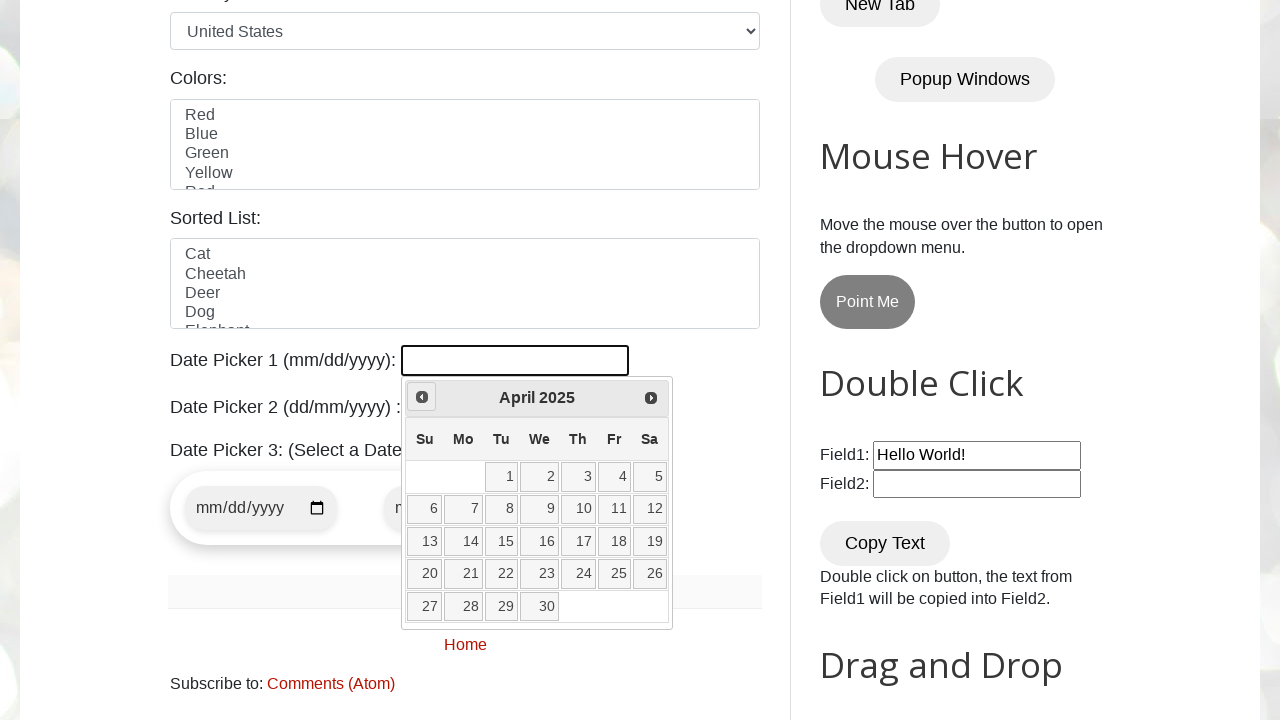

Retrieved current month from date picker
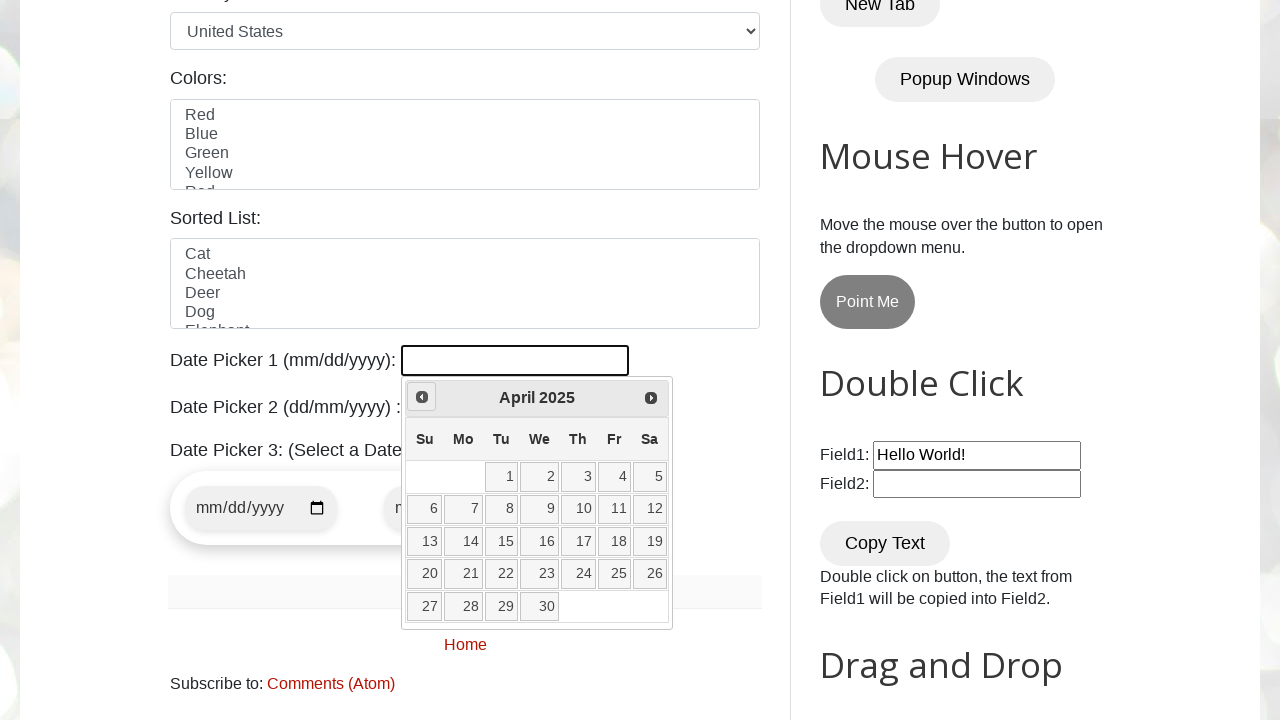

Clicked Prev button to navigate backwards (currently at April 2025) at (422, 397) on xpath=//a[@title='Prev']
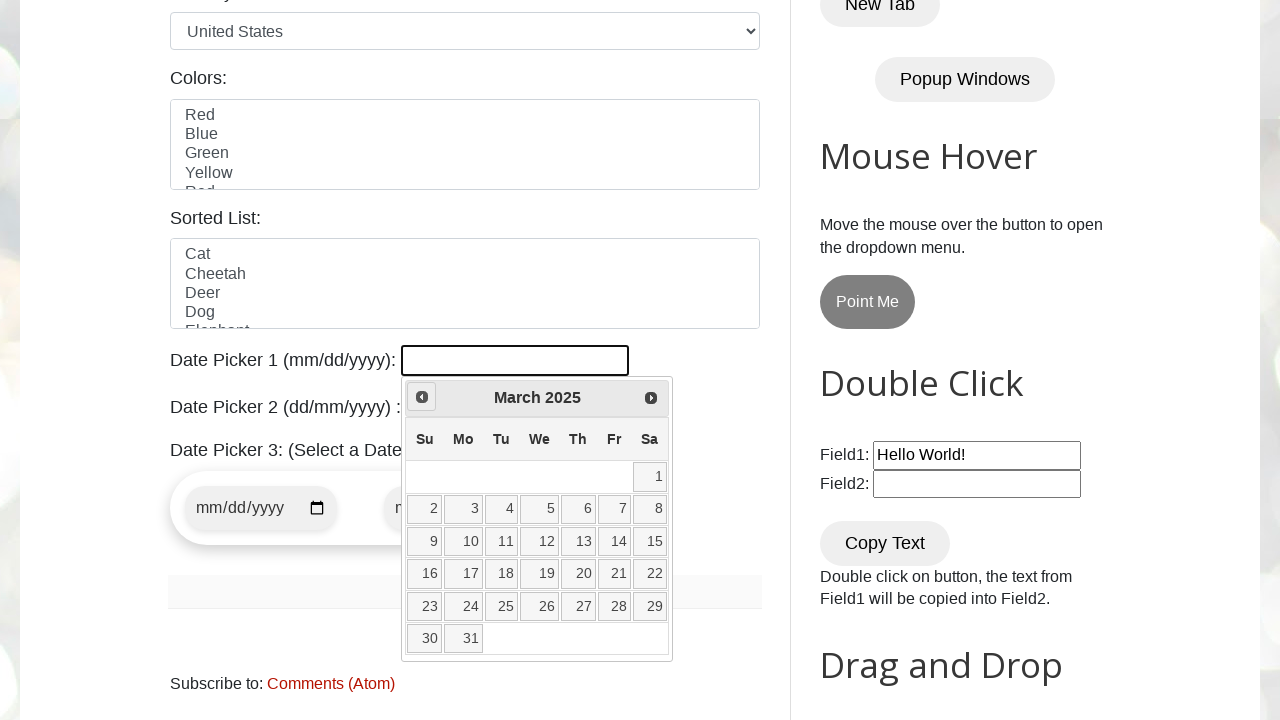

Retrieved current year from date picker
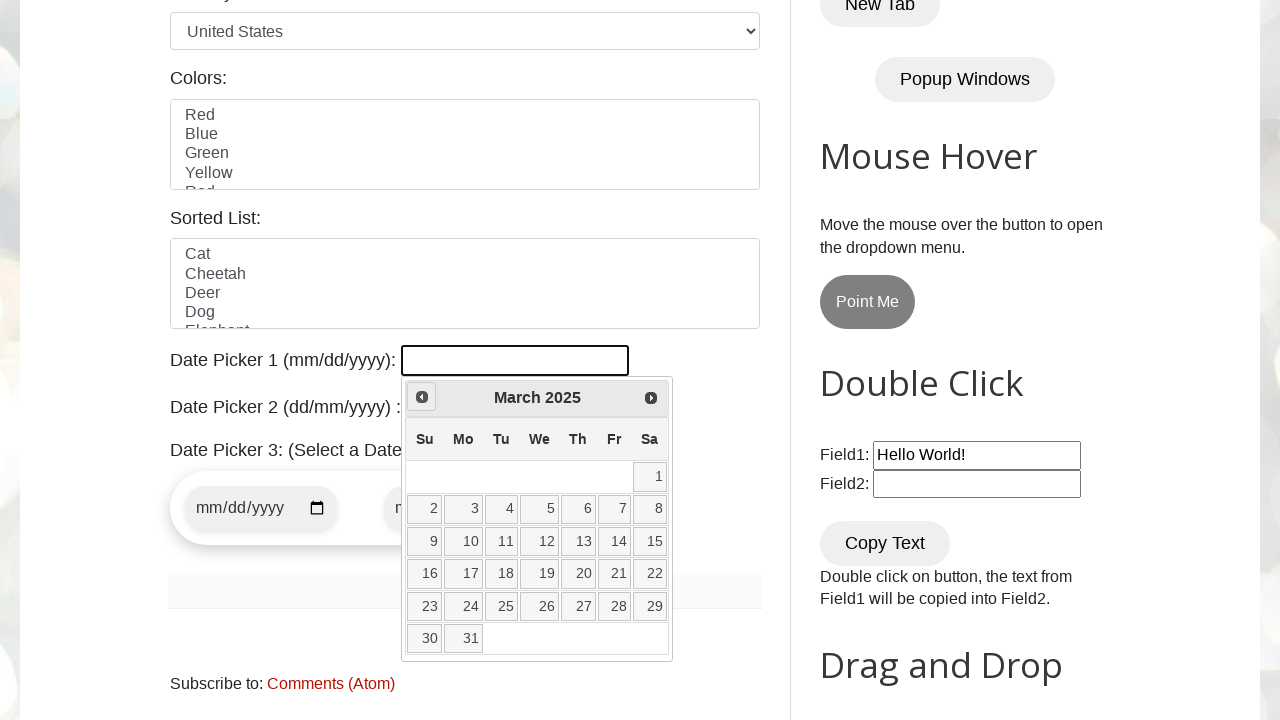

Retrieved current month from date picker
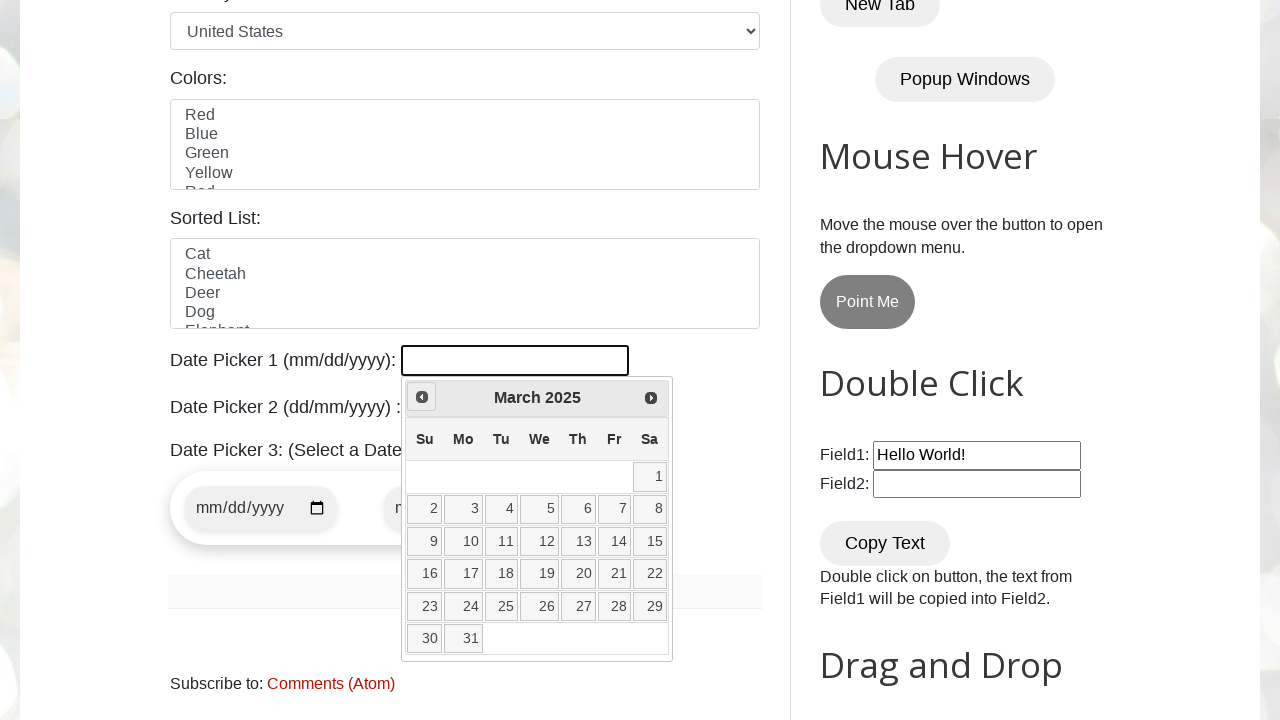

Clicked Prev button to navigate backwards (currently at March 2025) at (422, 397) on xpath=//a[@title='Prev']
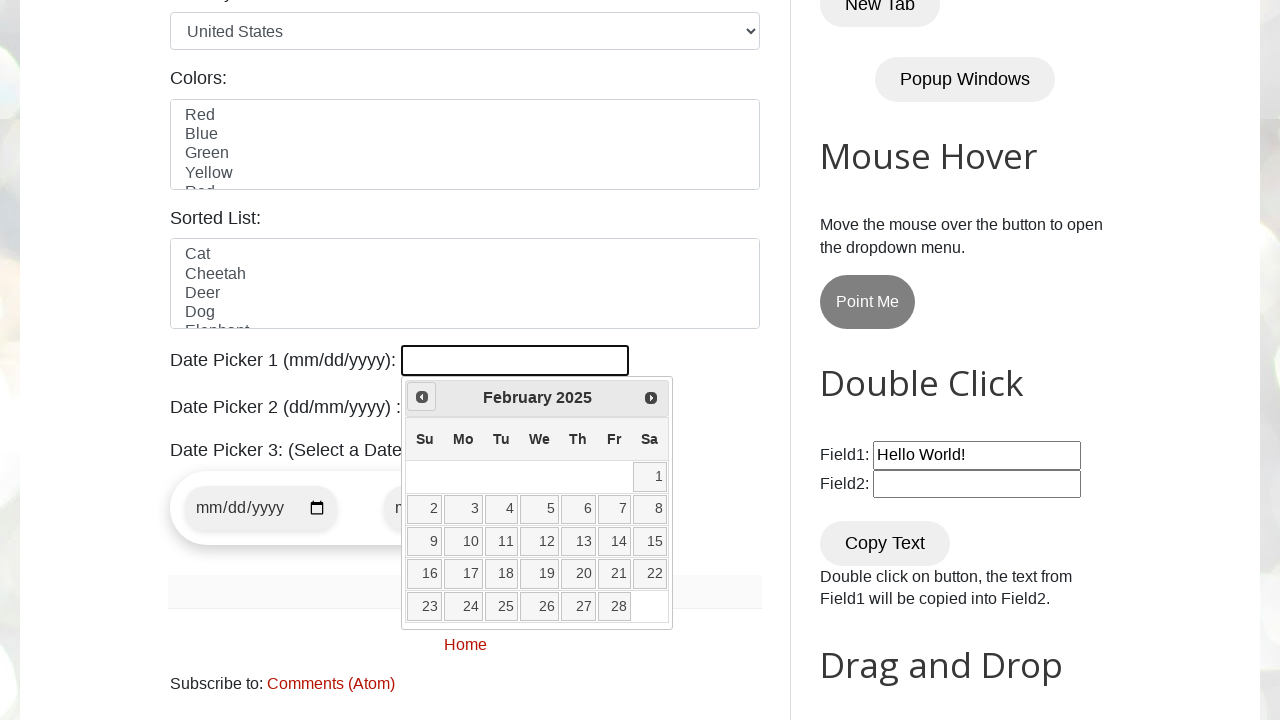

Retrieved current year from date picker
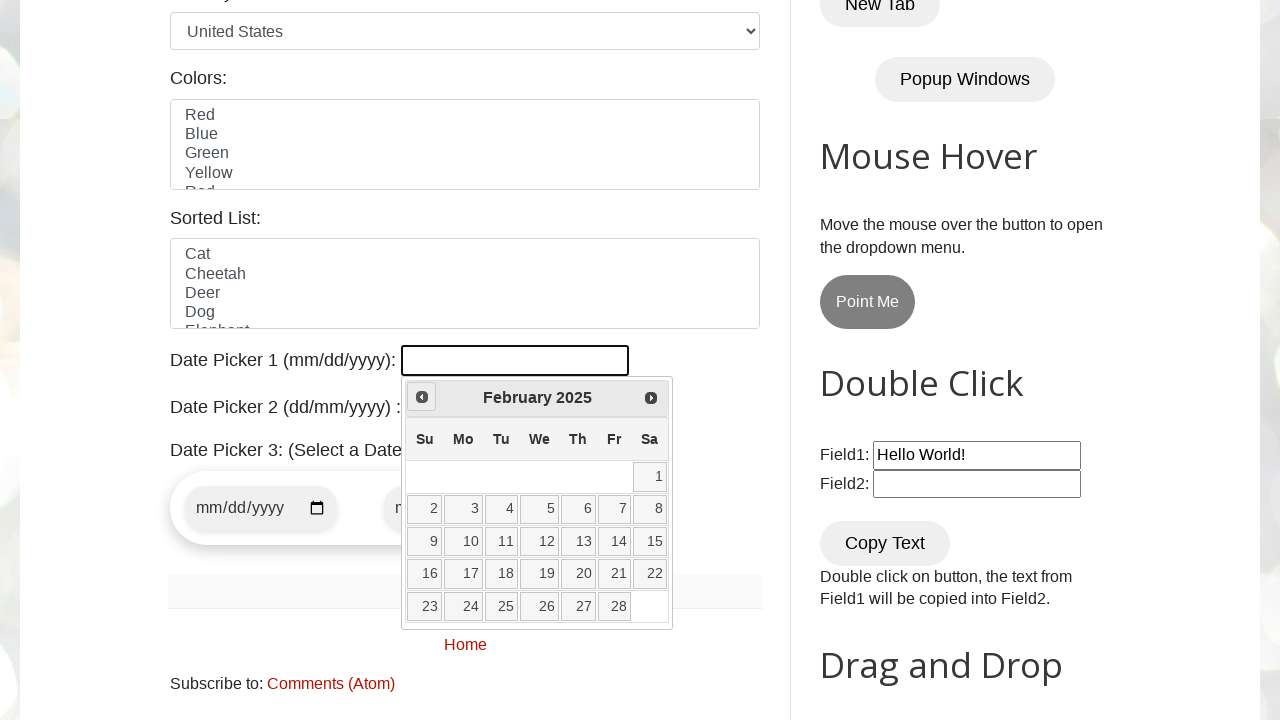

Retrieved current month from date picker
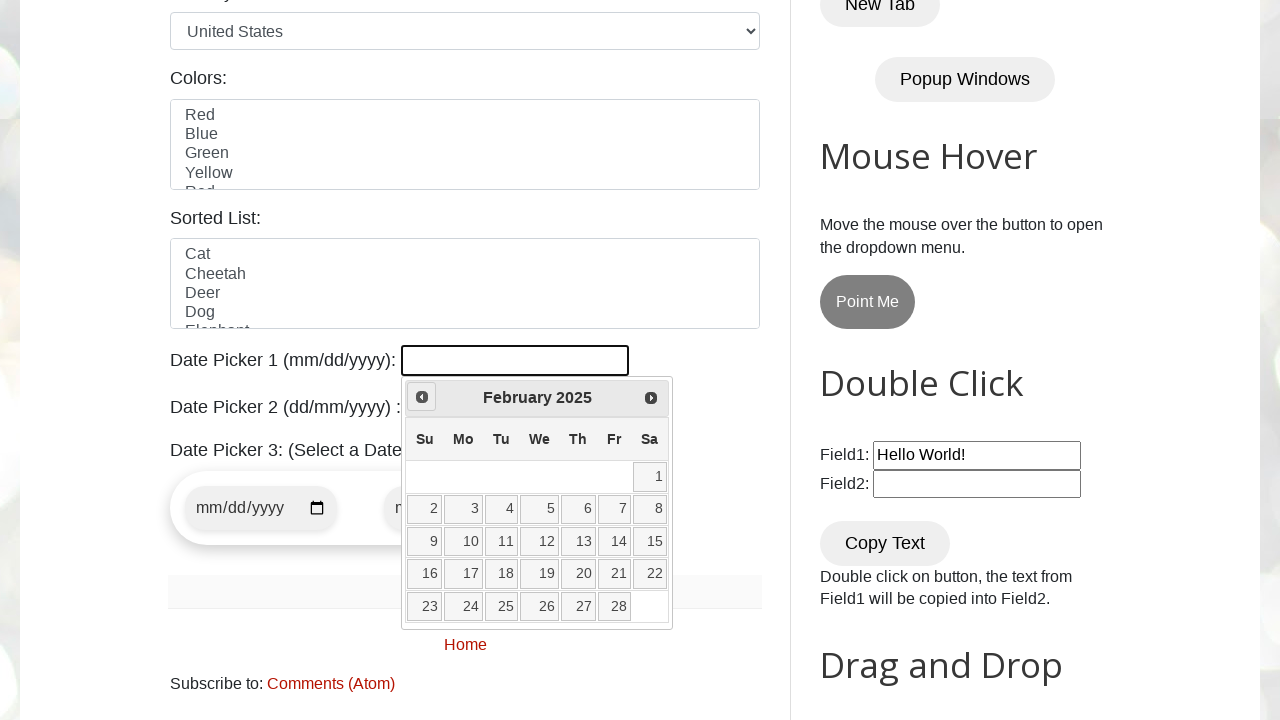

Clicked Prev button to navigate backwards (currently at February 2025) at (422, 397) on xpath=//a[@title='Prev']
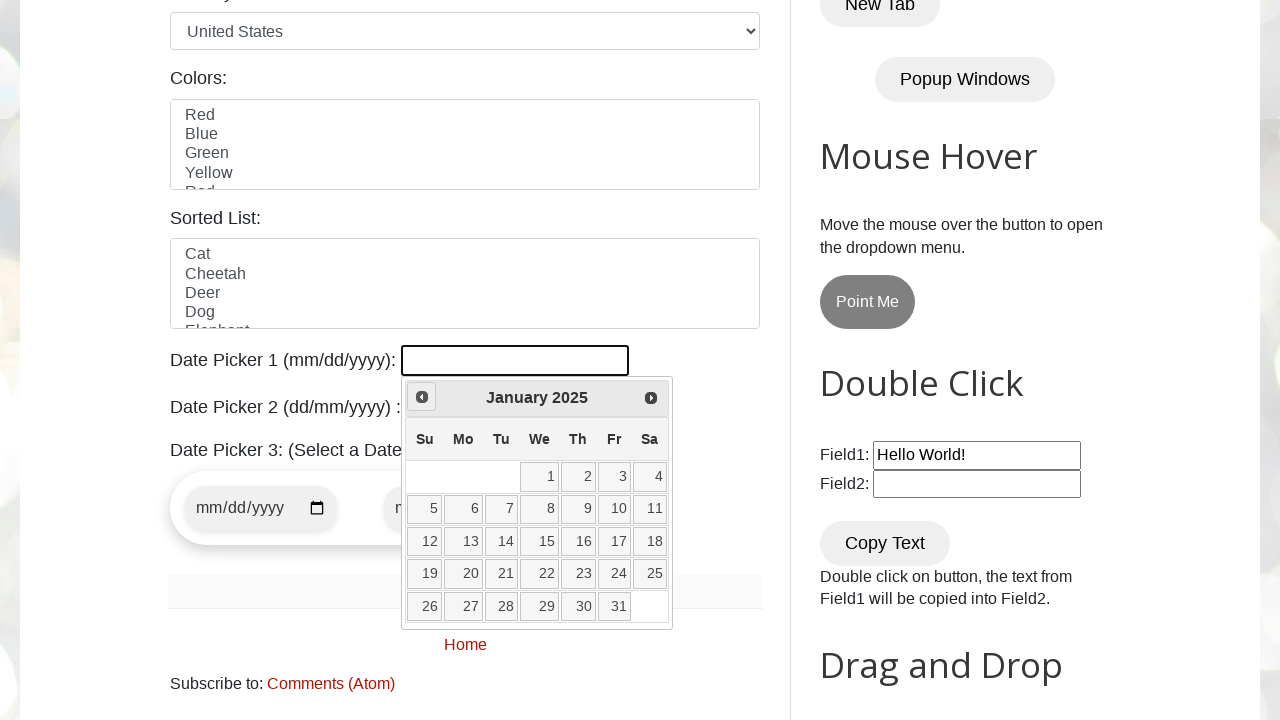

Retrieved current year from date picker
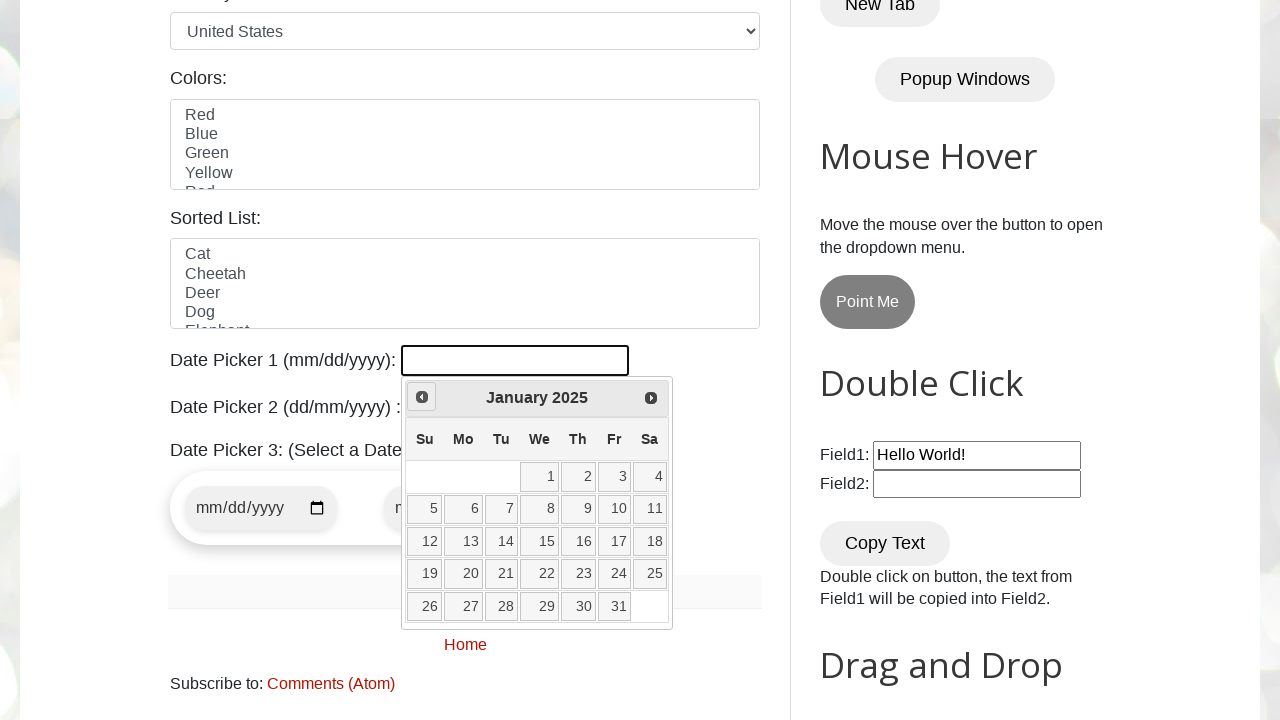

Retrieved current month from date picker
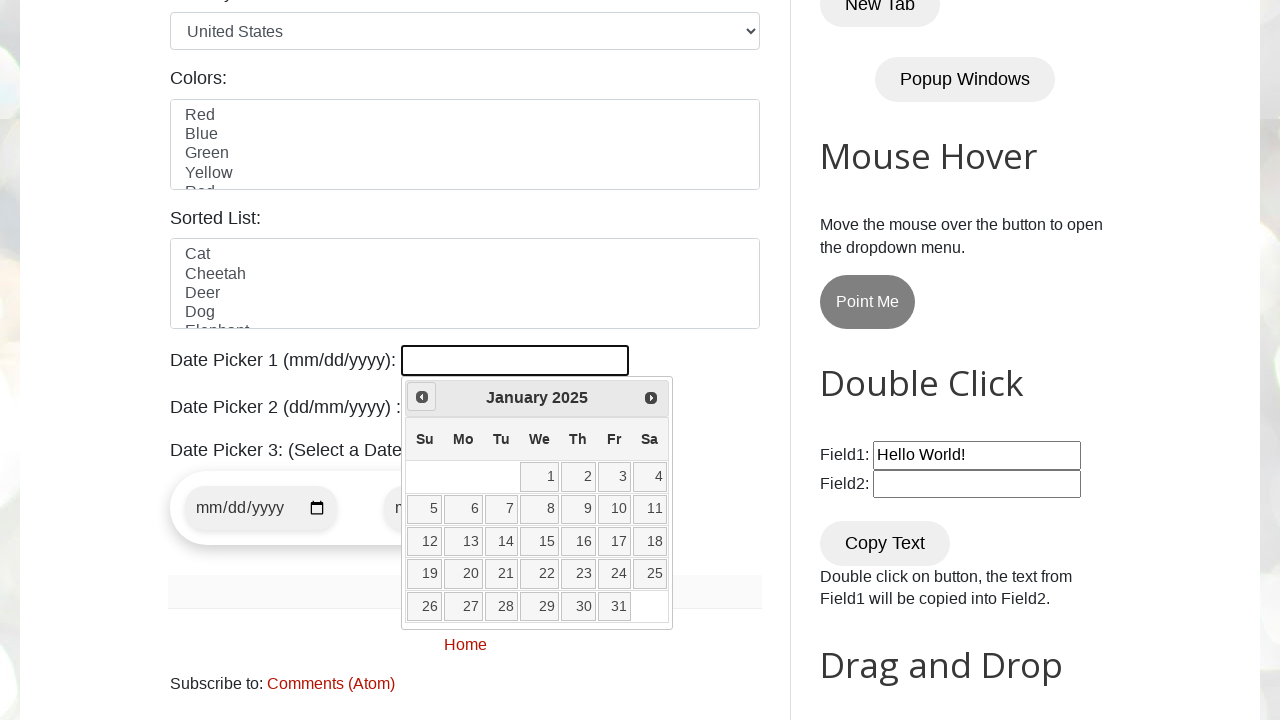

Clicked Prev button to navigate backwards (currently at January 2025) at (422, 397) on xpath=//a[@title='Prev']
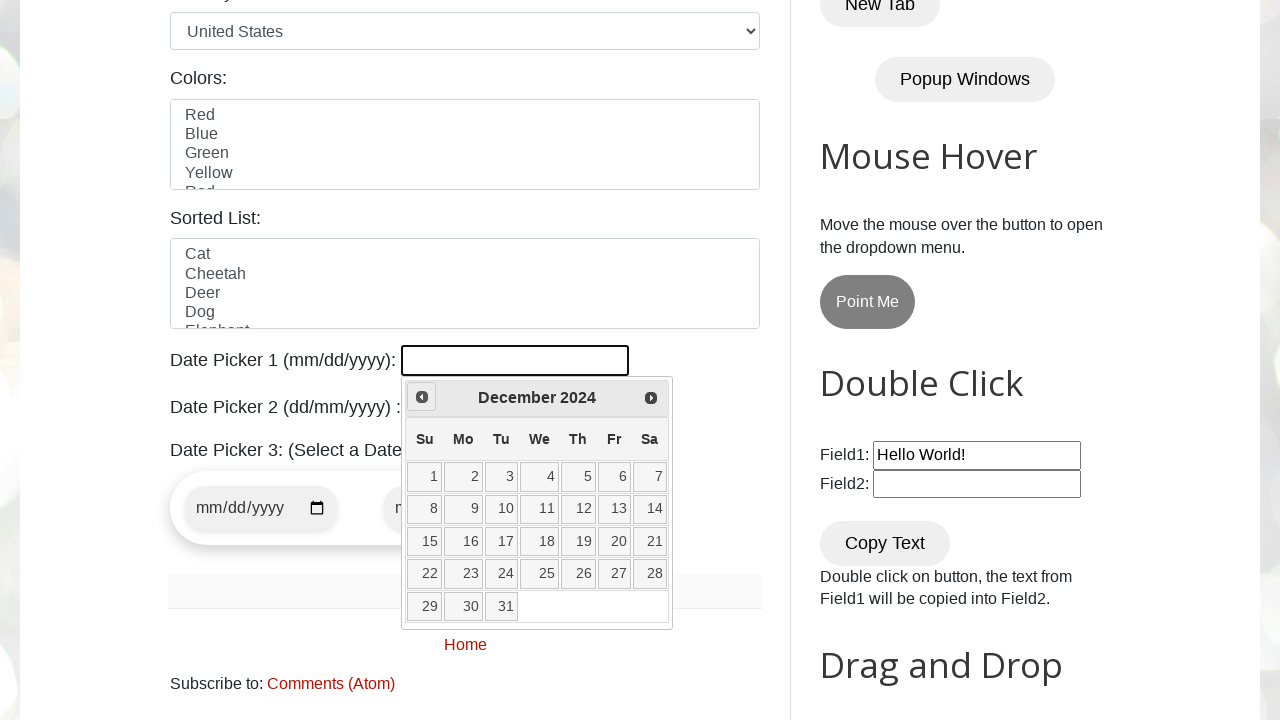

Retrieved current year from date picker
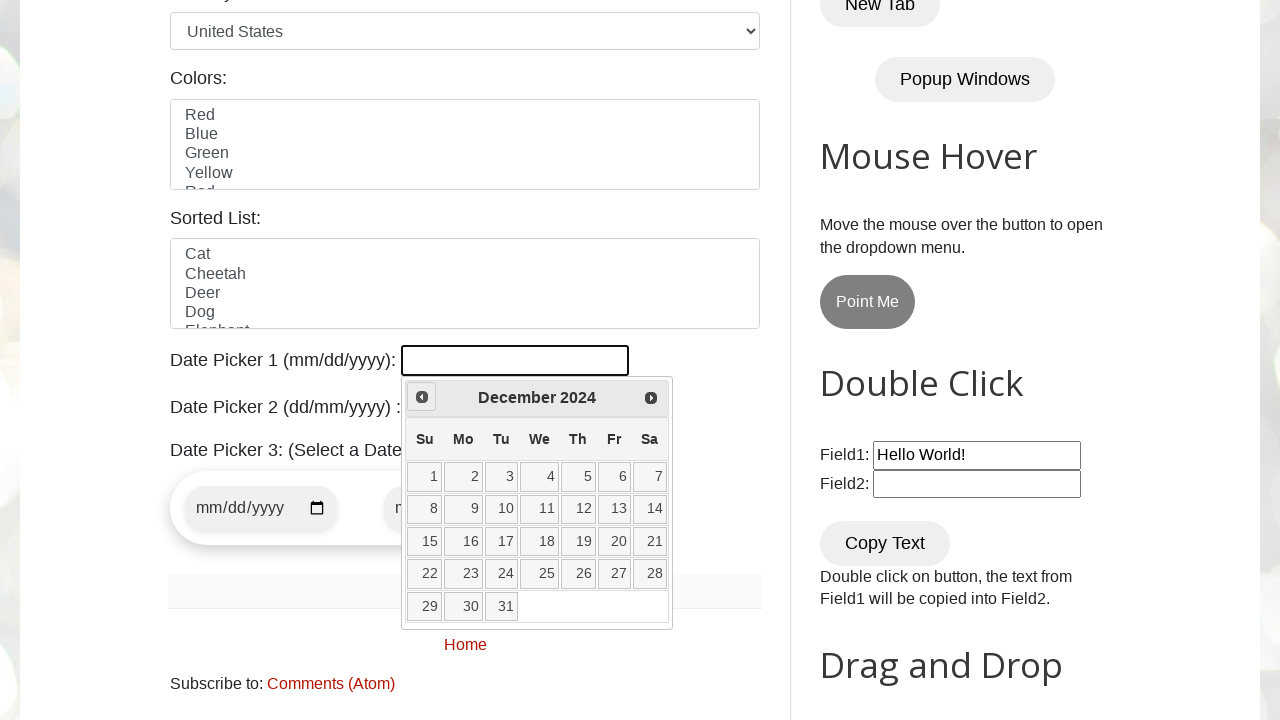

Retrieved current month from date picker
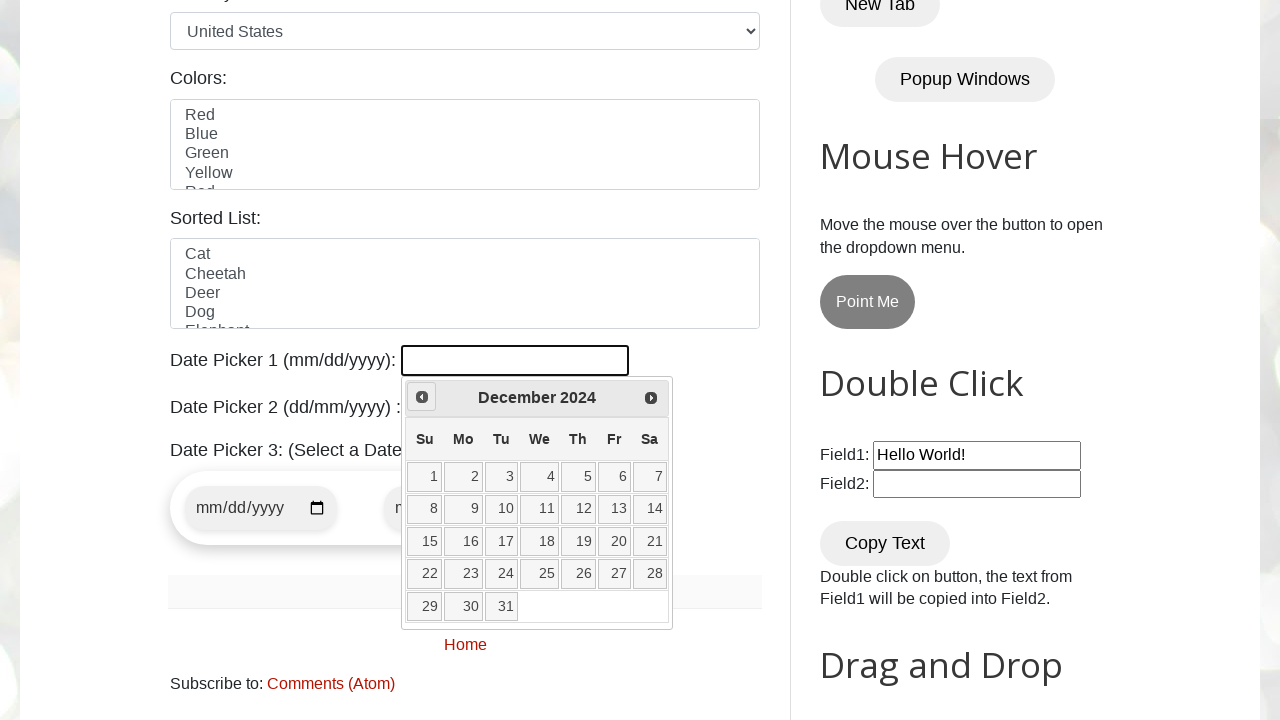

Clicked Prev button to navigate backwards (currently at December 2024) at (422, 397) on xpath=//a[@title='Prev']
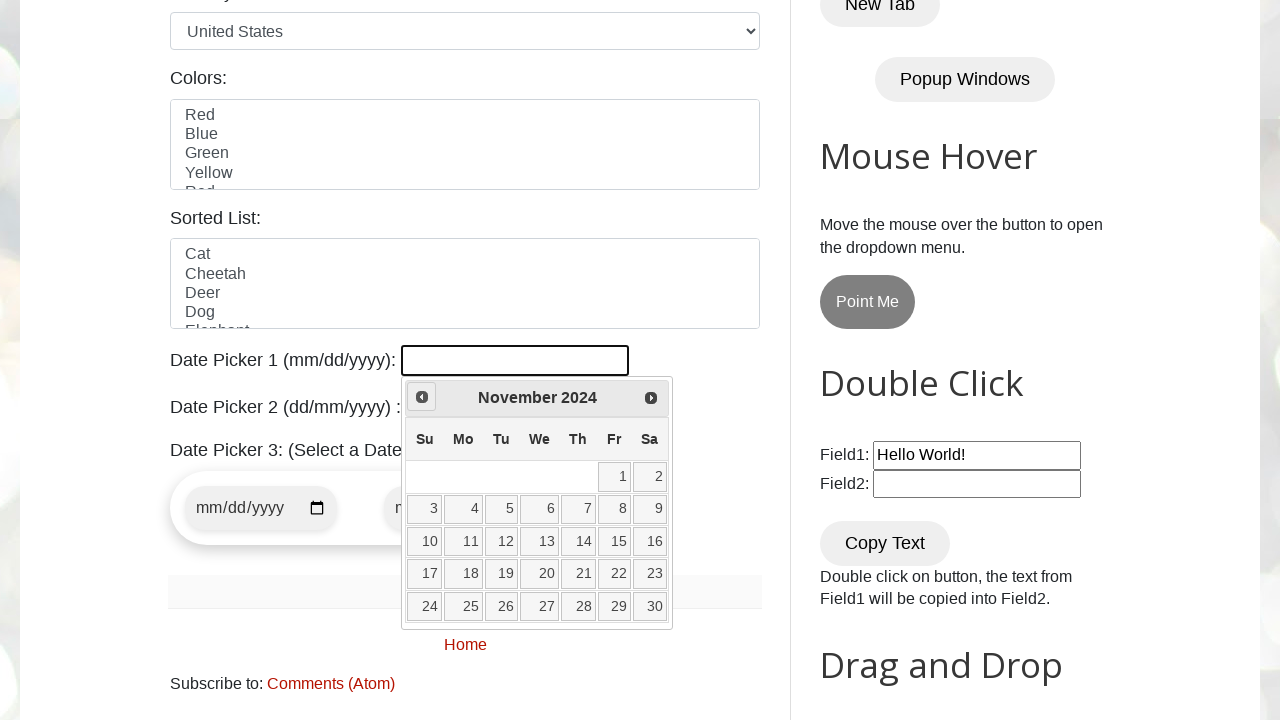

Retrieved current year from date picker
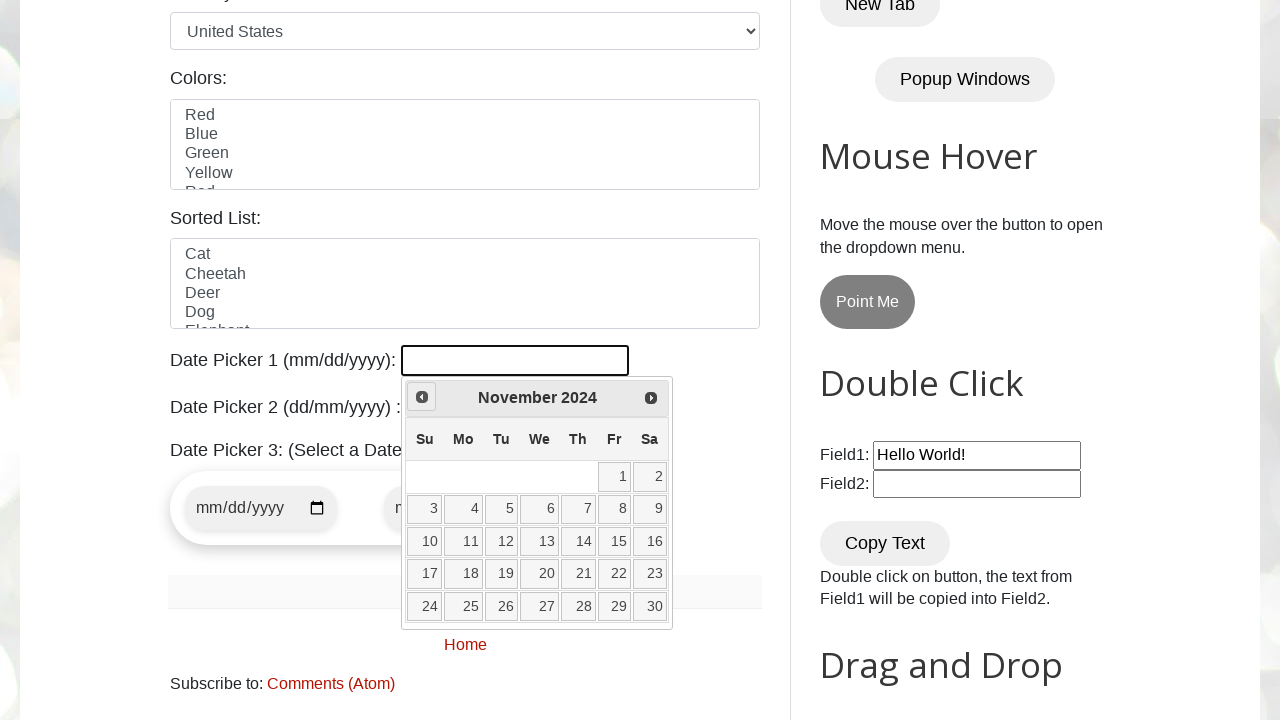

Retrieved current month from date picker
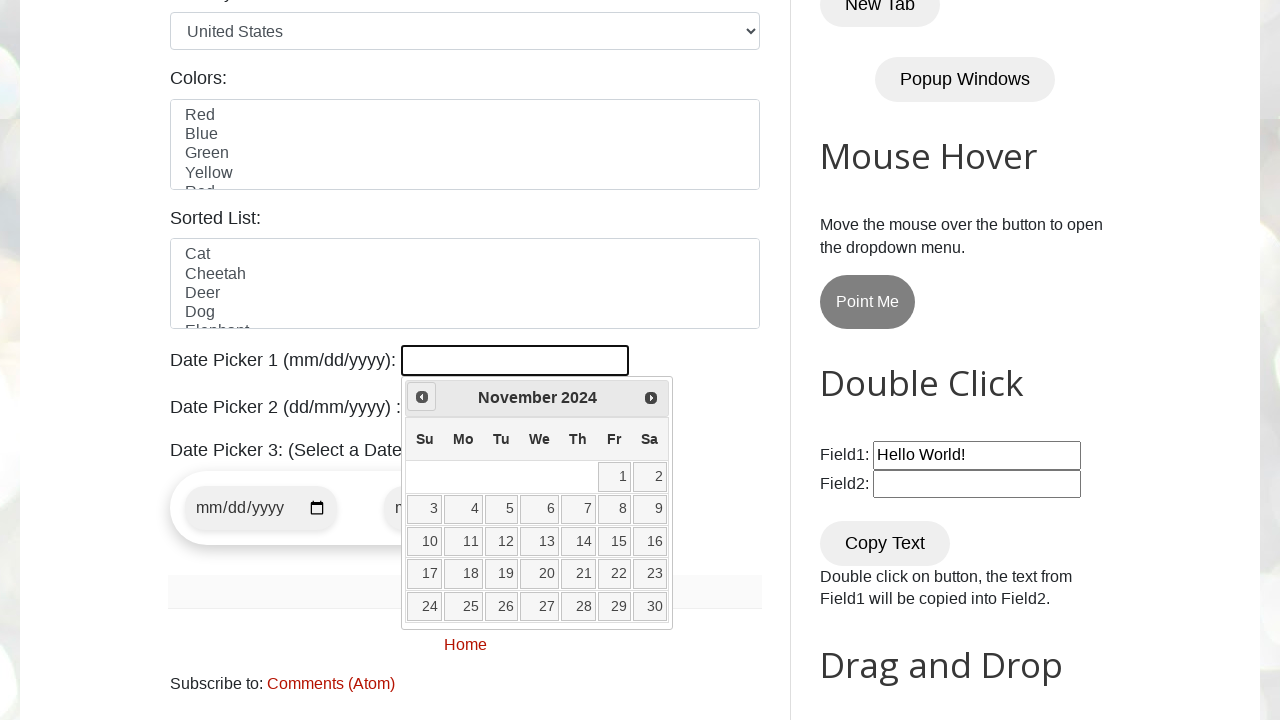

Clicked Prev button to navigate backwards (currently at November 2024) at (422, 397) on xpath=//a[@title='Prev']
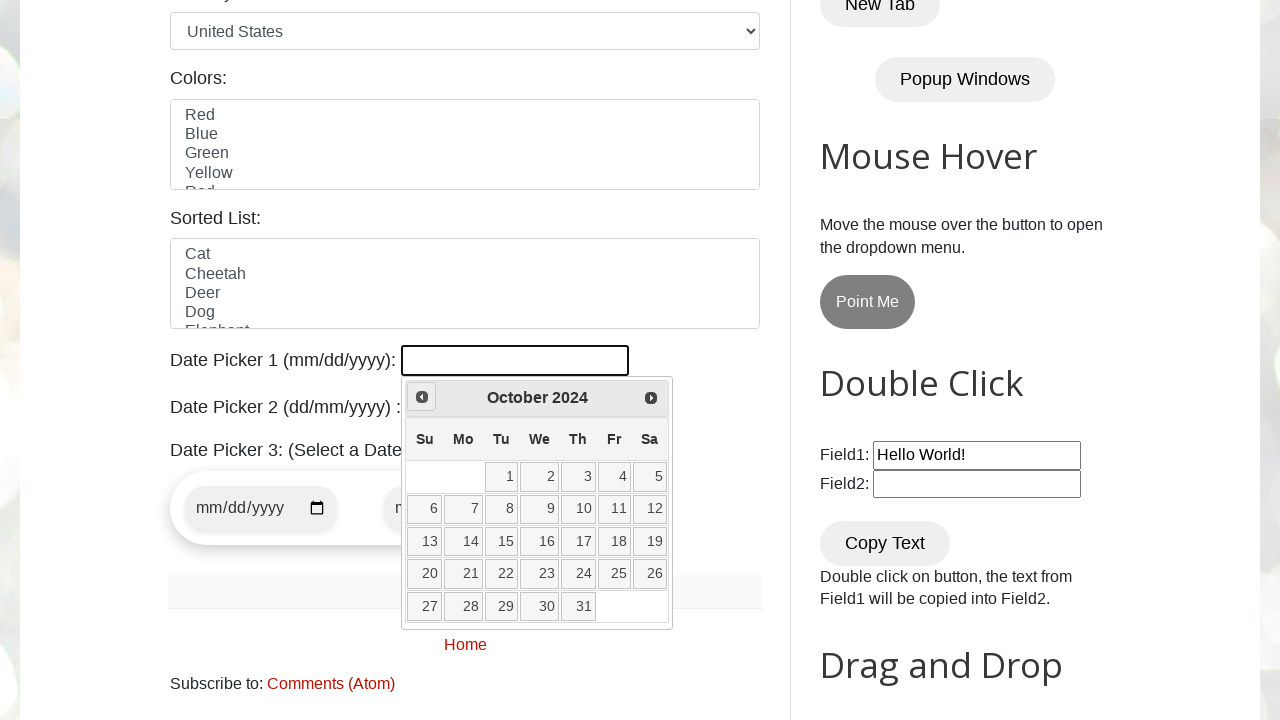

Retrieved current year from date picker
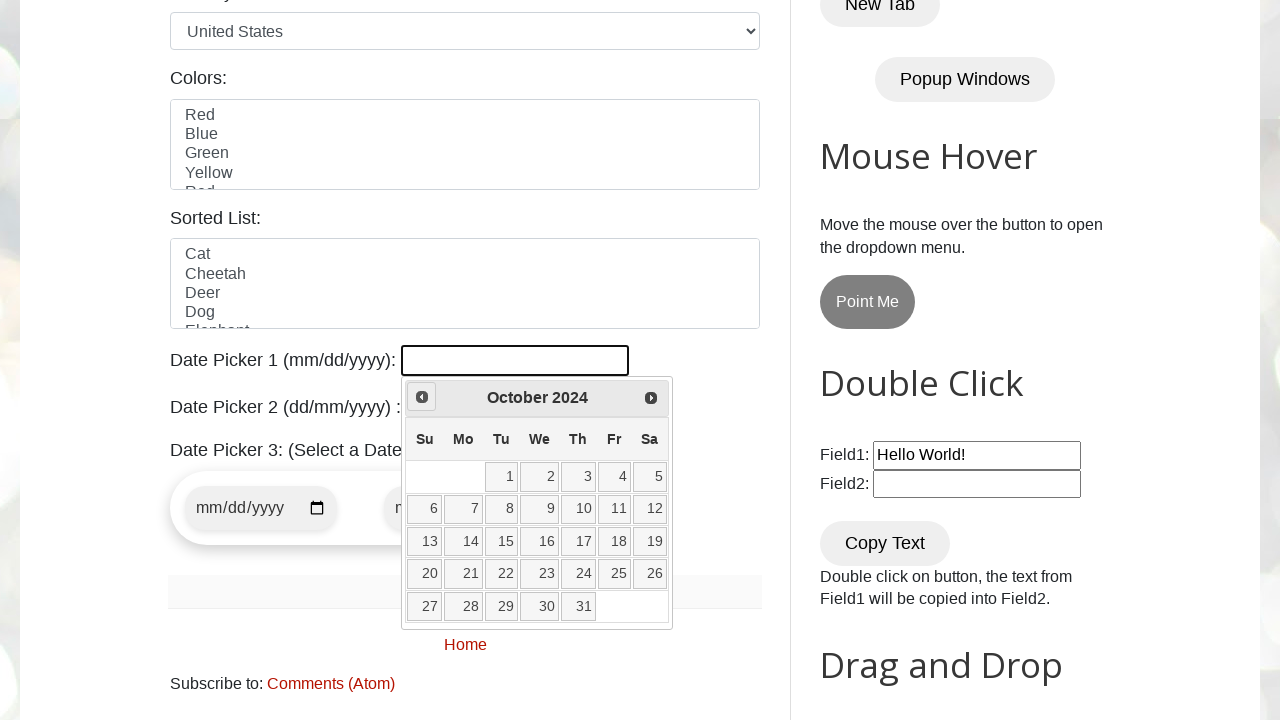

Retrieved current month from date picker
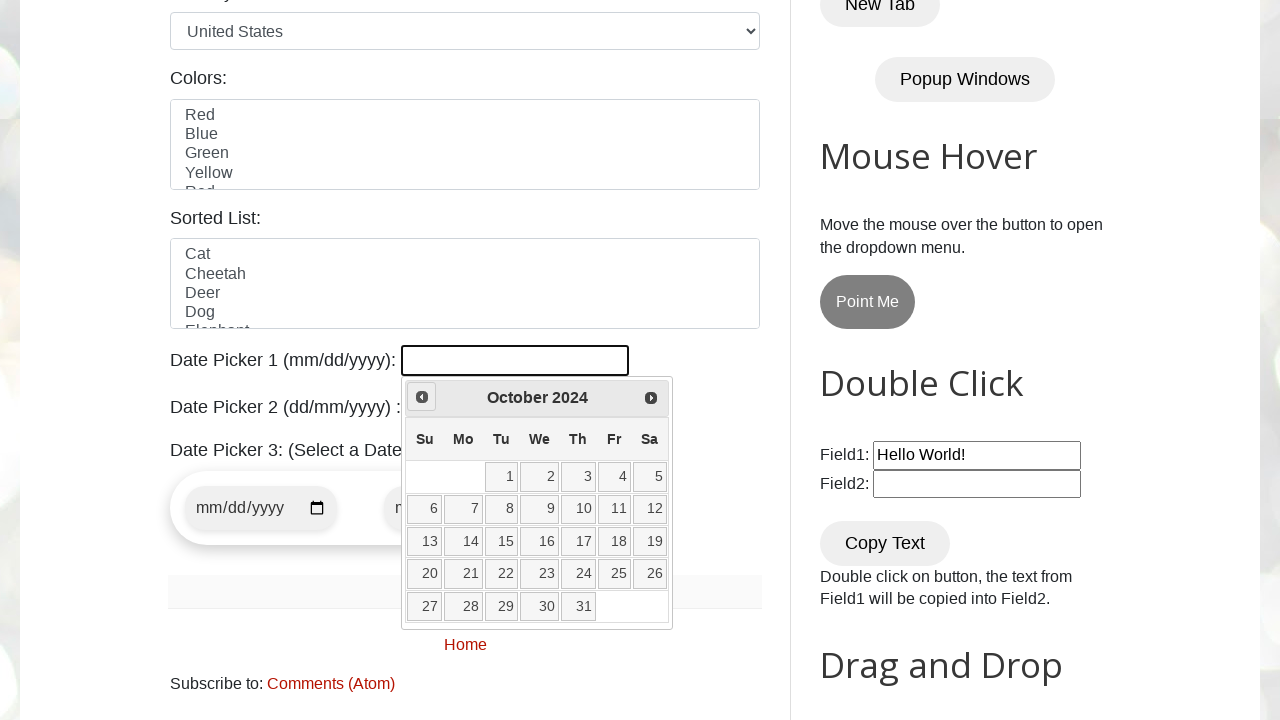

Clicked Prev button to navigate backwards (currently at October 2024) at (422, 397) on xpath=//a[@title='Prev']
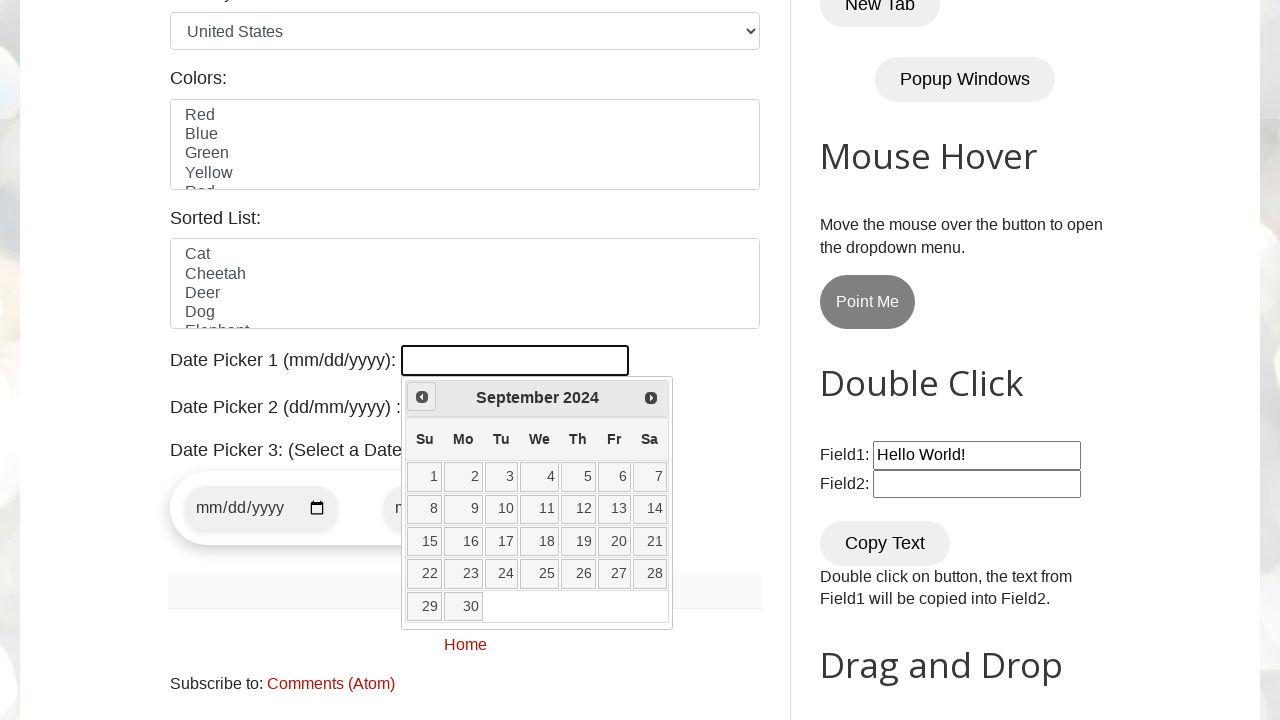

Retrieved current year from date picker
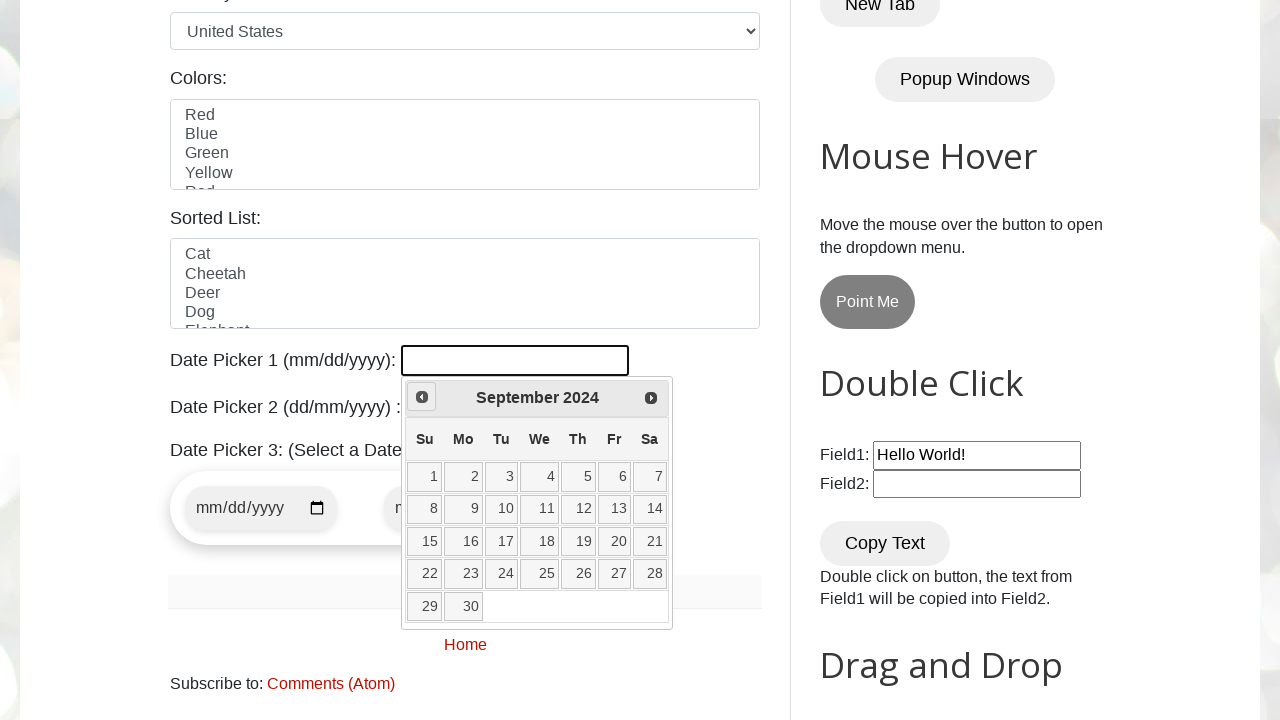

Retrieved current month from date picker
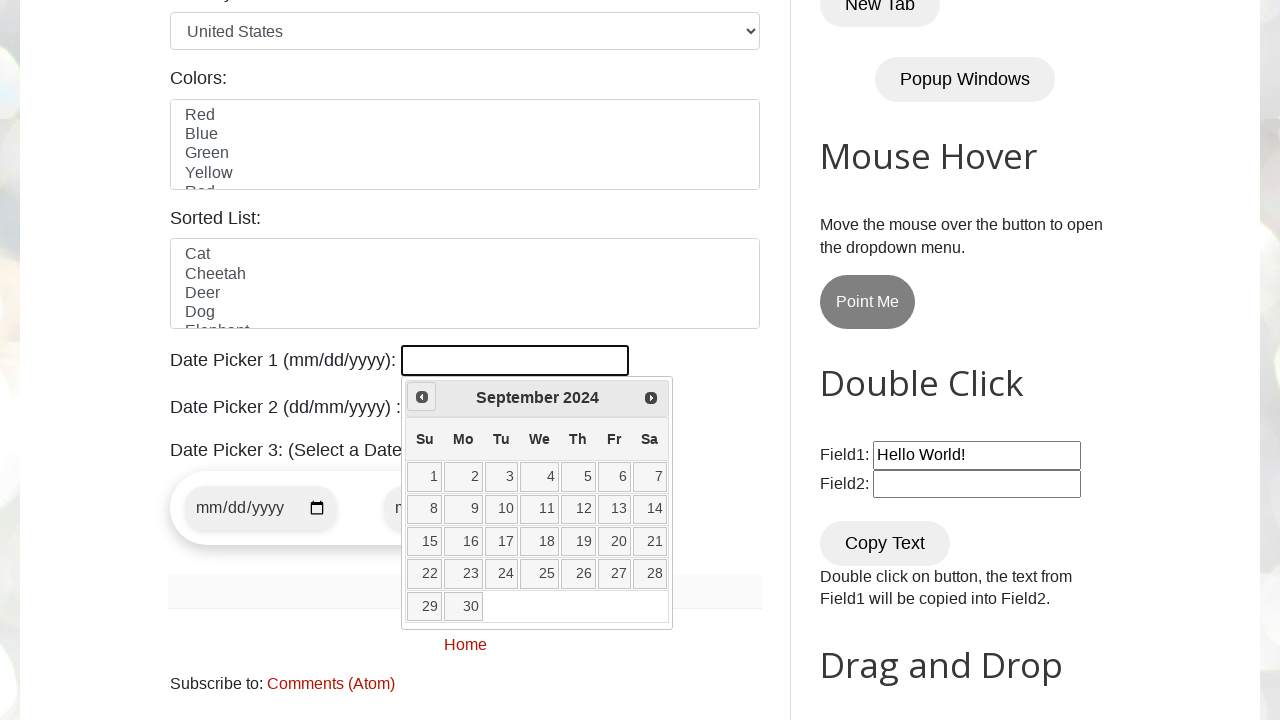

Clicked Prev button to navigate backwards (currently at September 2024) at (422, 397) on xpath=//a[@title='Prev']
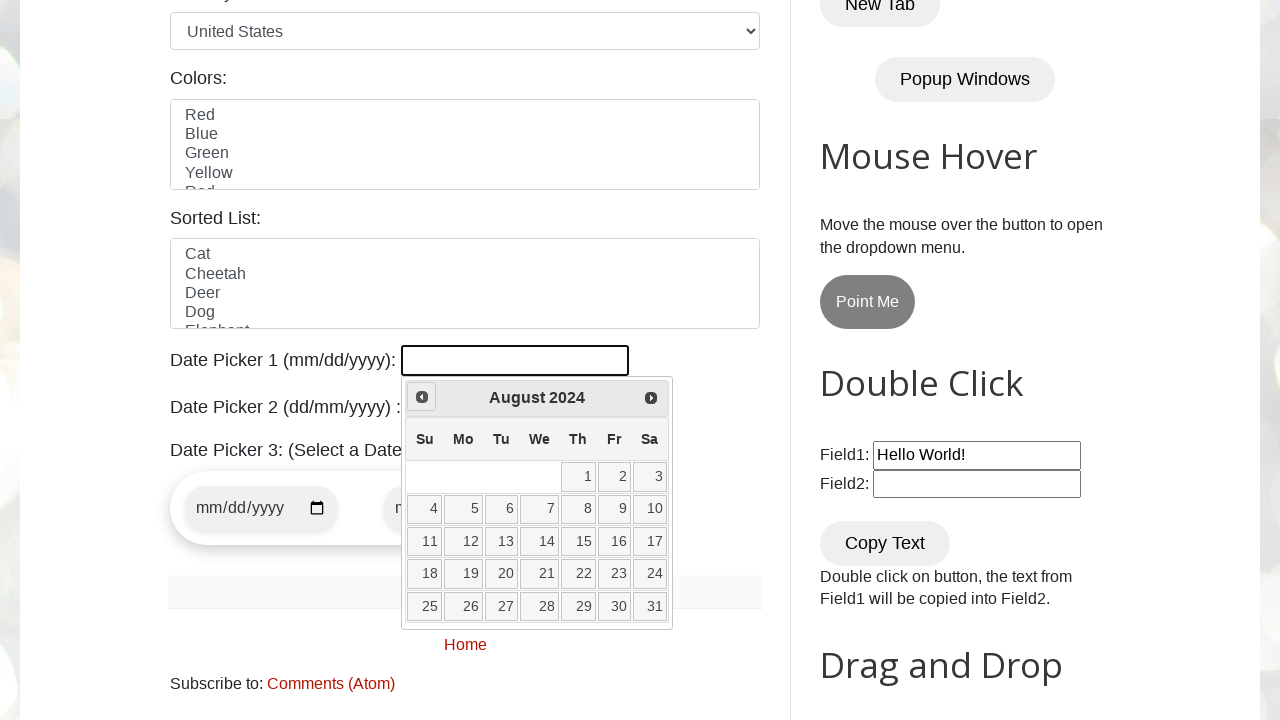

Retrieved current year from date picker
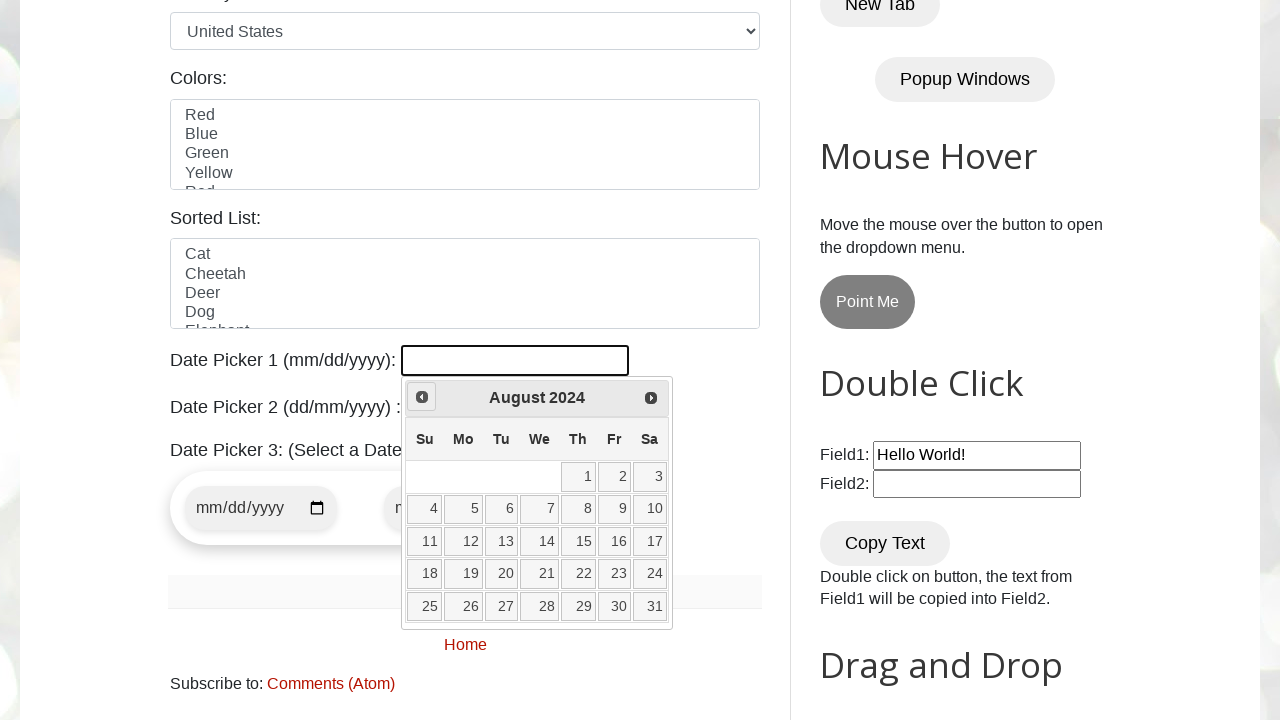

Retrieved current month from date picker
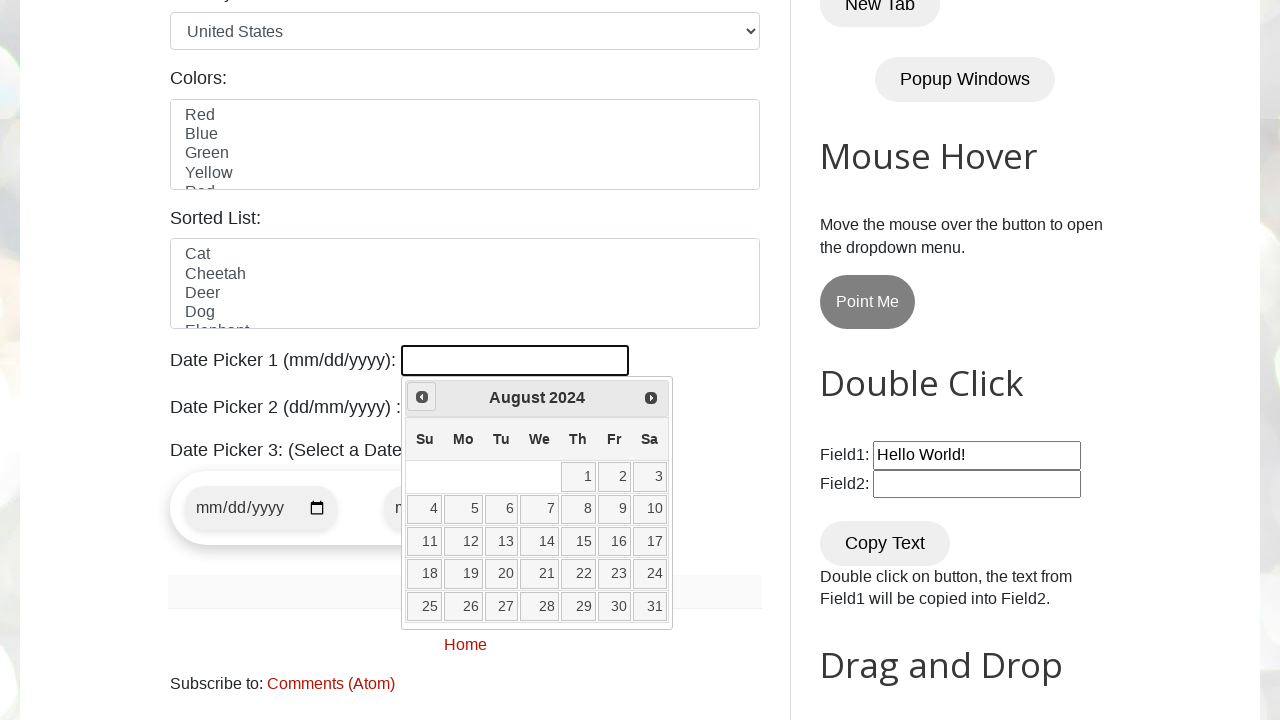

Clicked Prev button to navigate backwards (currently at August 2024) at (422, 397) on xpath=//a[@title='Prev']
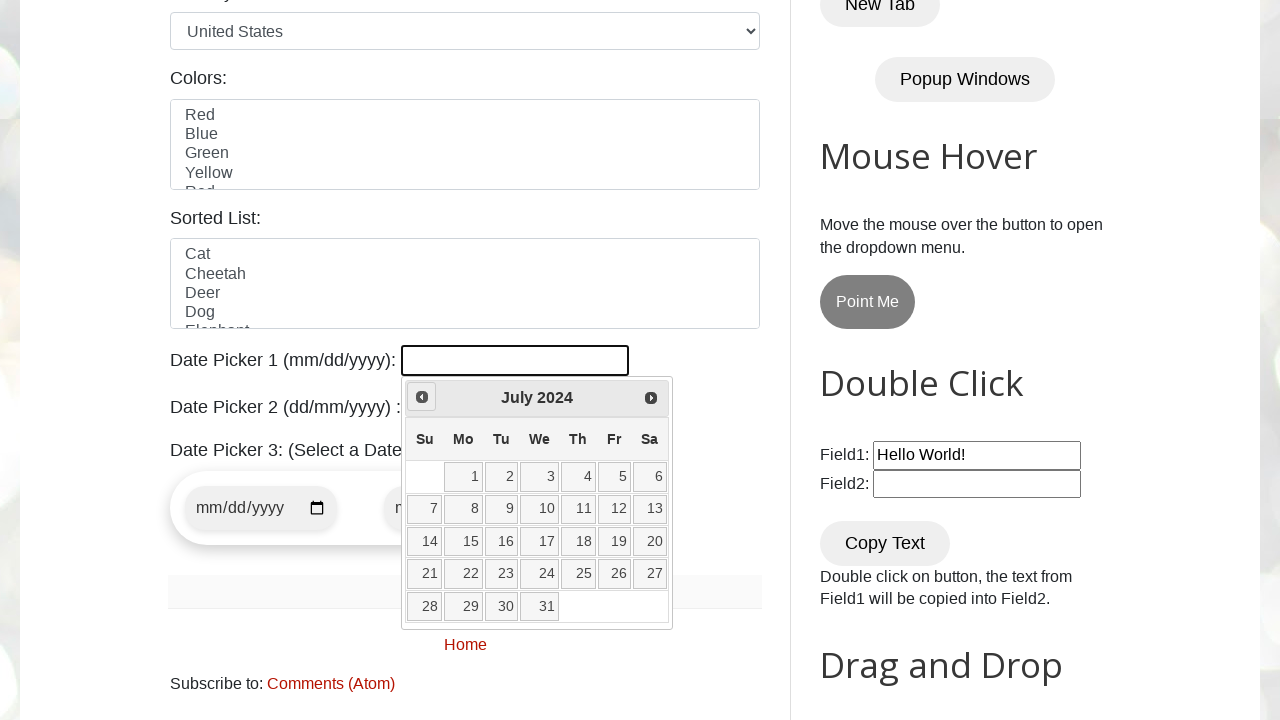

Retrieved current year from date picker
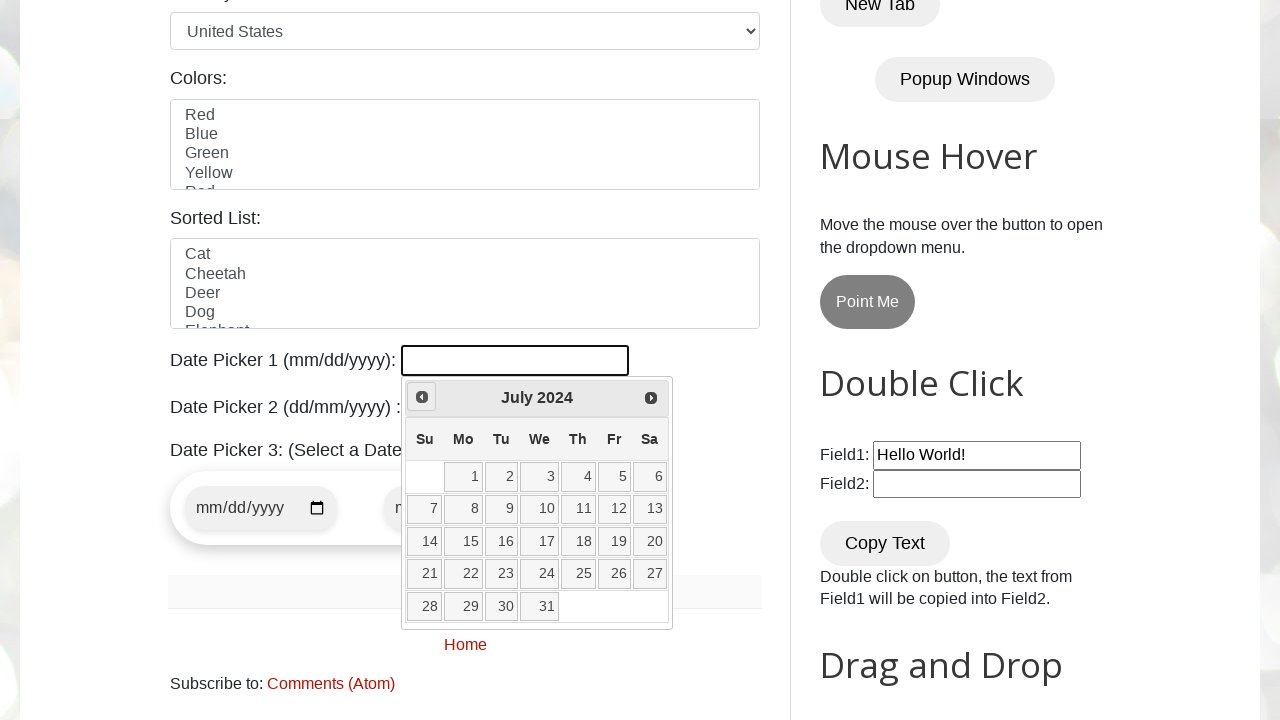

Retrieved current month from date picker
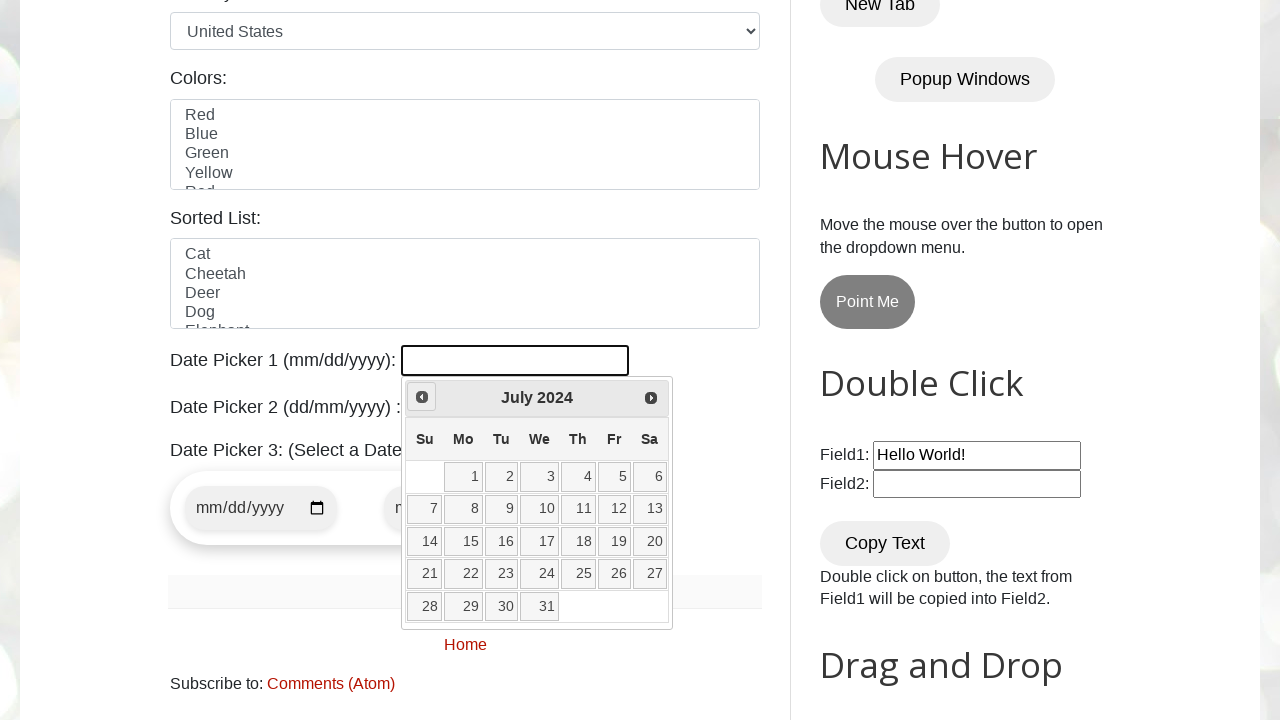

Clicked Prev button to navigate backwards (currently at July 2024) at (422, 397) on xpath=//a[@title='Prev']
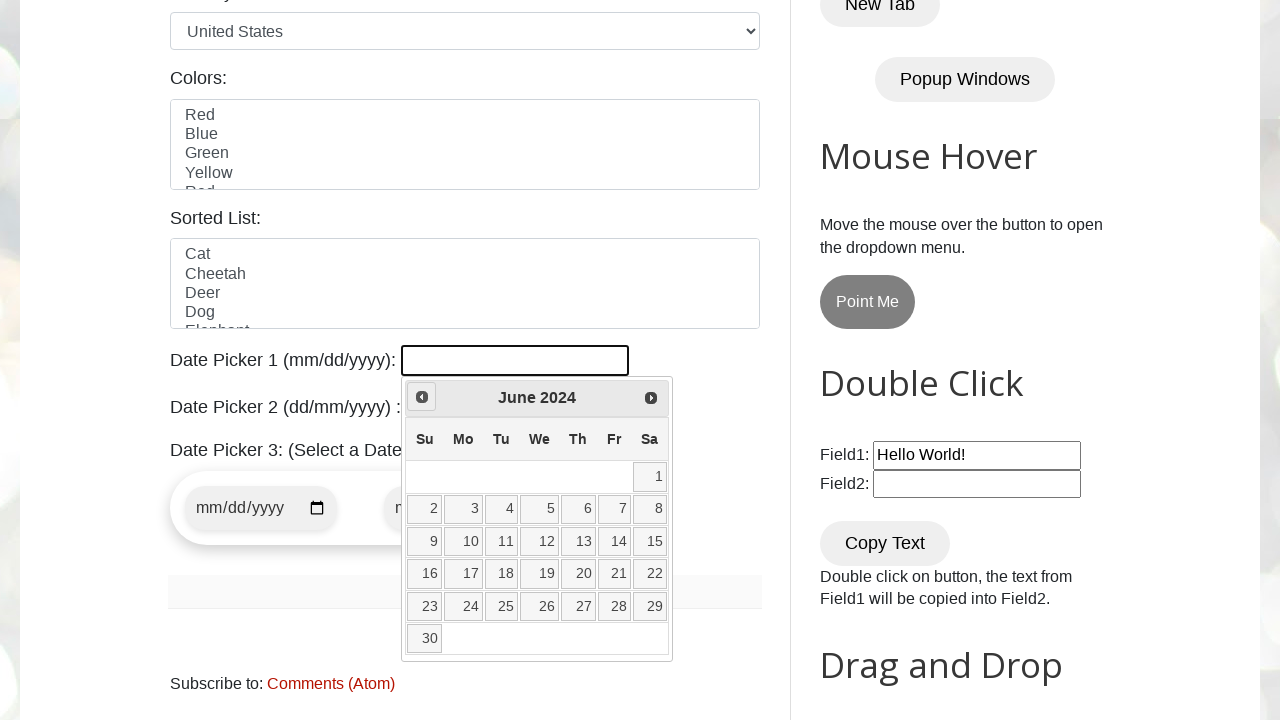

Retrieved current year from date picker
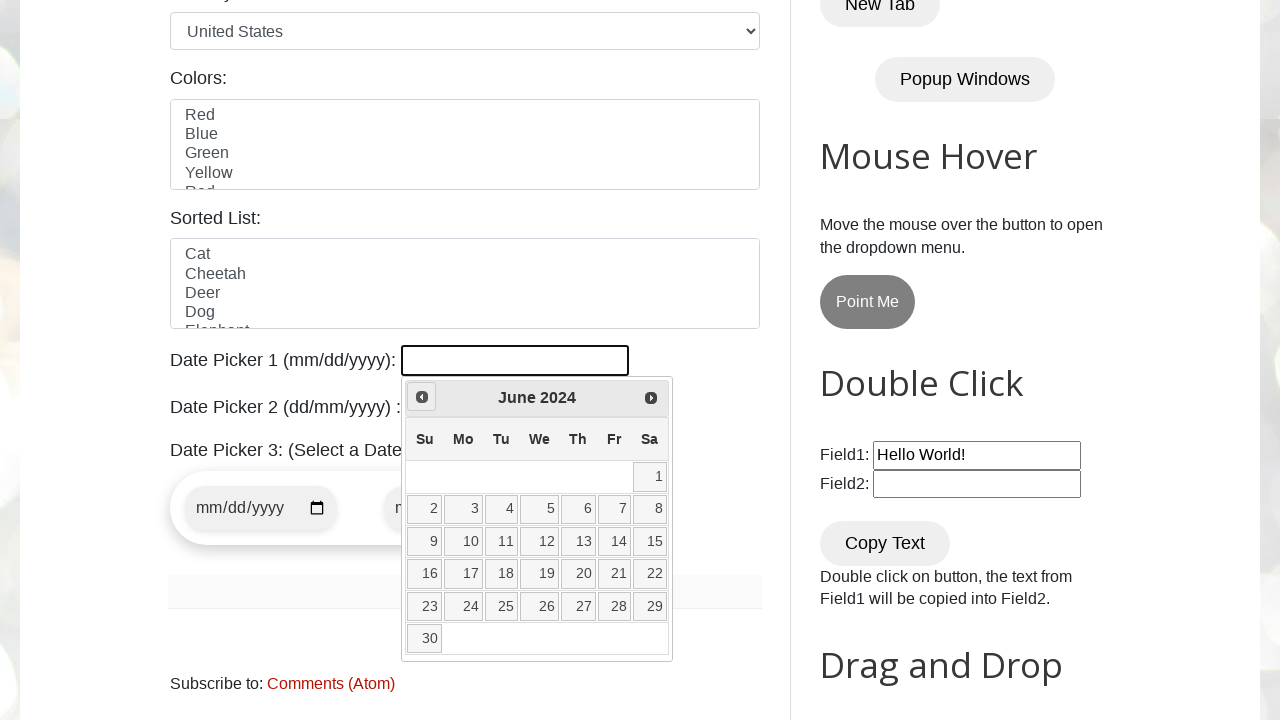

Retrieved current month from date picker
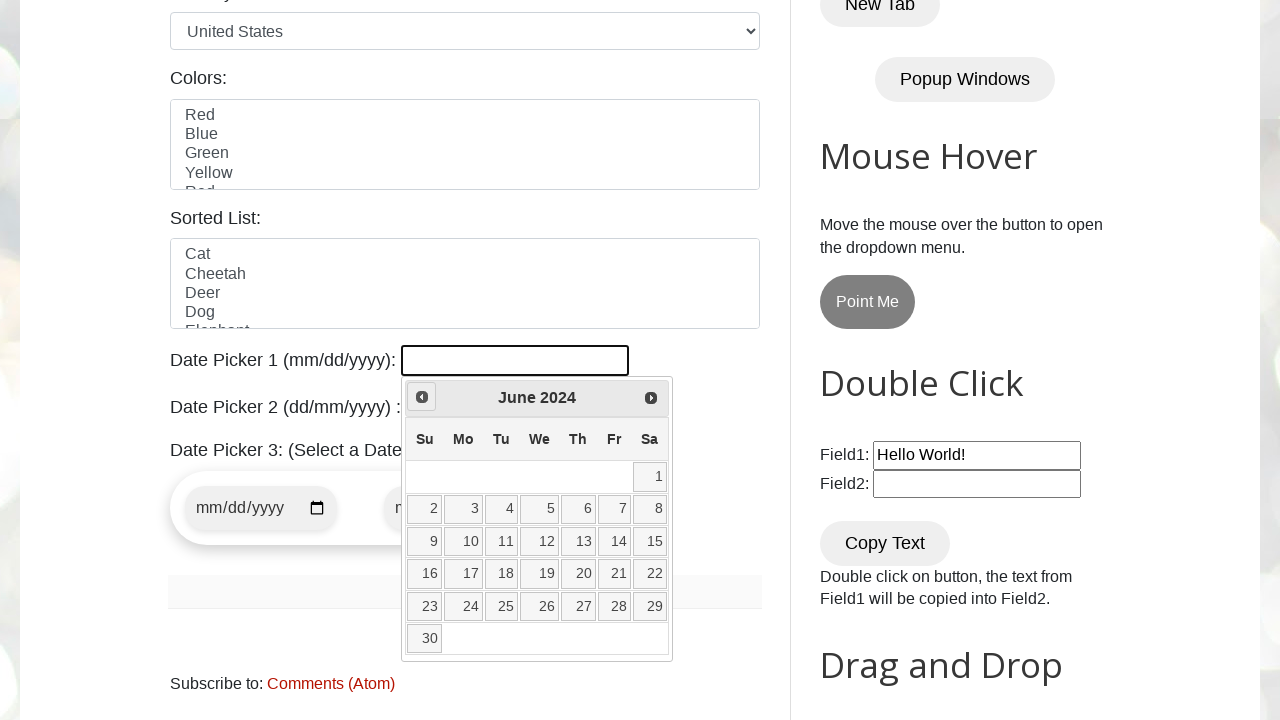

Clicked Prev button to navigate backwards (currently at June 2024) at (422, 397) on xpath=//a[@title='Prev']
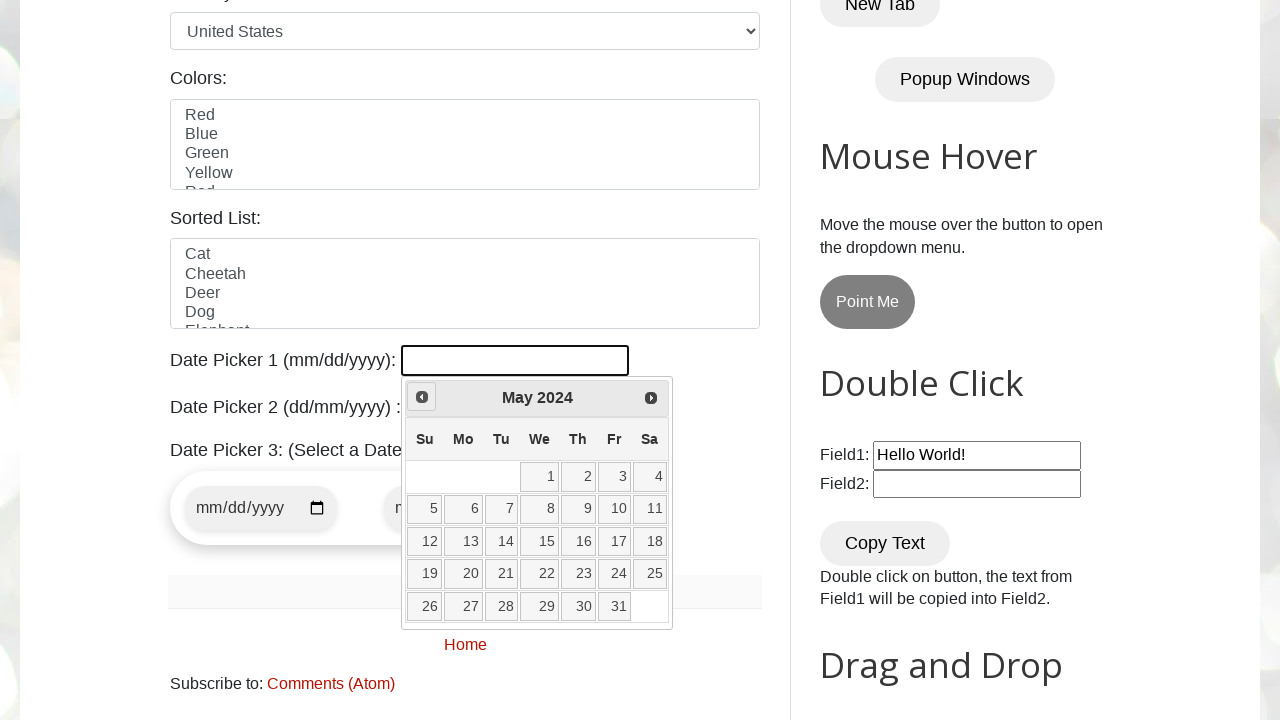

Retrieved current year from date picker
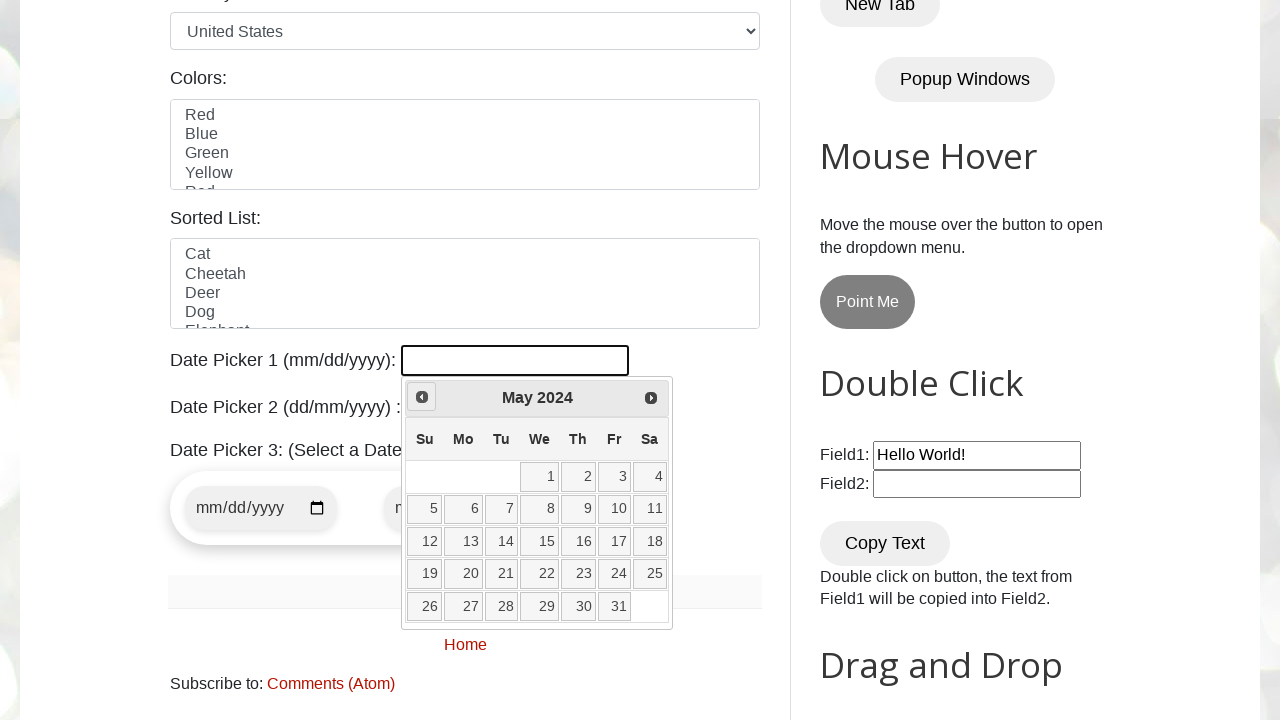

Retrieved current month from date picker
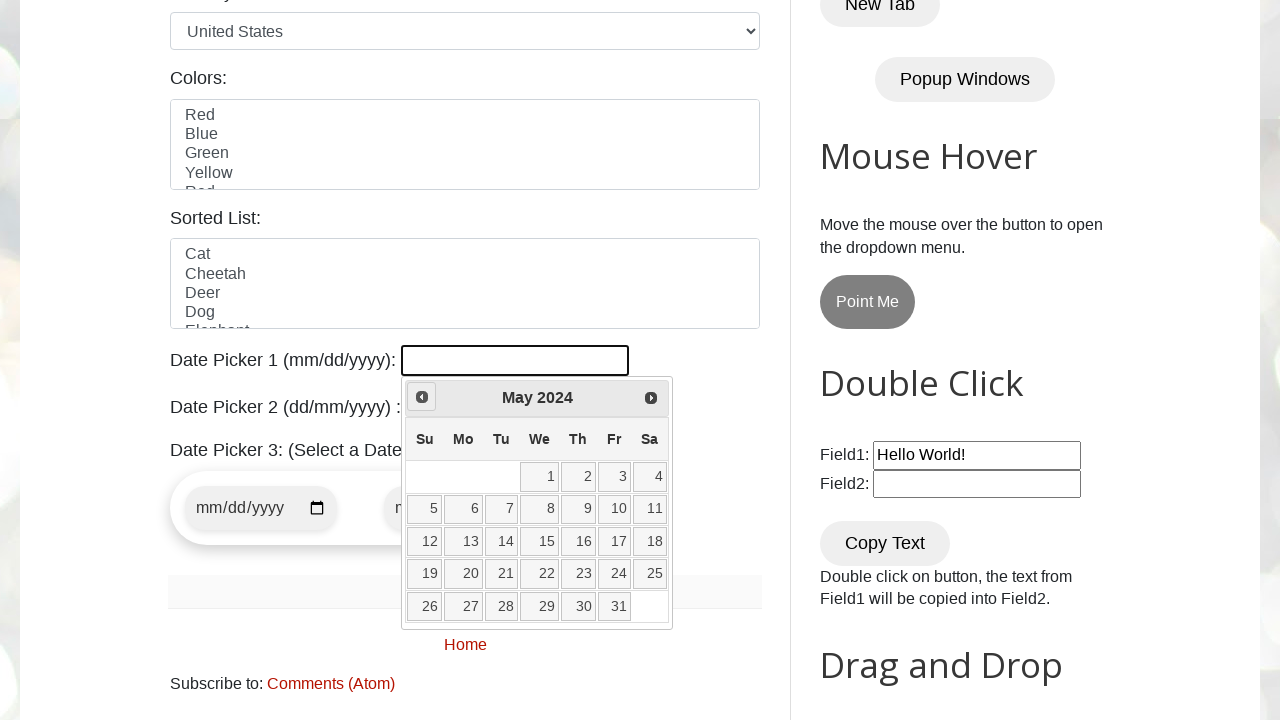

Clicked Prev button to navigate backwards (currently at May 2024) at (422, 397) on xpath=//a[@title='Prev']
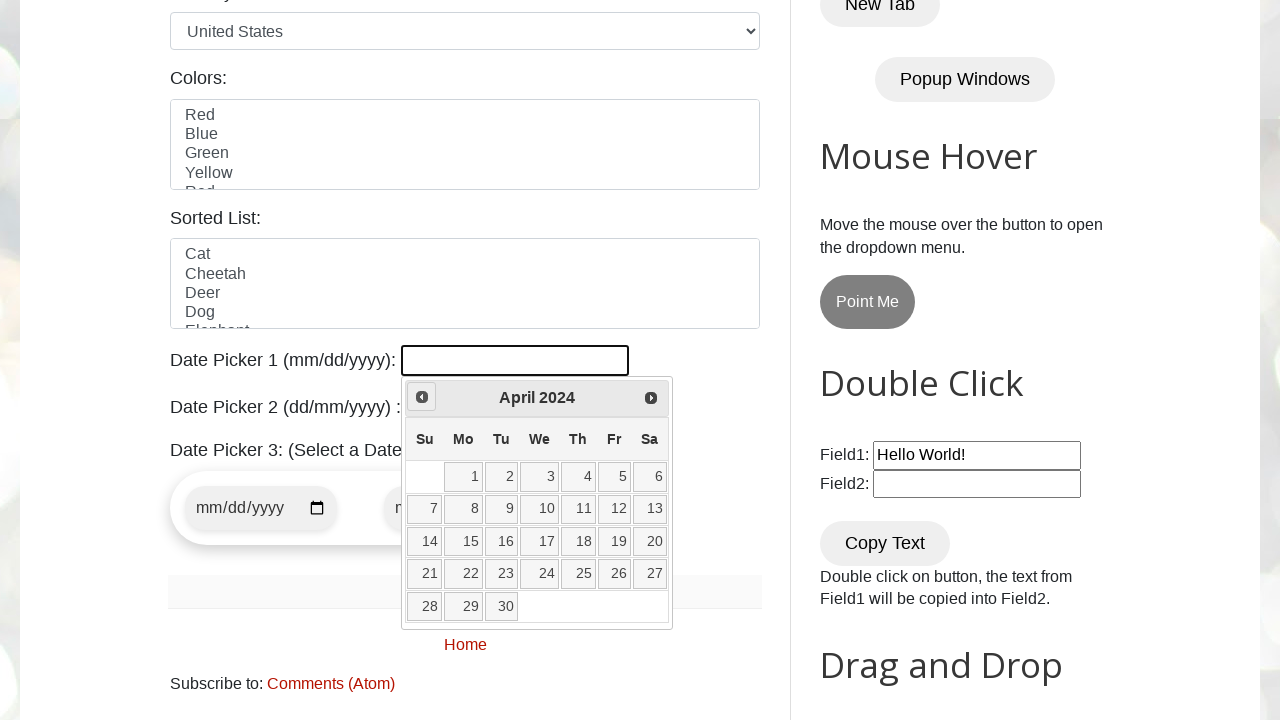

Retrieved current year from date picker
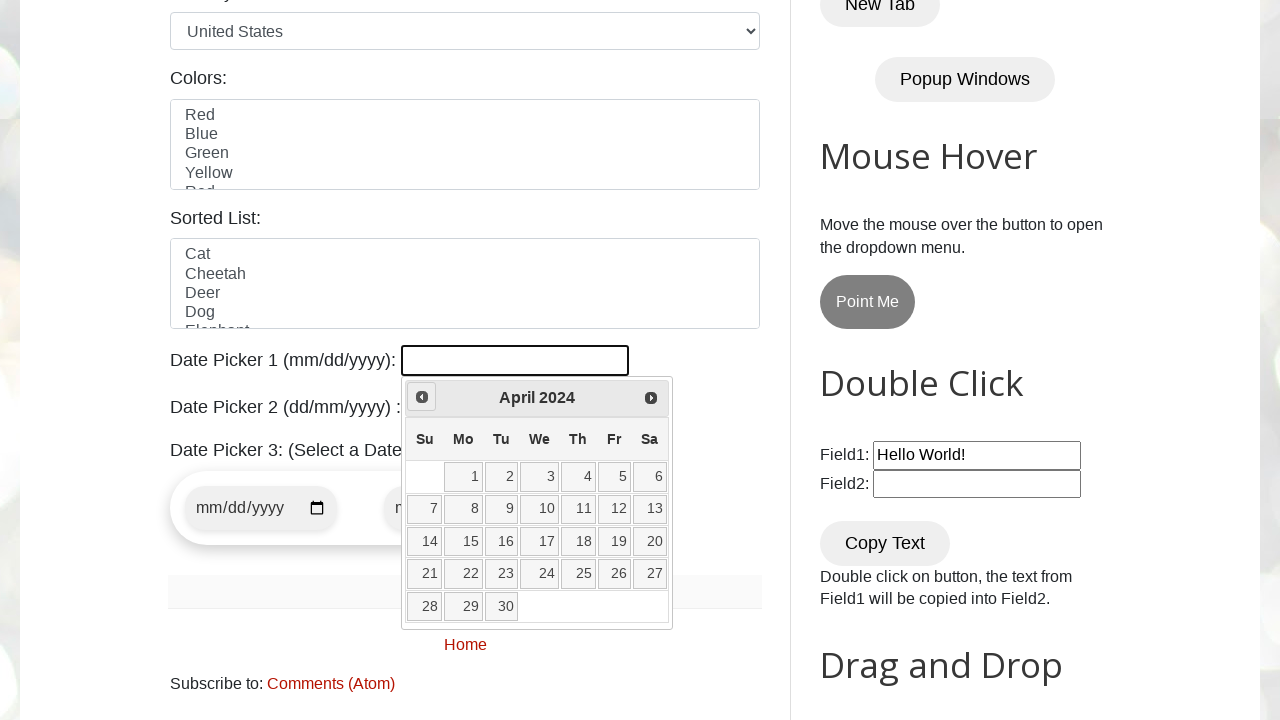

Retrieved current month from date picker
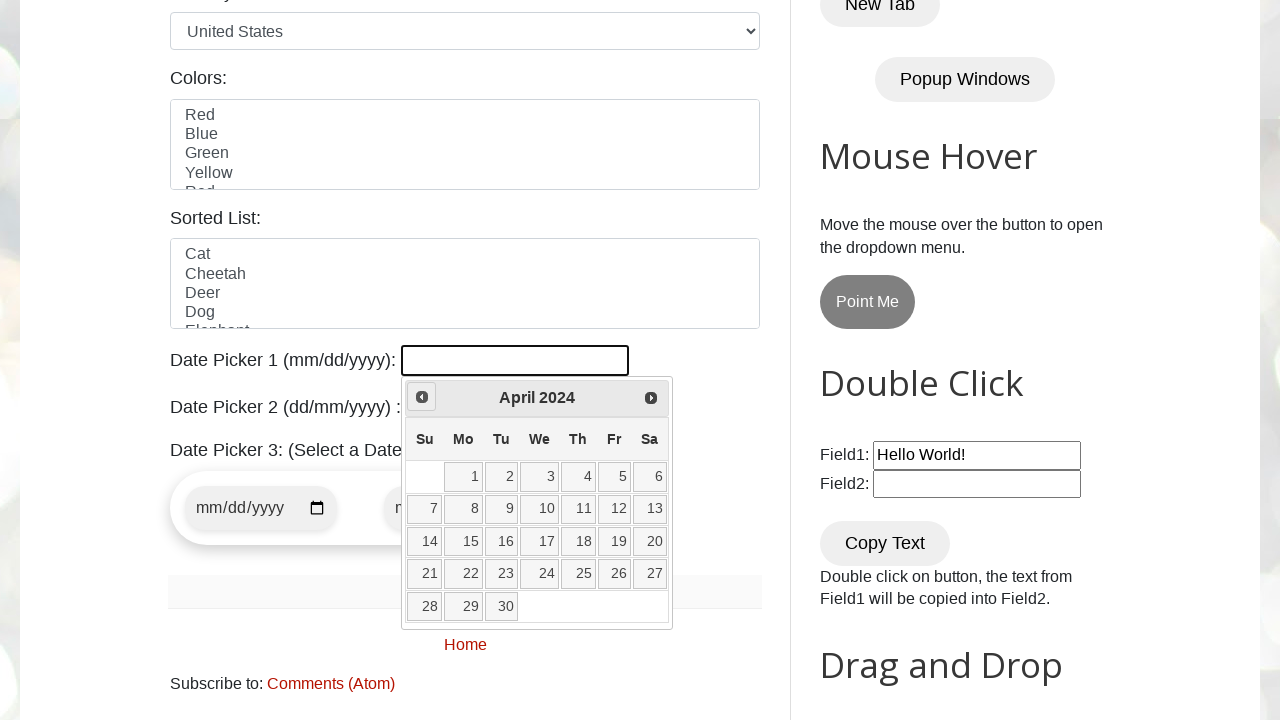

Clicked Prev button to navigate backwards (currently at April 2024) at (422, 397) on xpath=//a[@title='Prev']
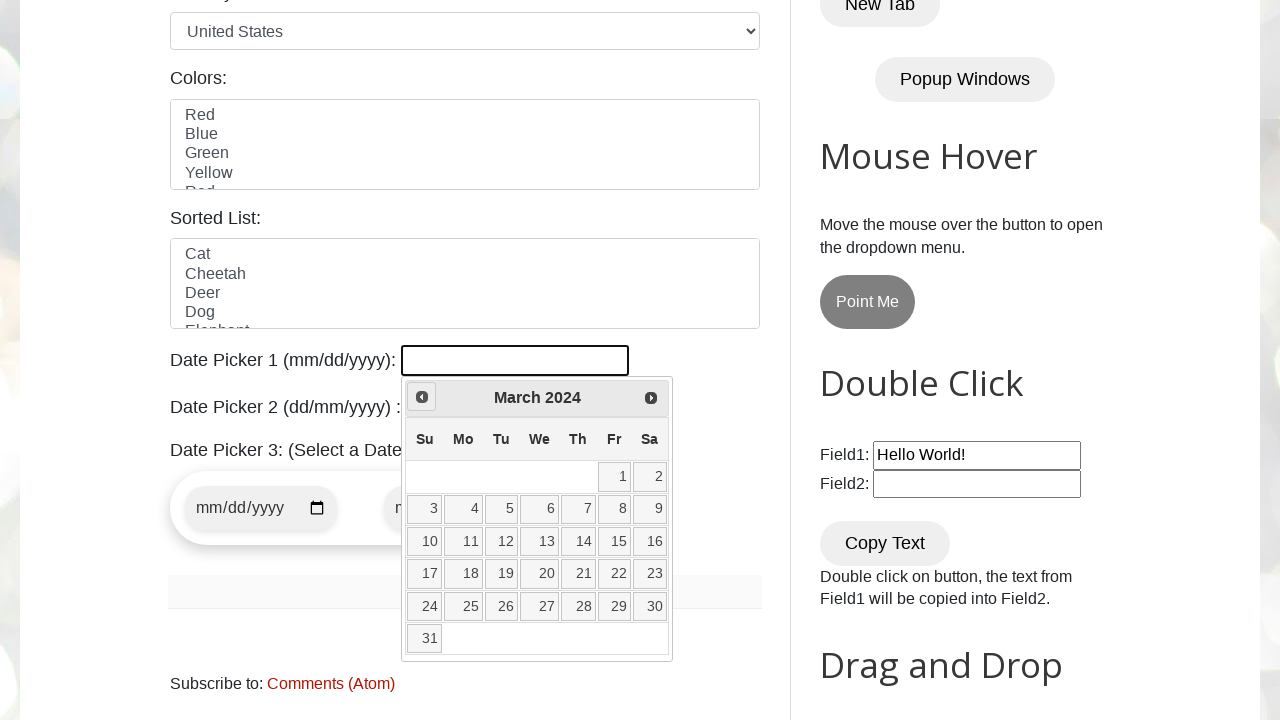

Retrieved current year from date picker
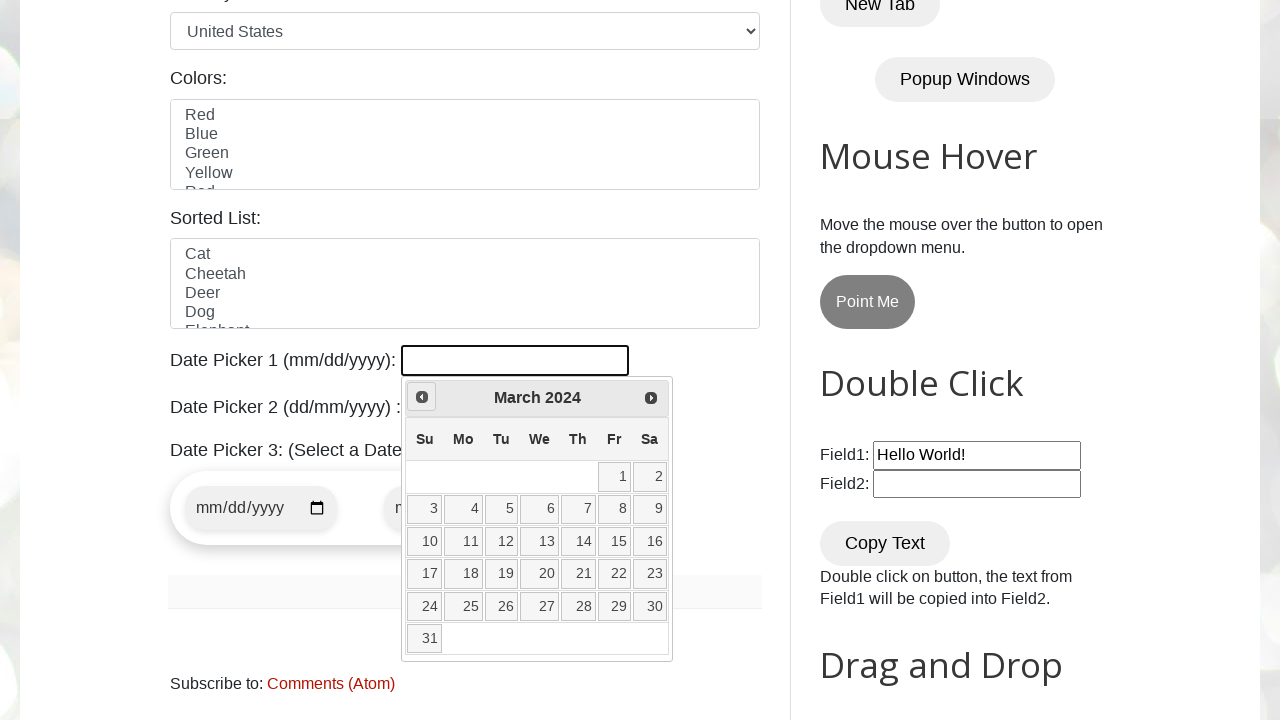

Retrieved current month from date picker
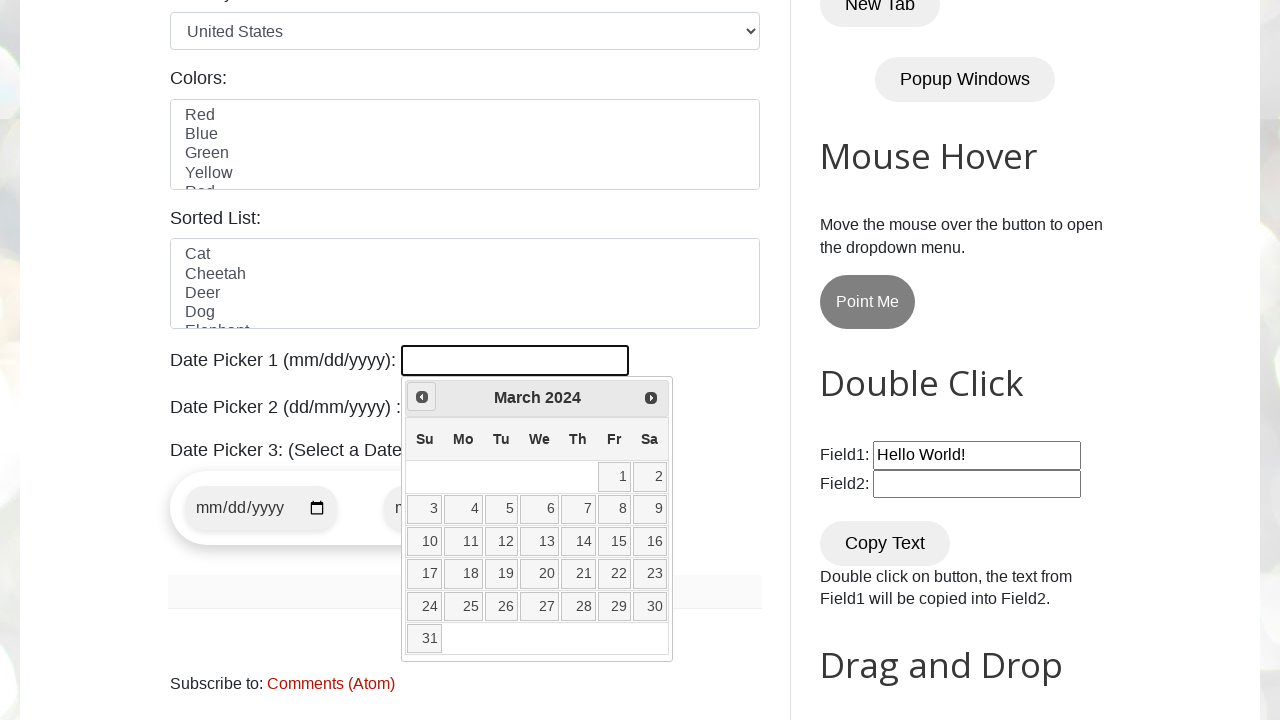

Clicked Prev button to navigate backwards (currently at March 2024) at (422, 397) on xpath=//a[@title='Prev']
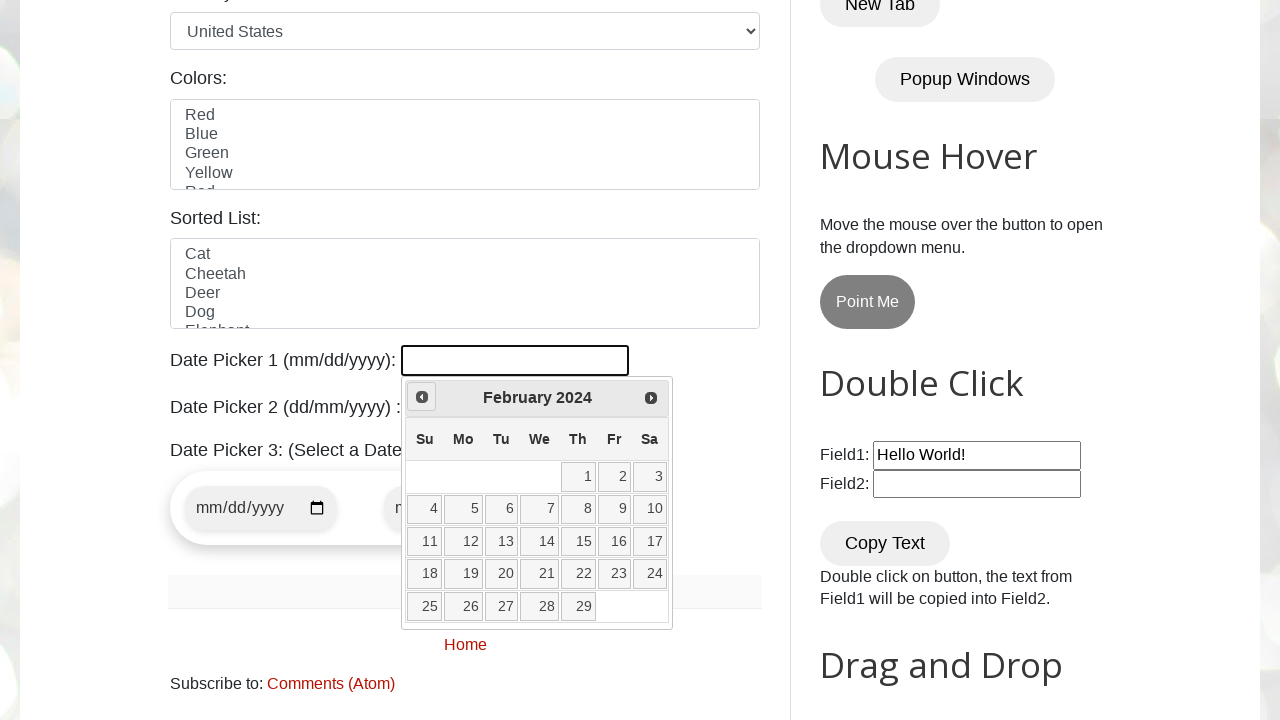

Retrieved current year from date picker
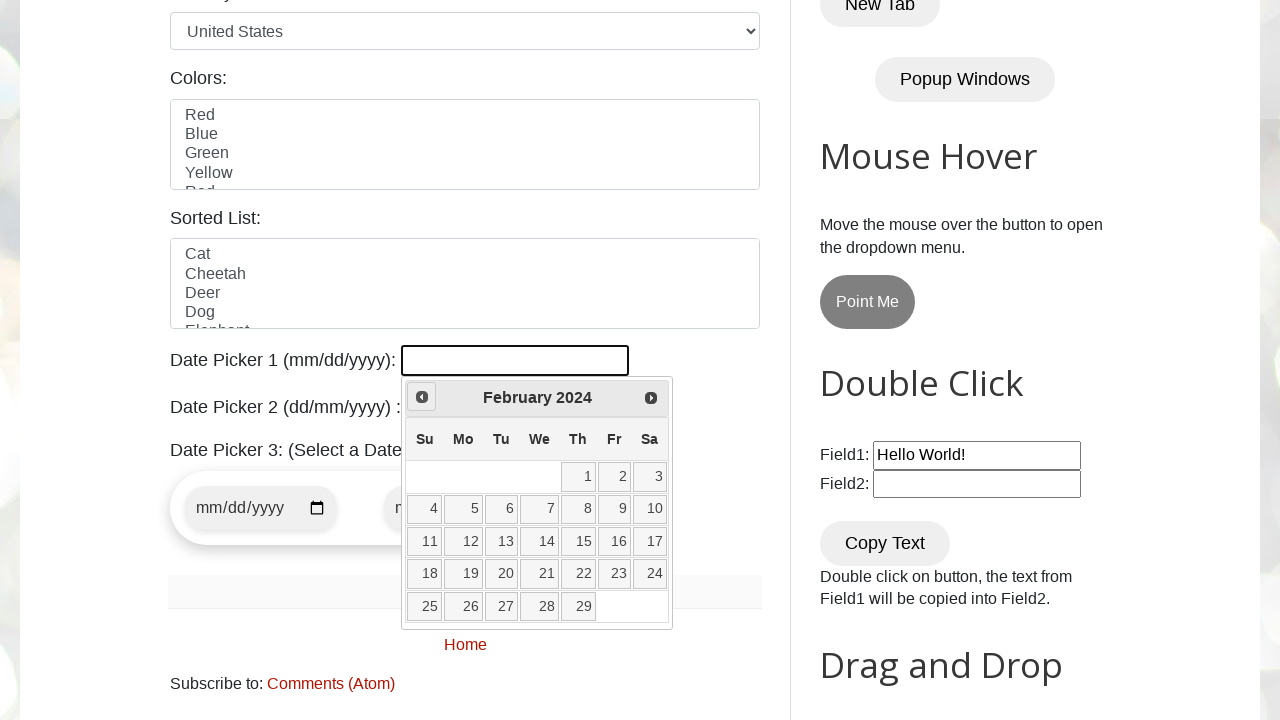

Retrieved current month from date picker
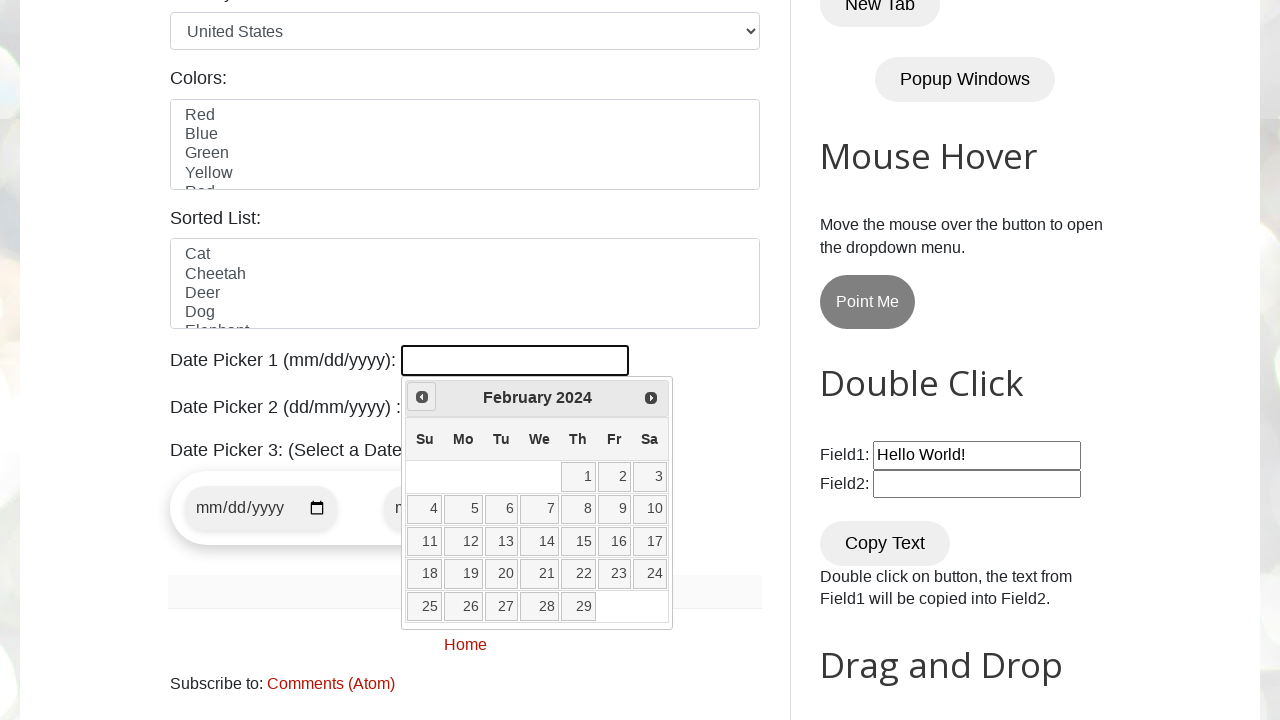

Clicked Prev button to navigate backwards (currently at February 2024) at (422, 397) on xpath=//a[@title='Prev']
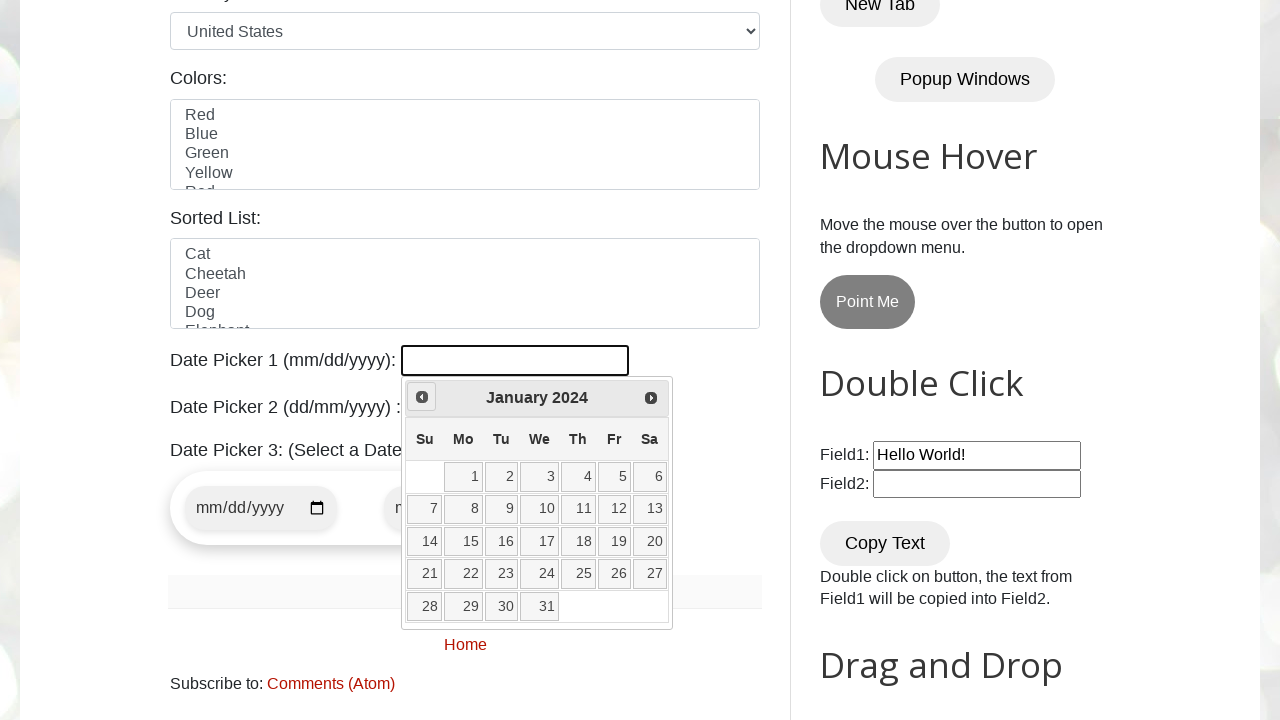

Retrieved current year from date picker
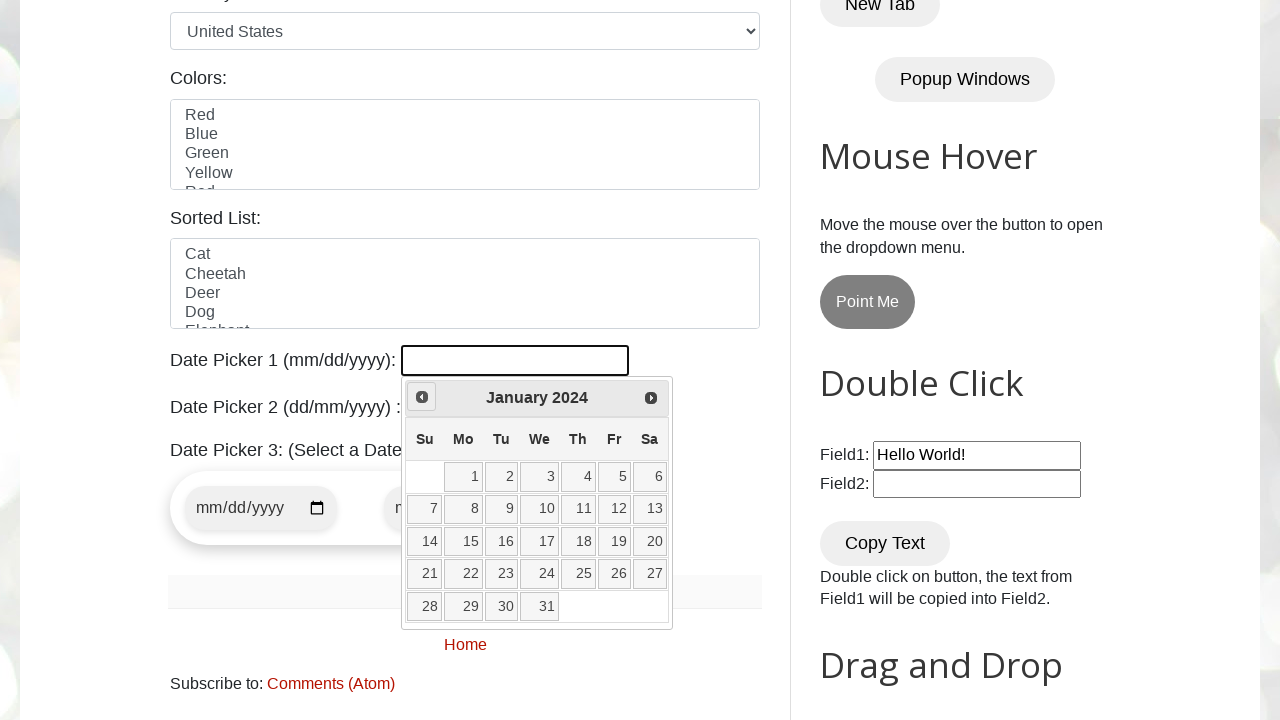

Retrieved current month from date picker
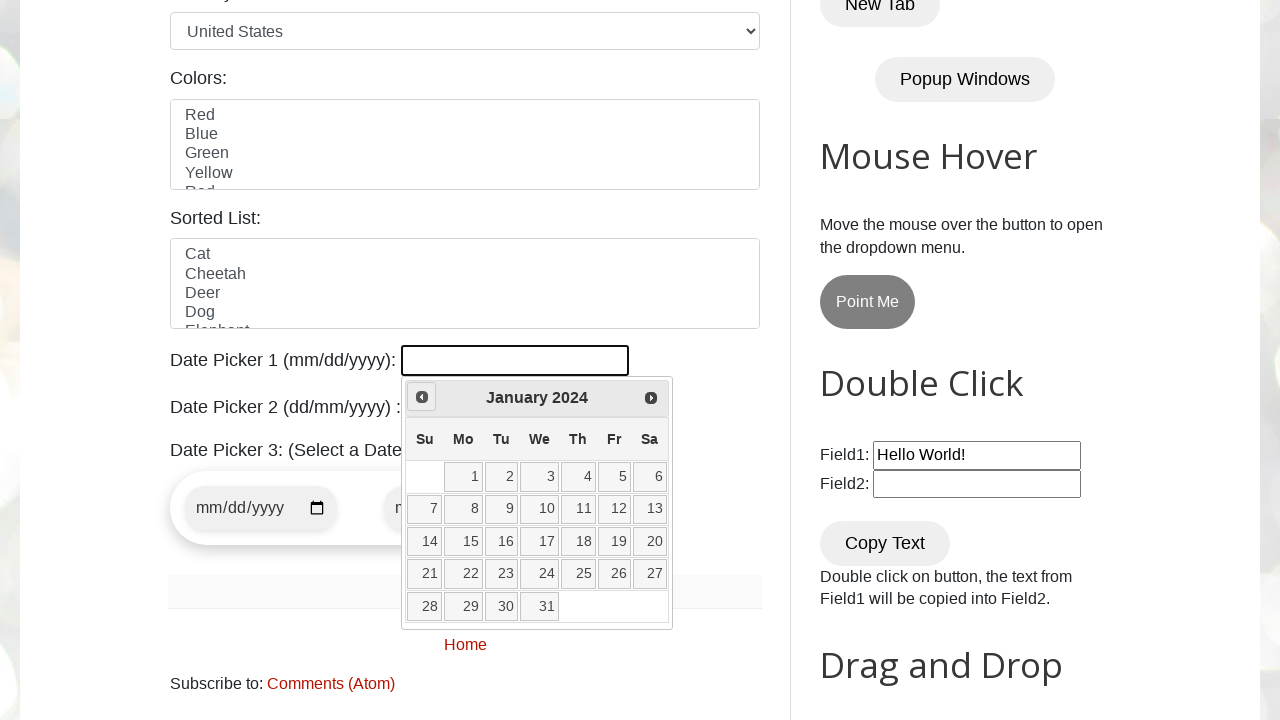

Clicked Prev button to navigate backwards (currently at January 2024) at (422, 397) on xpath=//a[@title='Prev']
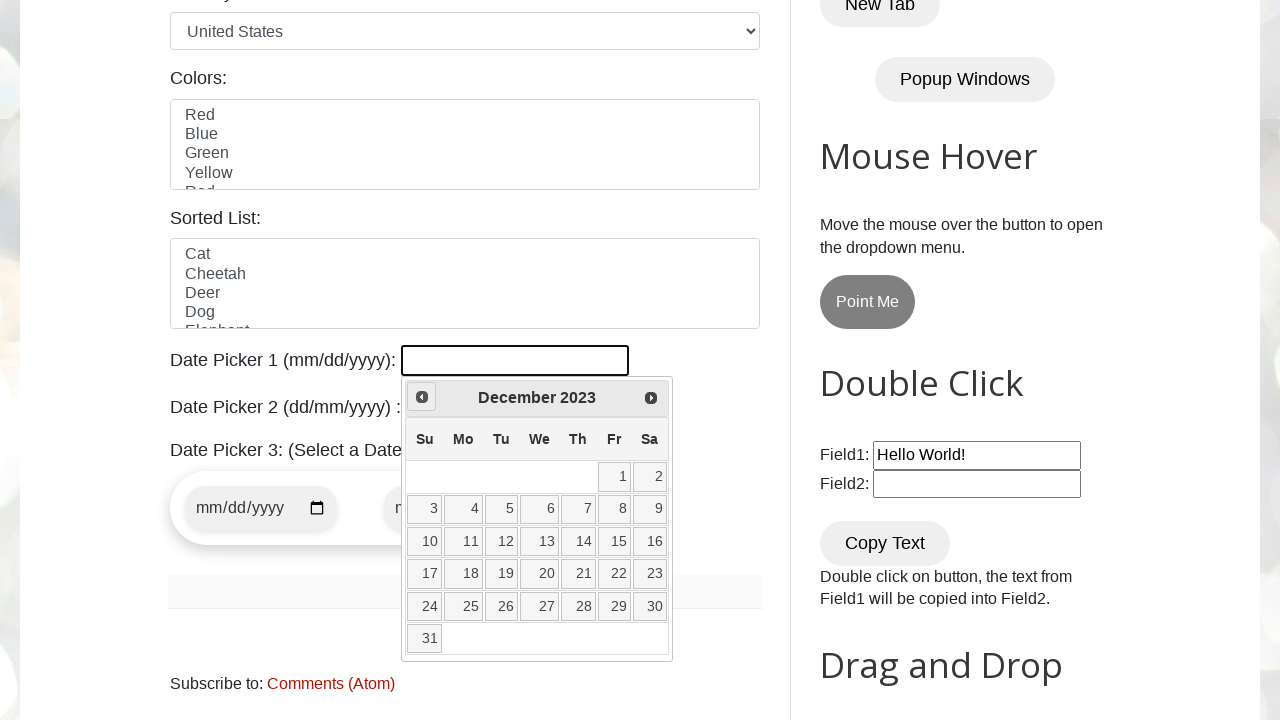

Retrieved current year from date picker
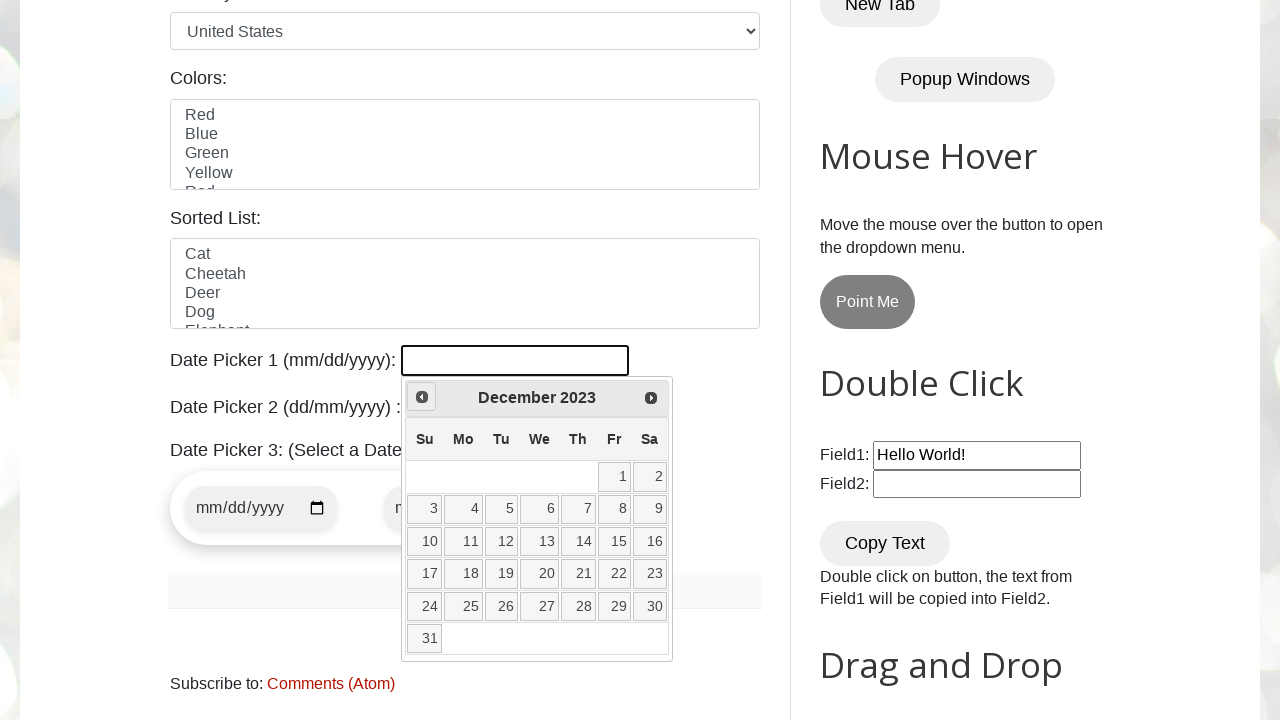

Retrieved current month from date picker
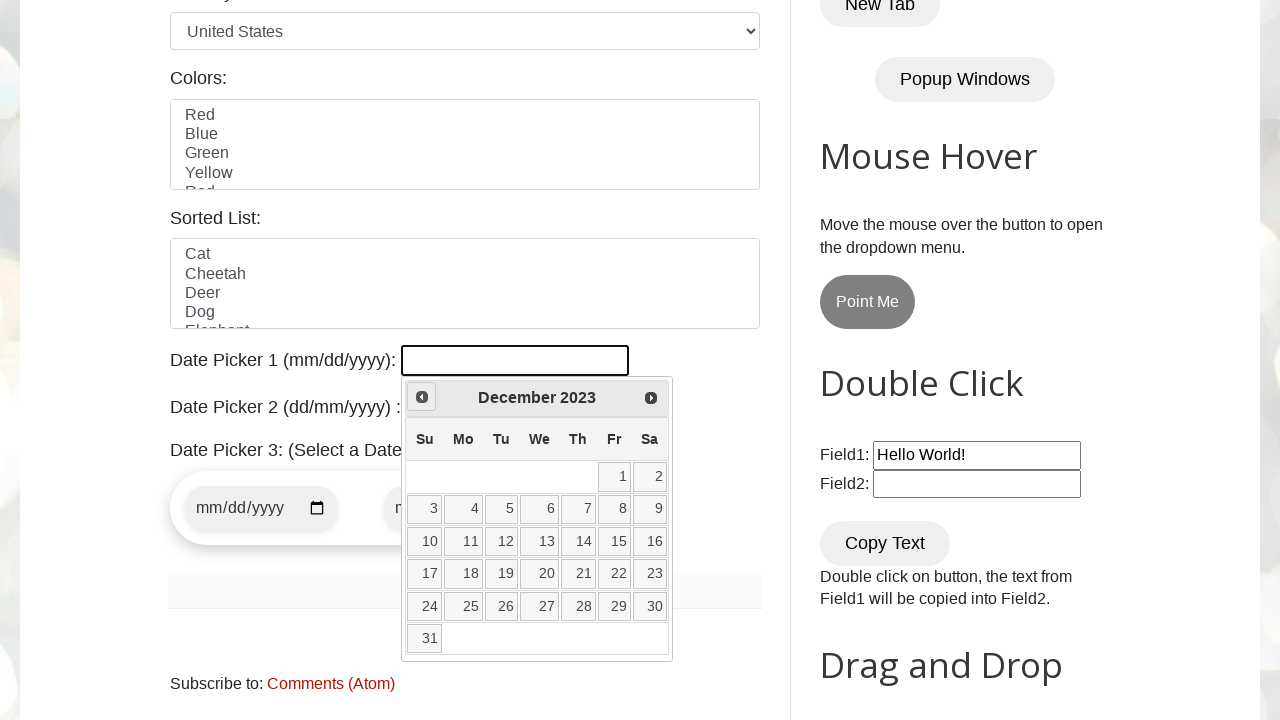

Clicked Prev button to navigate backwards (currently at December 2023) at (422, 397) on xpath=//a[@title='Prev']
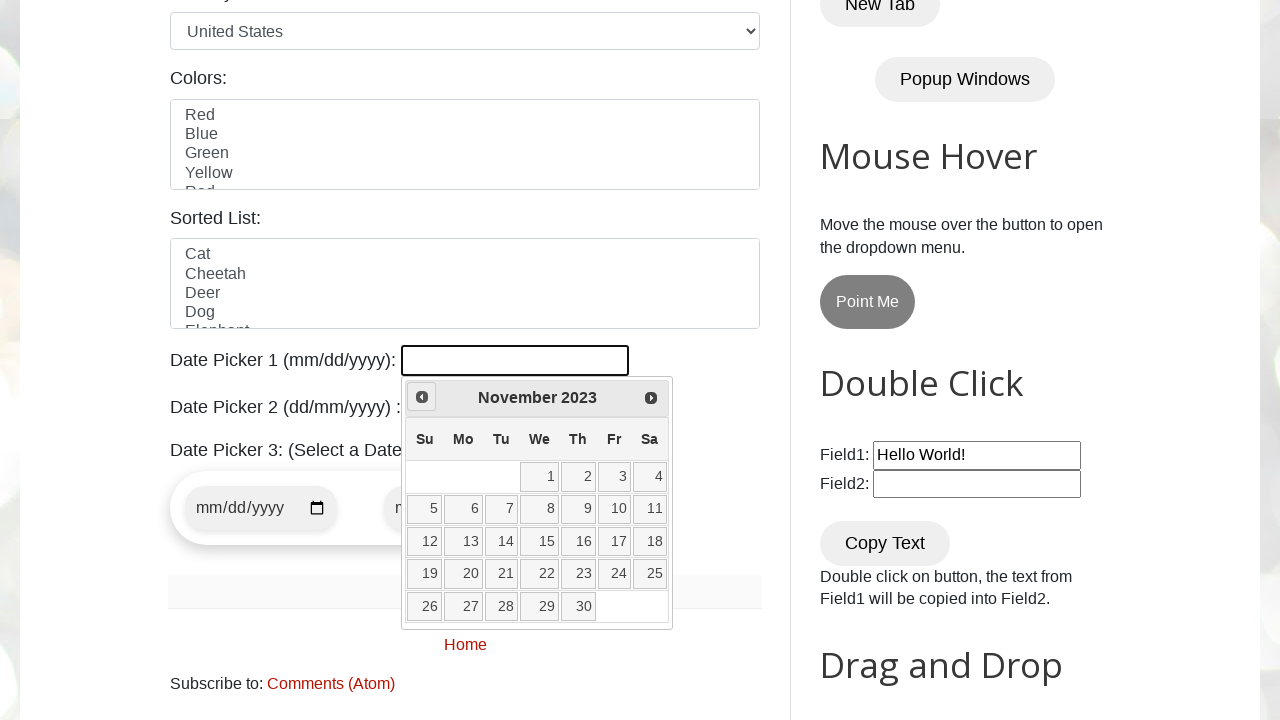

Retrieved current year from date picker
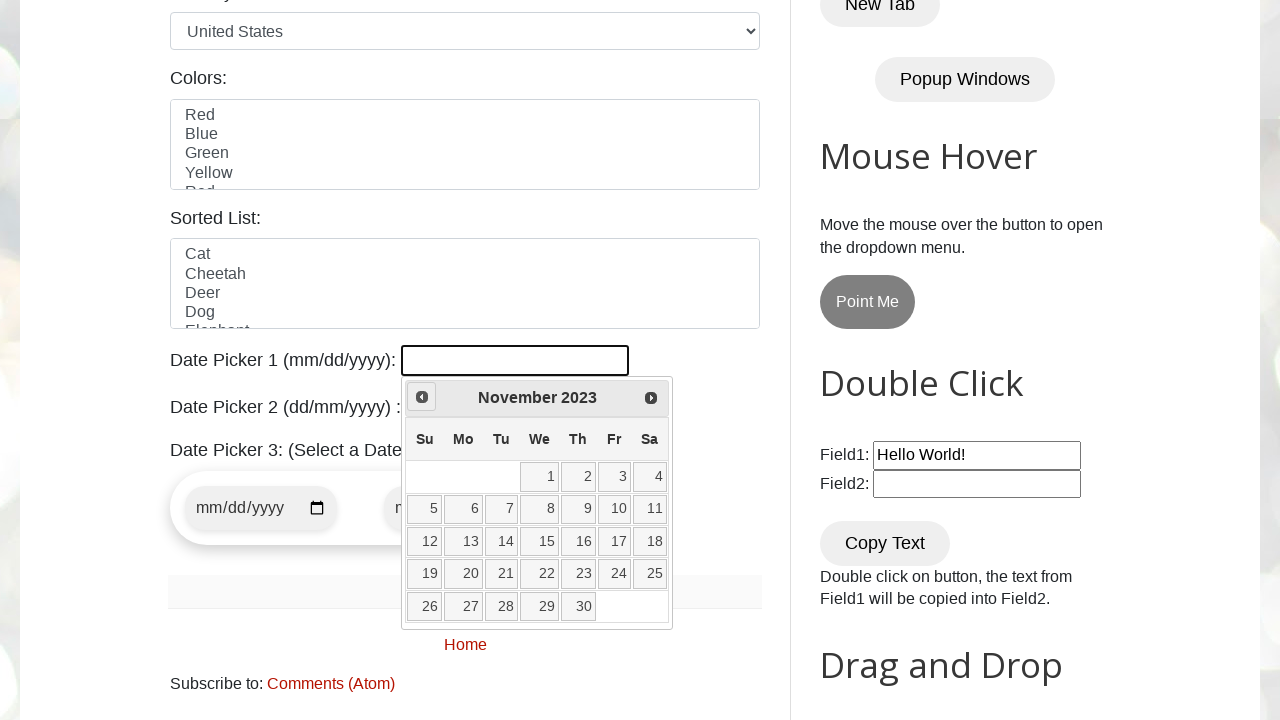

Retrieved current month from date picker
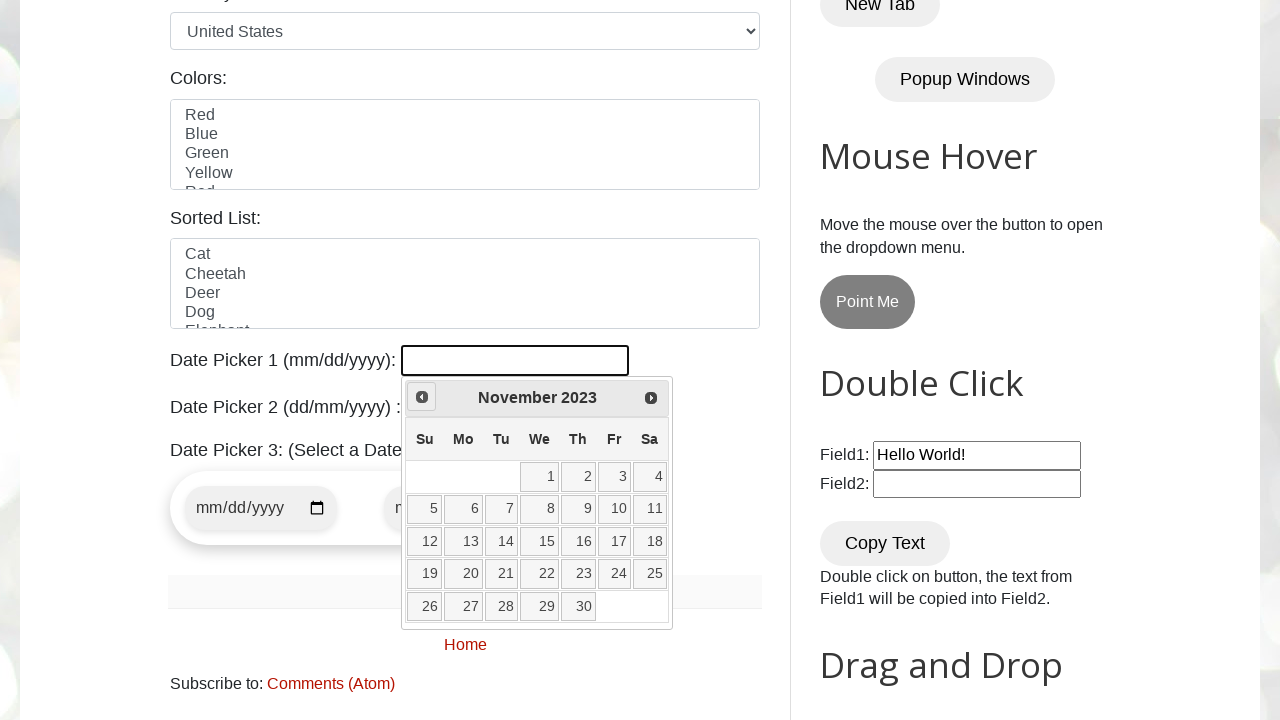

Clicked Prev button to navigate backwards (currently at November 2023) at (422, 397) on xpath=//a[@title='Prev']
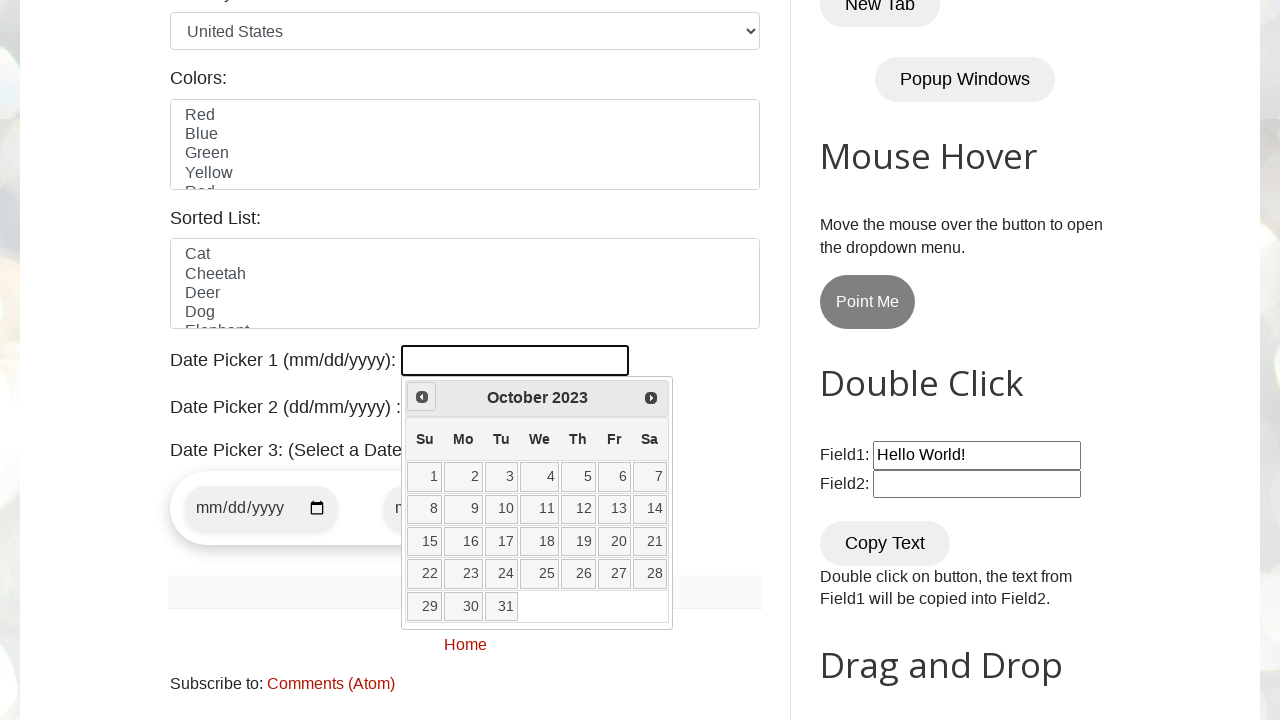

Retrieved current year from date picker
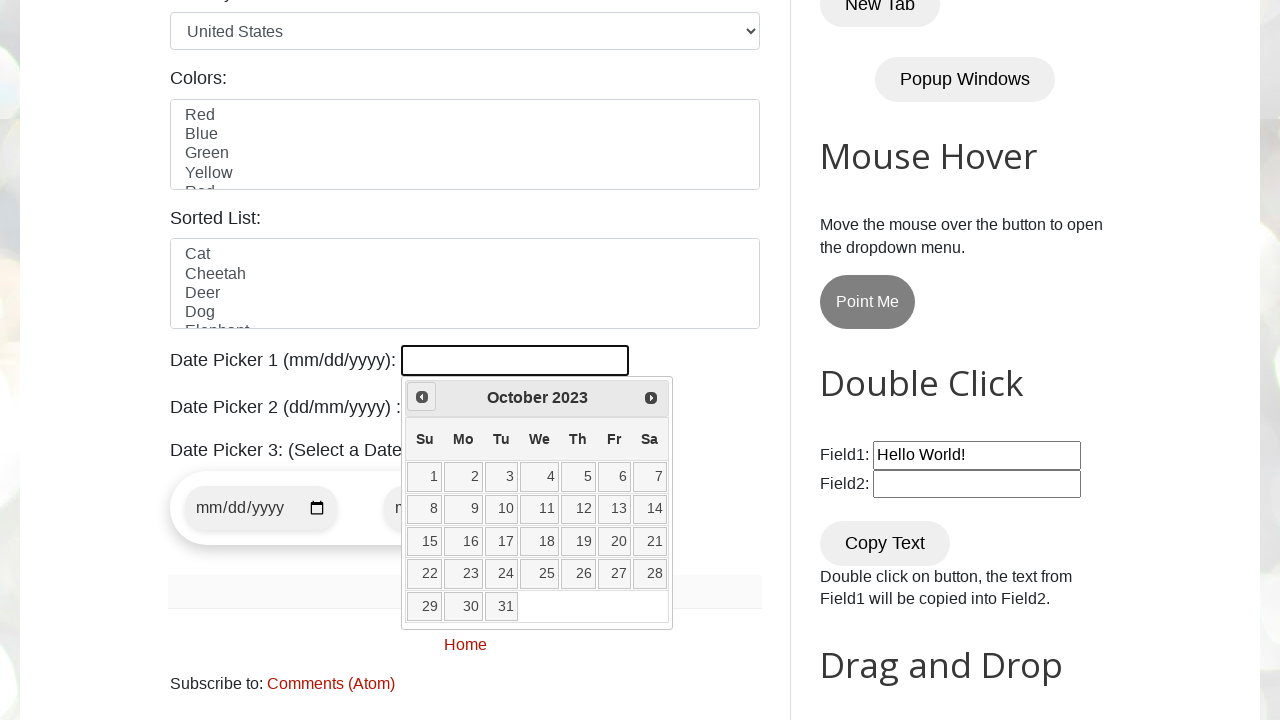

Retrieved current month from date picker
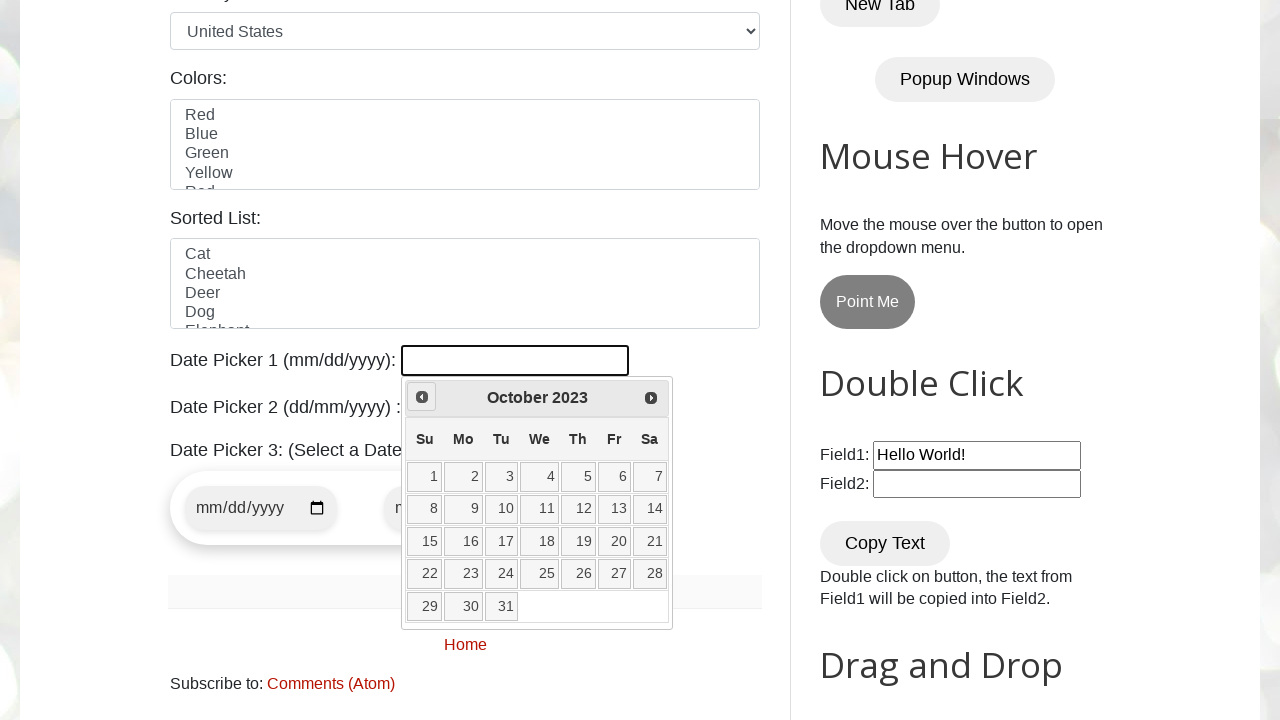

Clicked Prev button to navigate backwards (currently at October 2023) at (422, 397) on xpath=//a[@title='Prev']
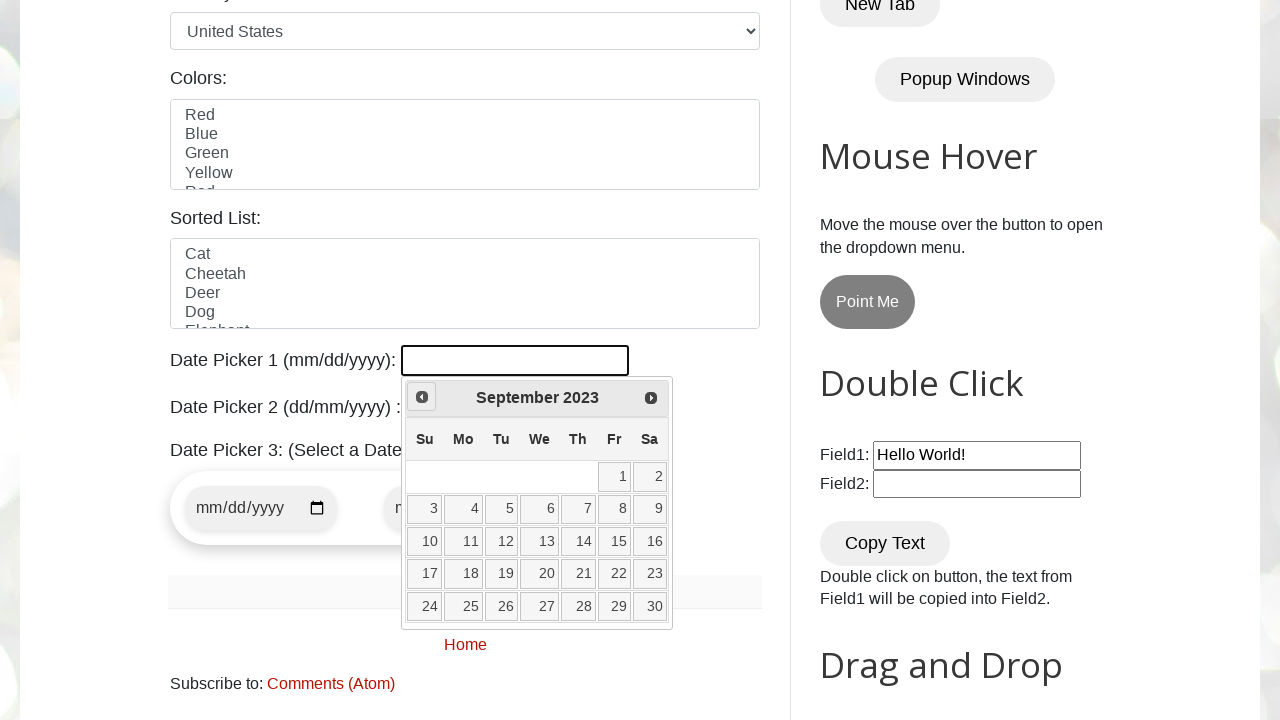

Retrieved current year from date picker
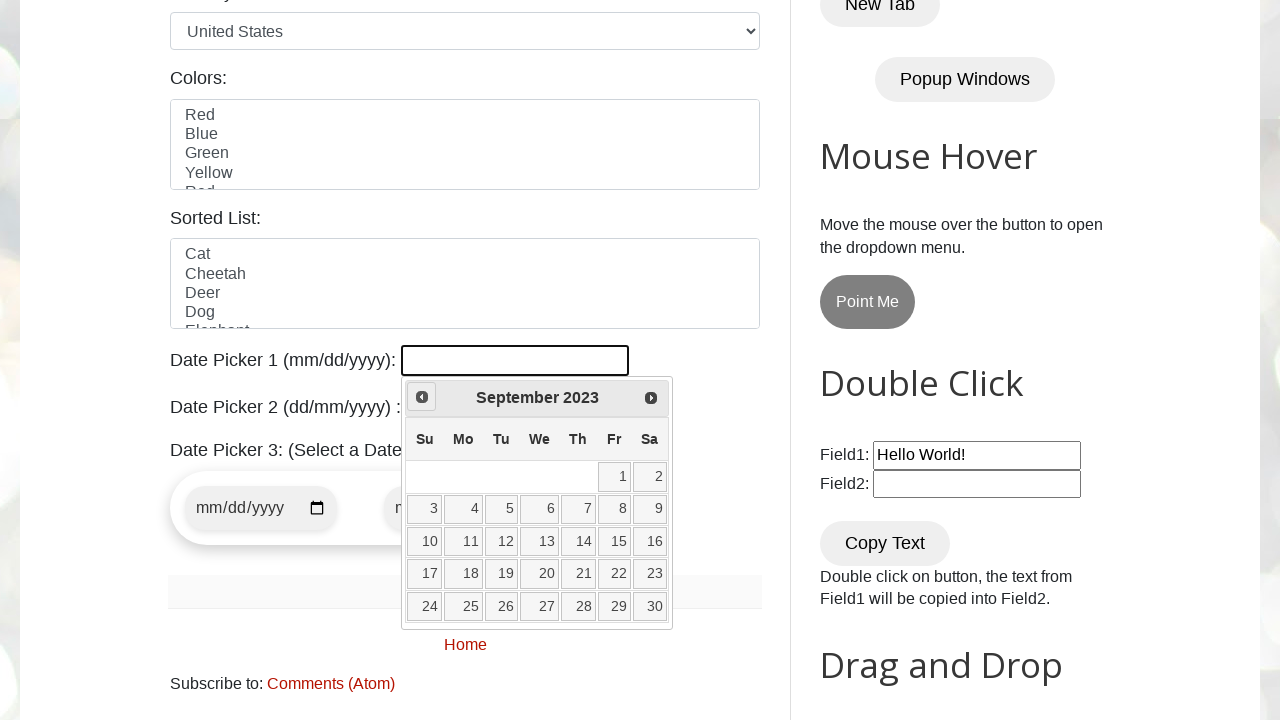

Retrieved current month from date picker
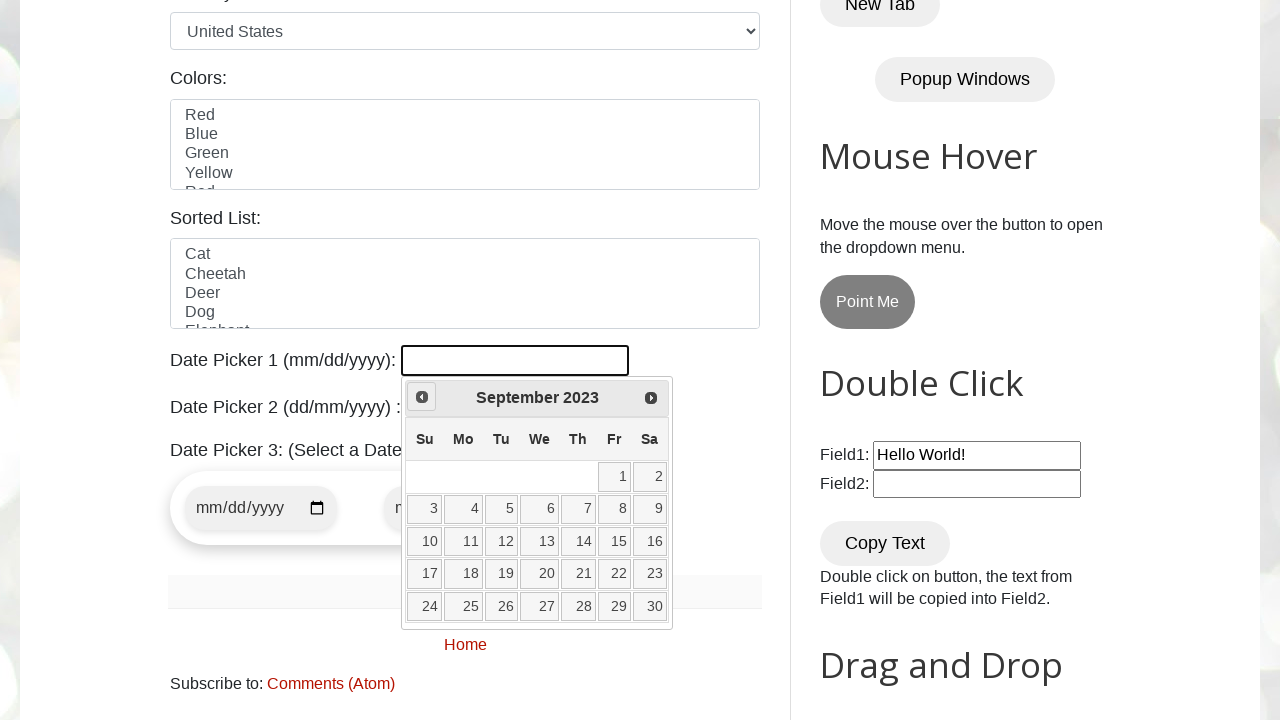

Clicked Prev button to navigate backwards (currently at September 2023) at (422, 397) on xpath=//a[@title='Prev']
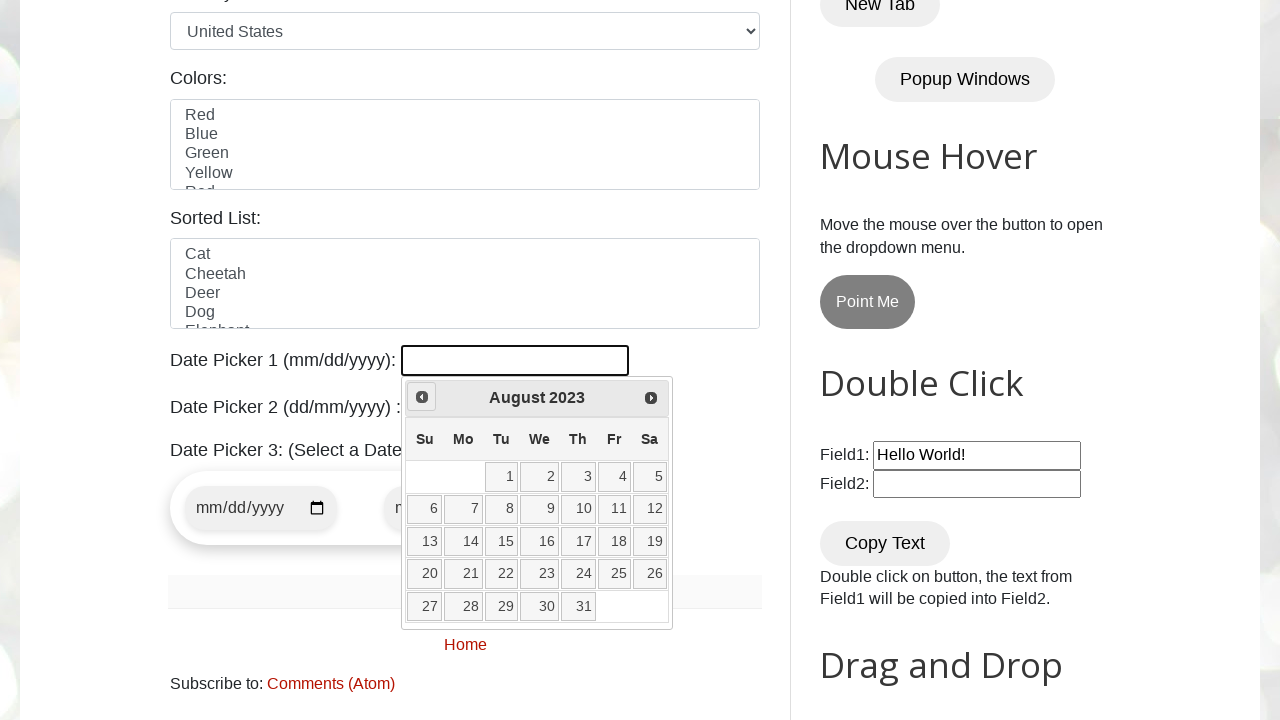

Retrieved current year from date picker
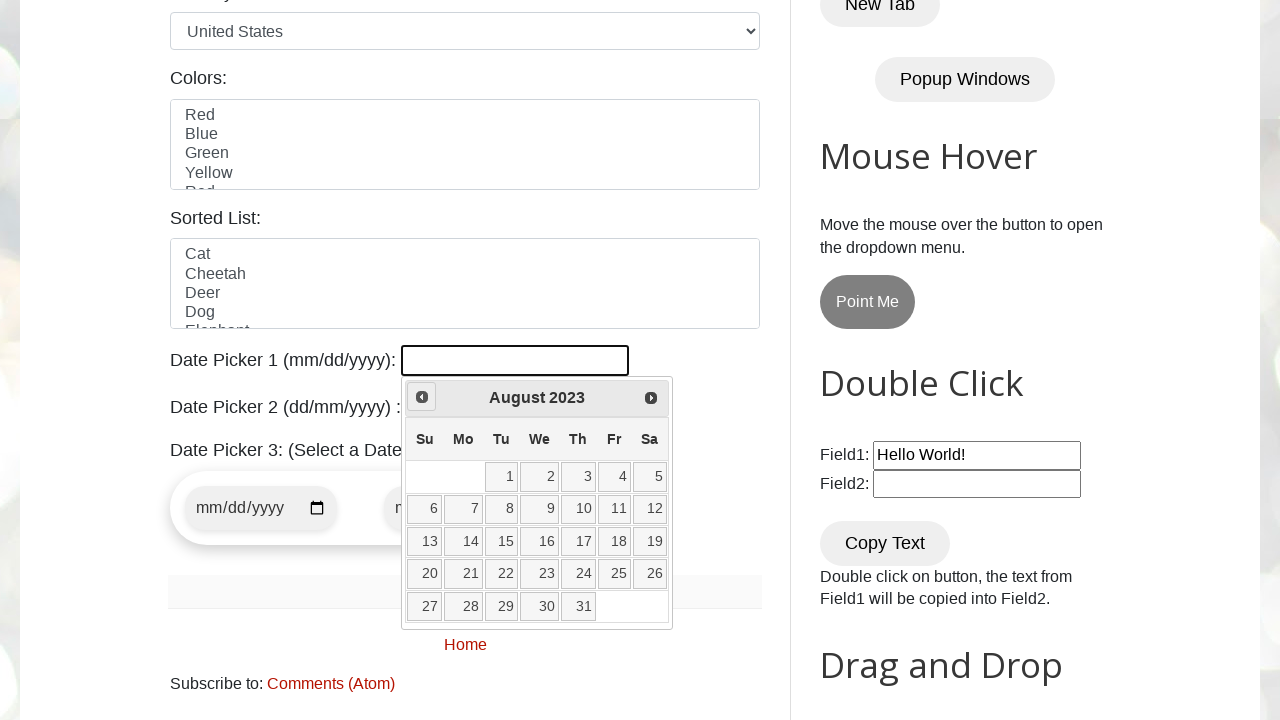

Retrieved current month from date picker
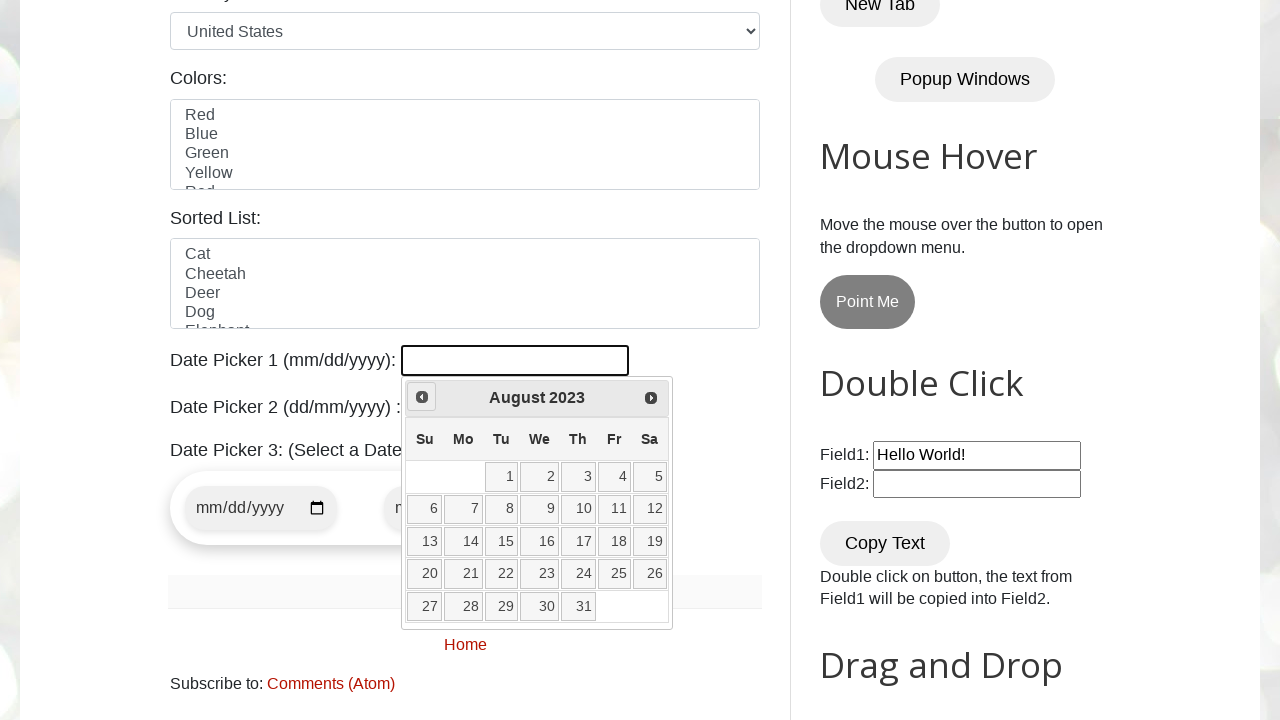

Clicked Prev button to navigate backwards (currently at August 2023) at (422, 397) on xpath=//a[@title='Prev']
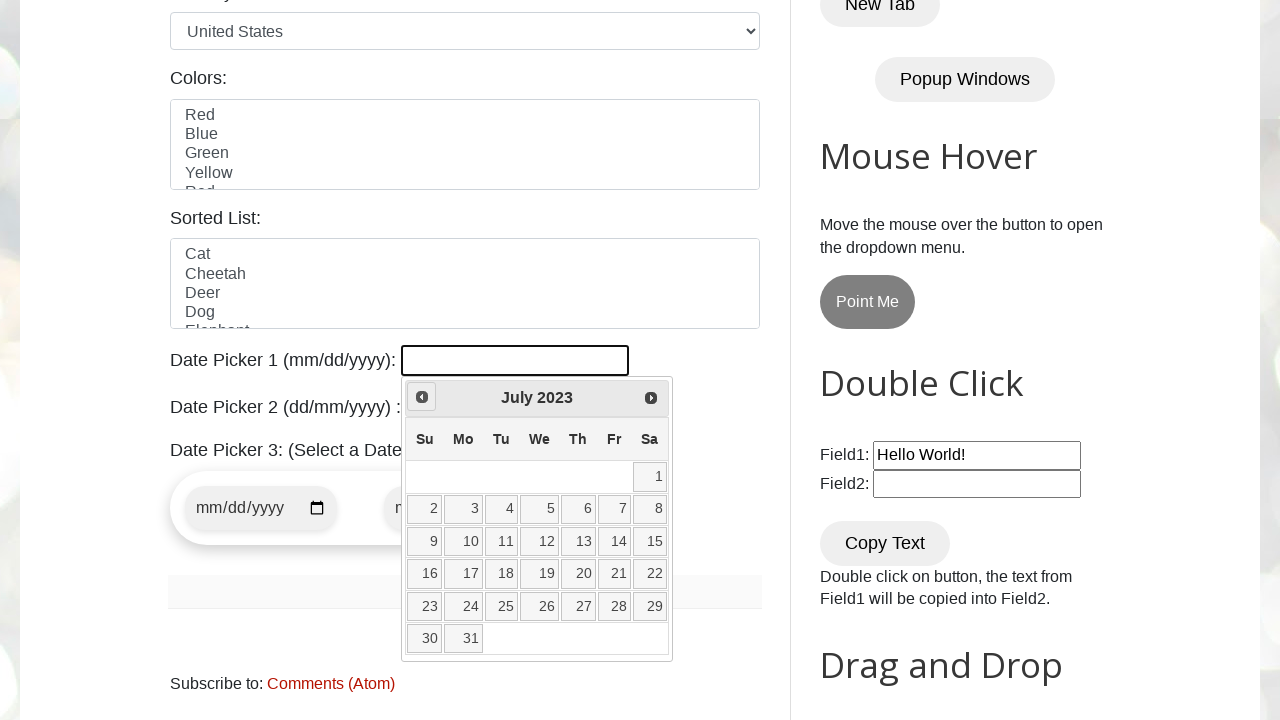

Retrieved current year from date picker
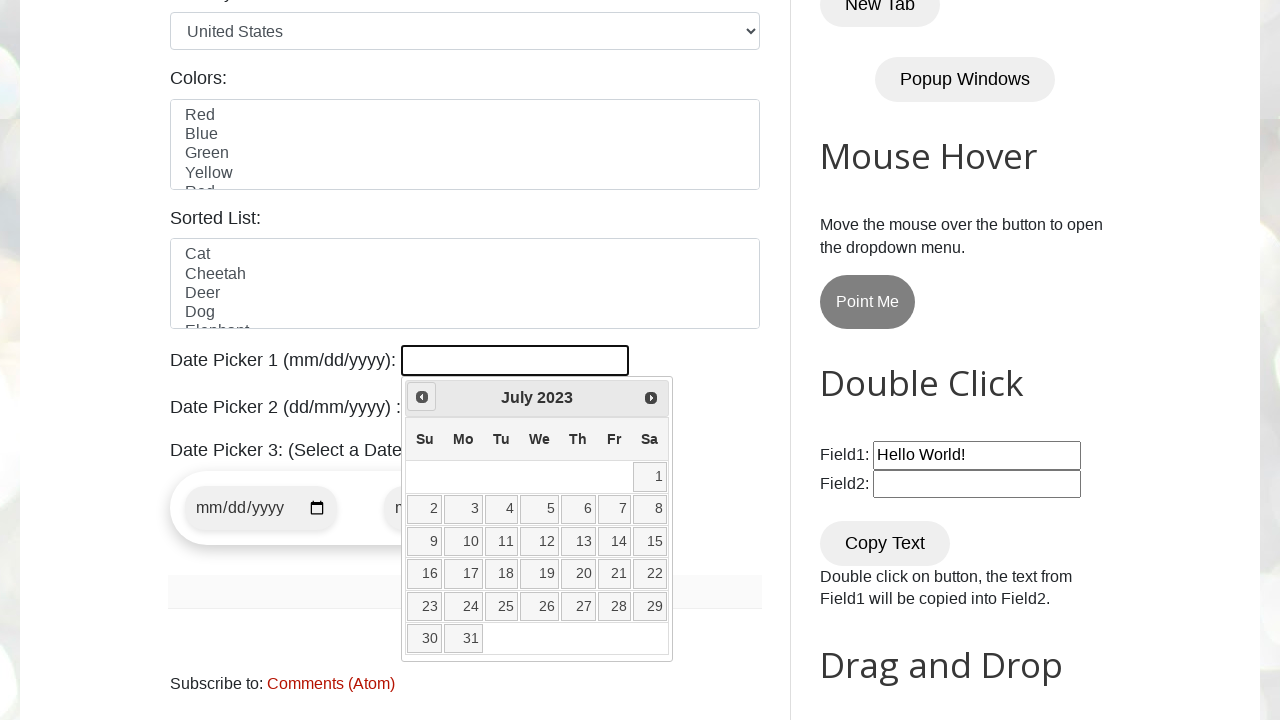

Retrieved current month from date picker
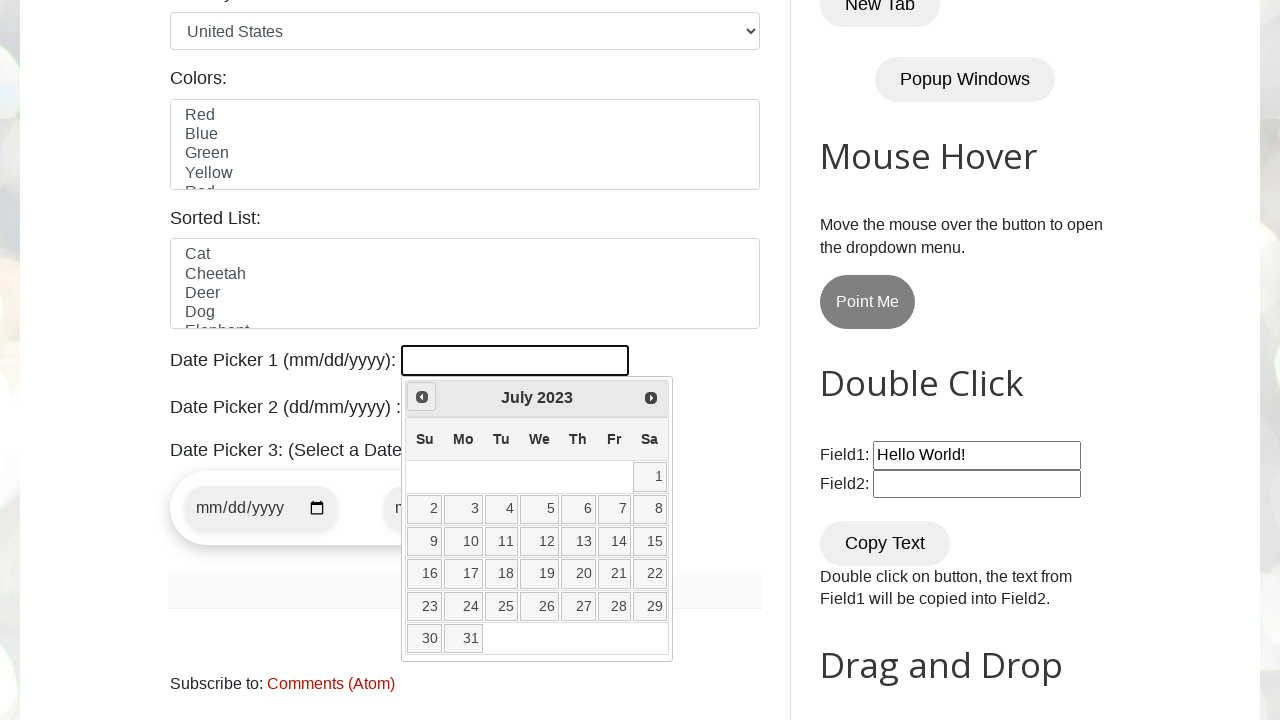

Clicked Prev button to navigate backwards (currently at July 2023) at (422, 397) on xpath=//a[@title='Prev']
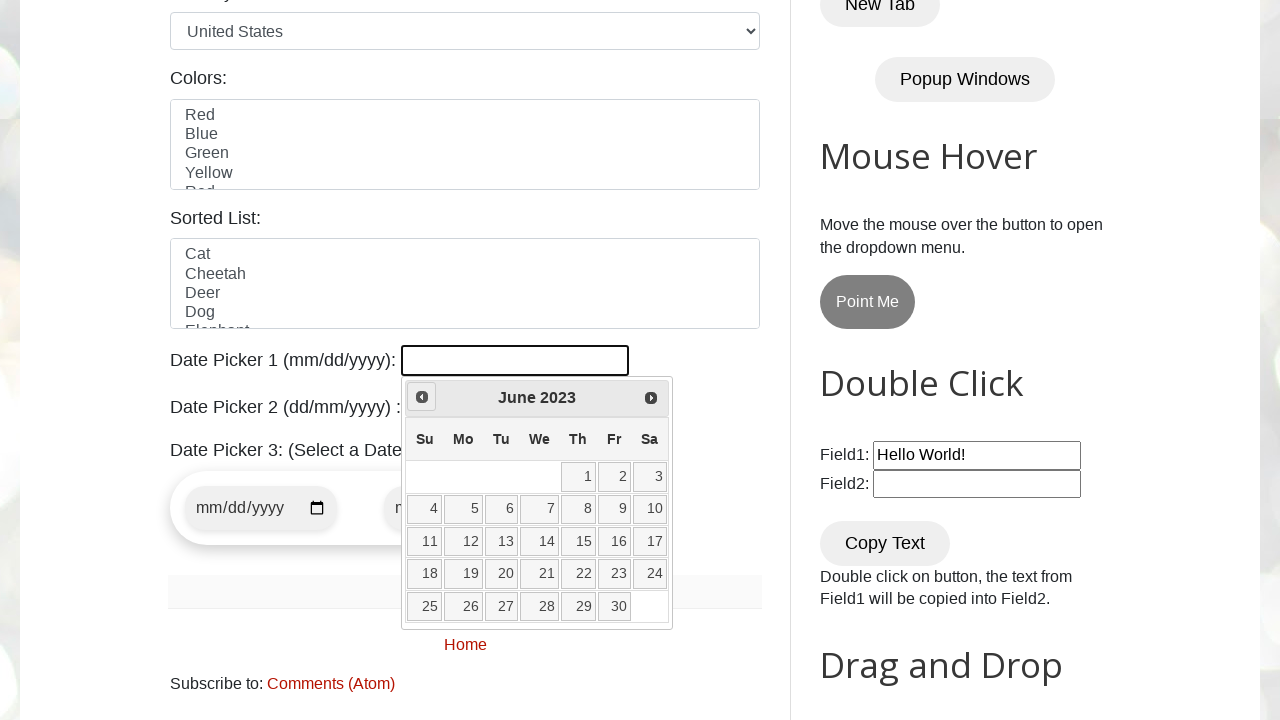

Retrieved current year from date picker
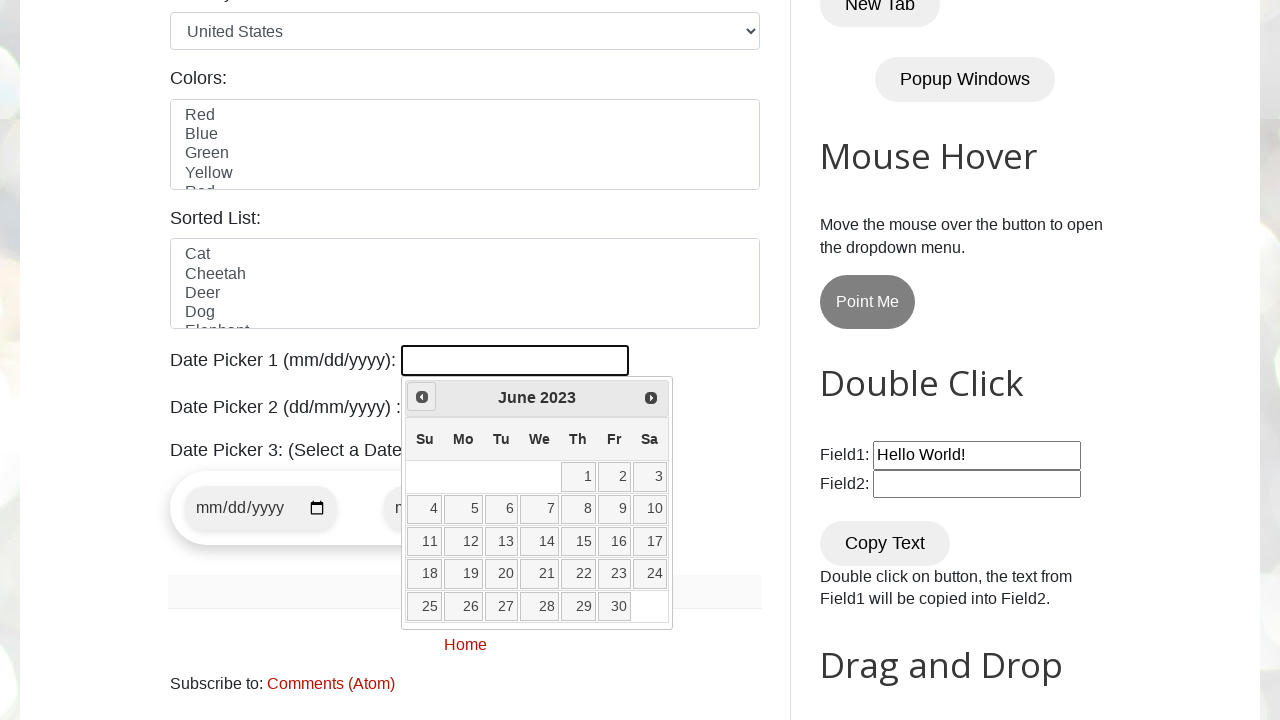

Retrieved current month from date picker
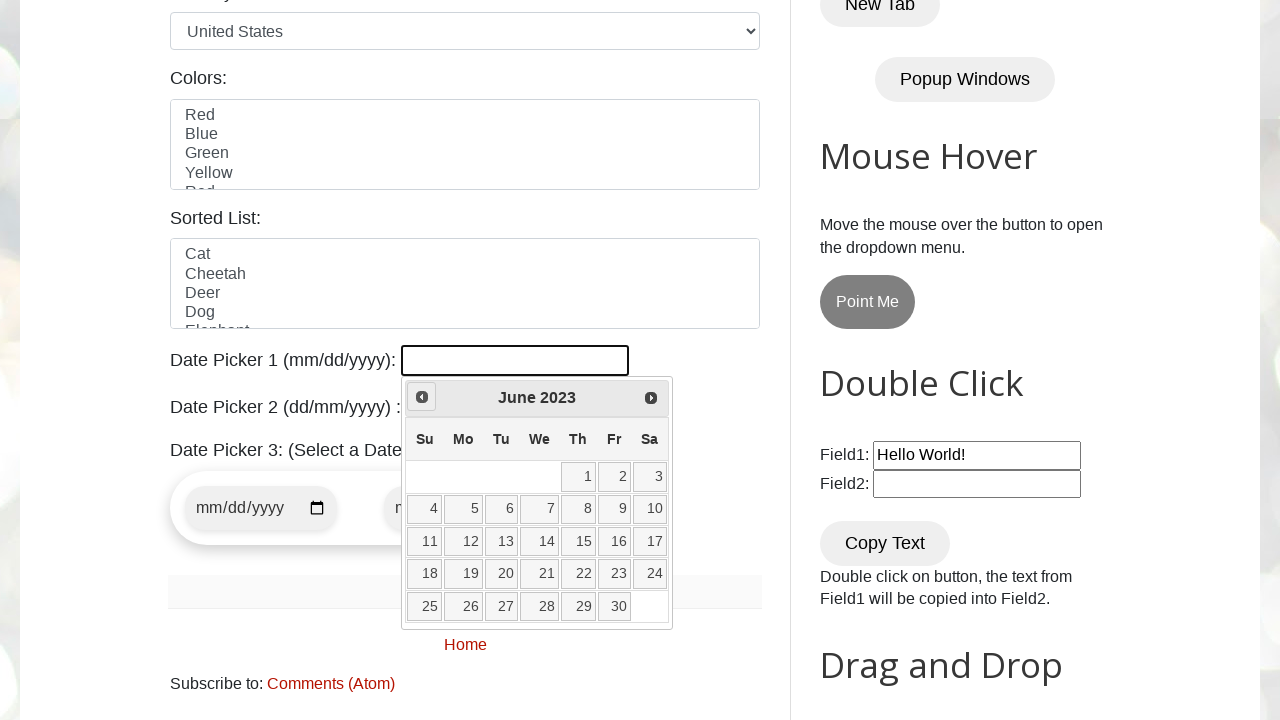

Clicked Prev button to navigate backwards (currently at June 2023) at (422, 397) on xpath=//a[@title='Prev']
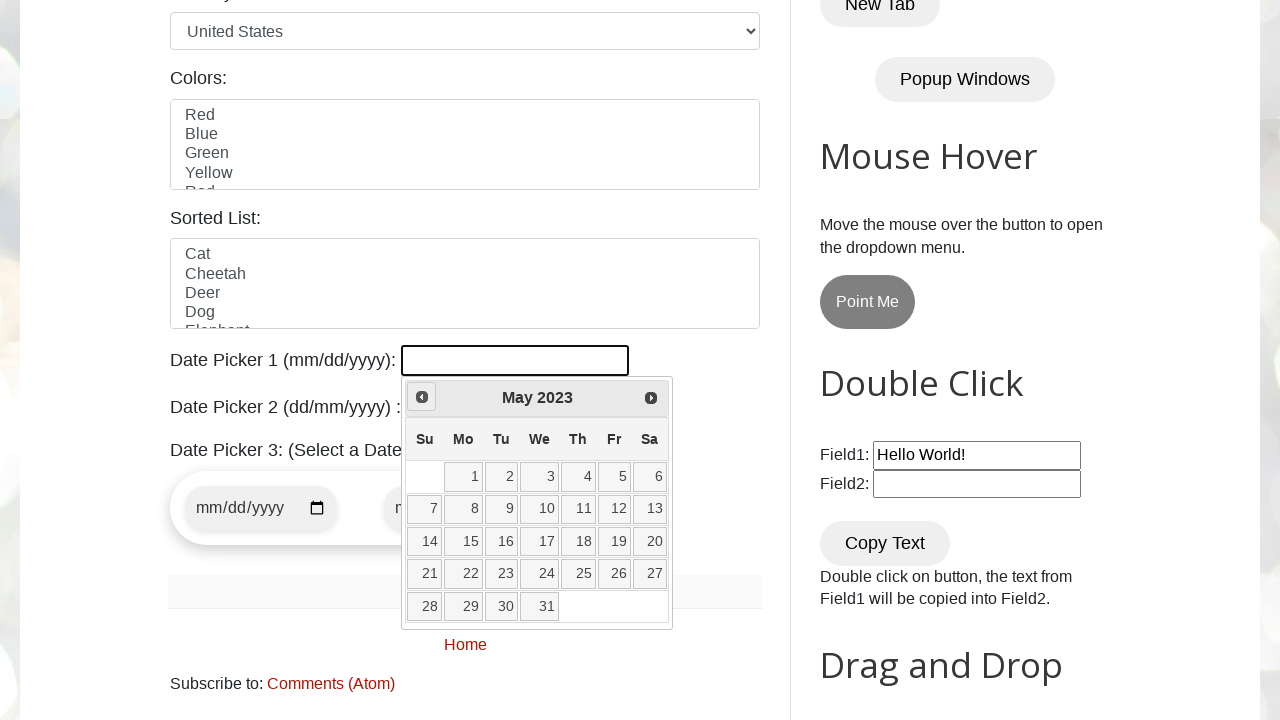

Retrieved current year from date picker
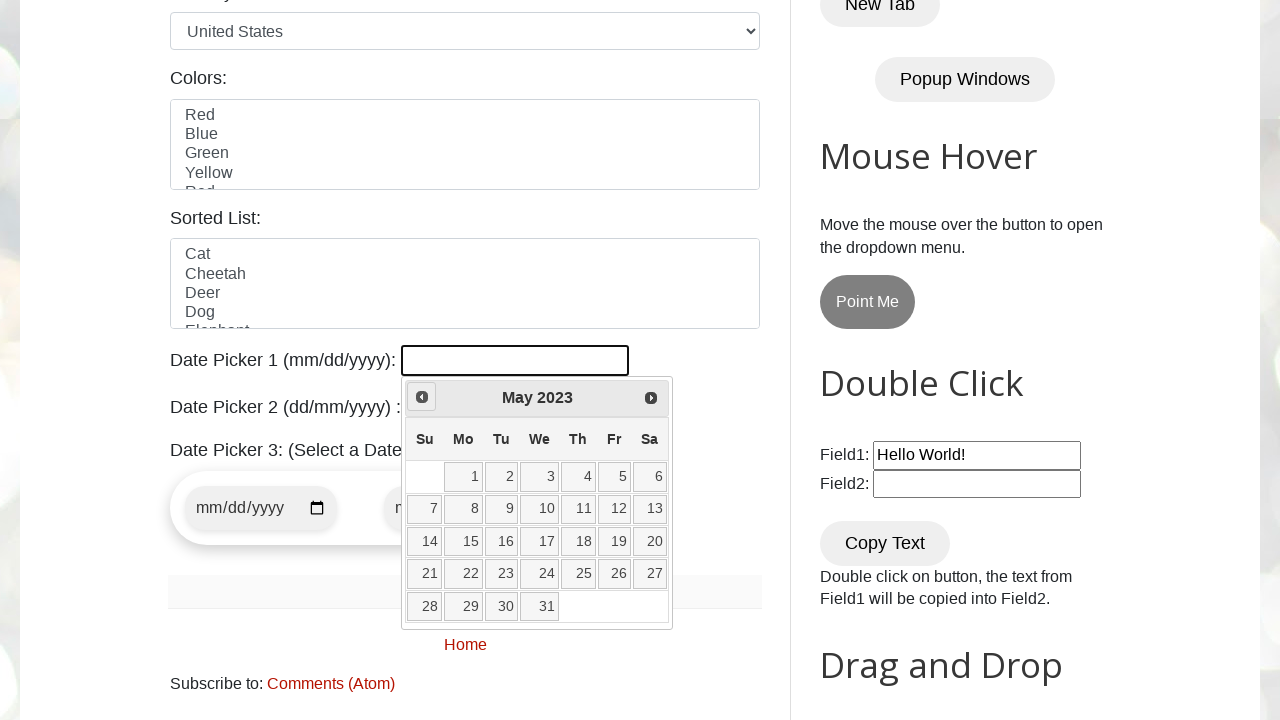

Retrieved current month from date picker
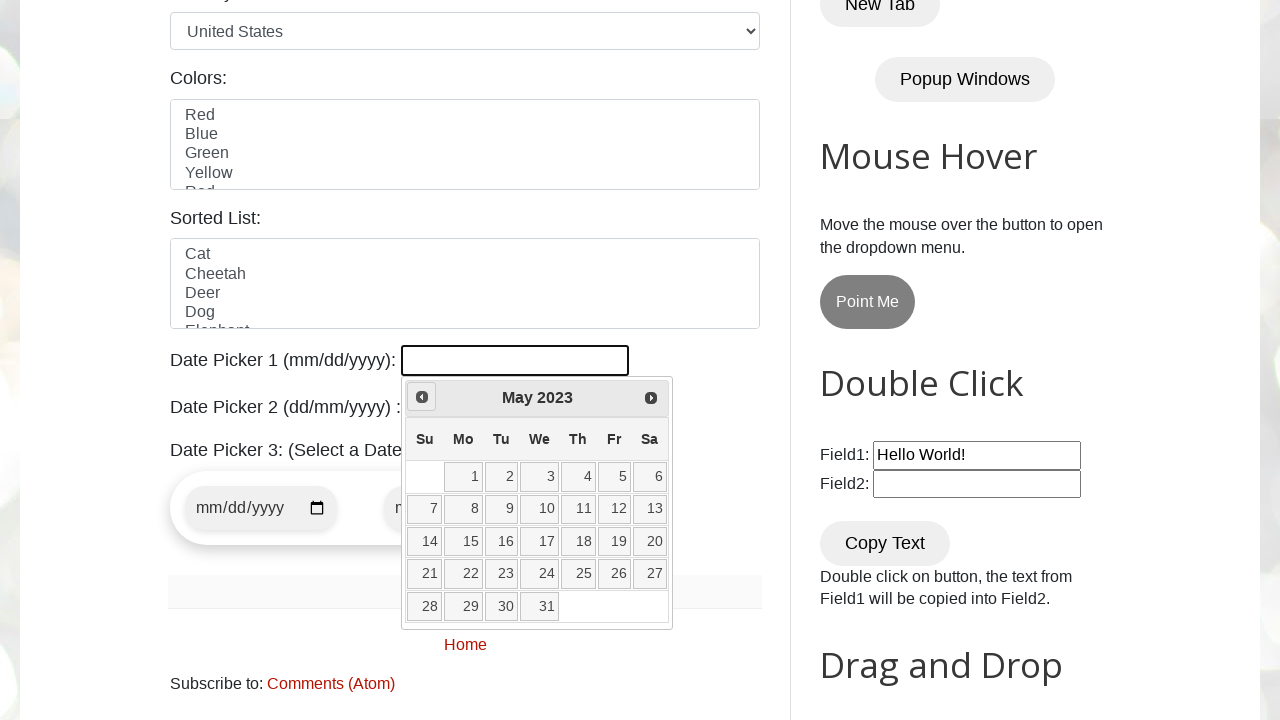

Clicked Prev button to navigate backwards (currently at May 2023) at (422, 397) on xpath=//a[@title='Prev']
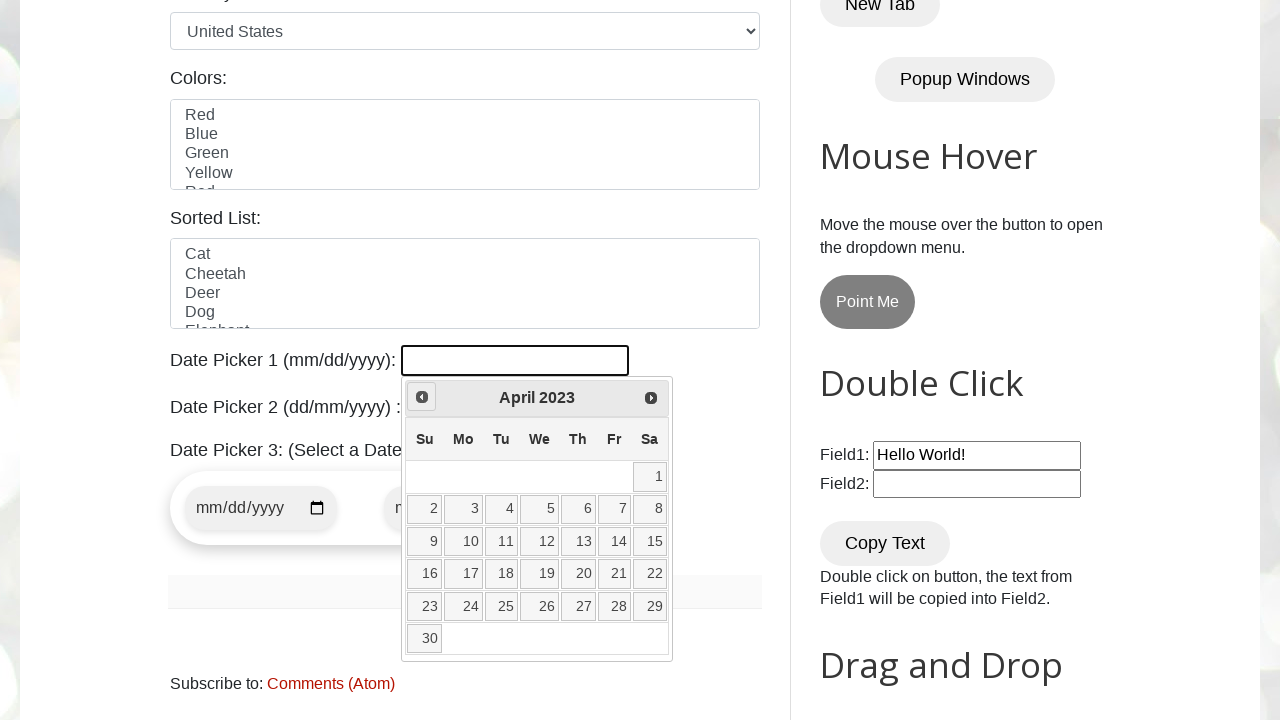

Retrieved current year from date picker
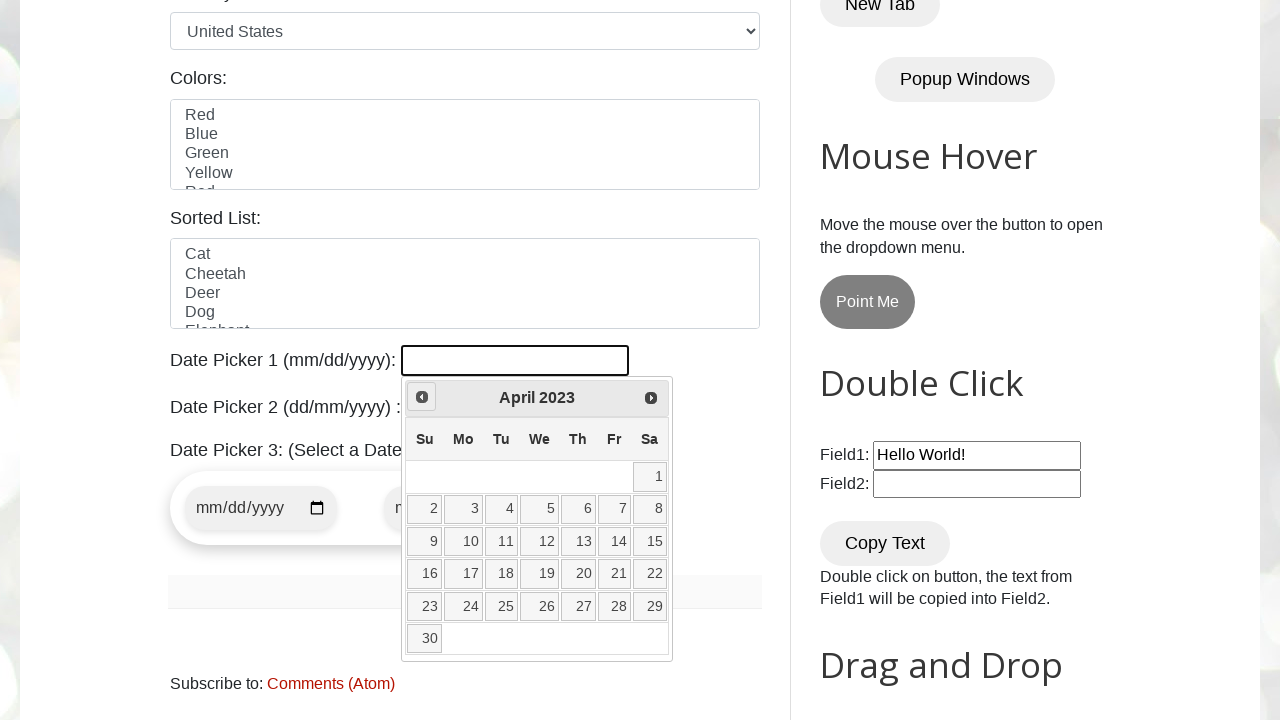

Retrieved current month from date picker
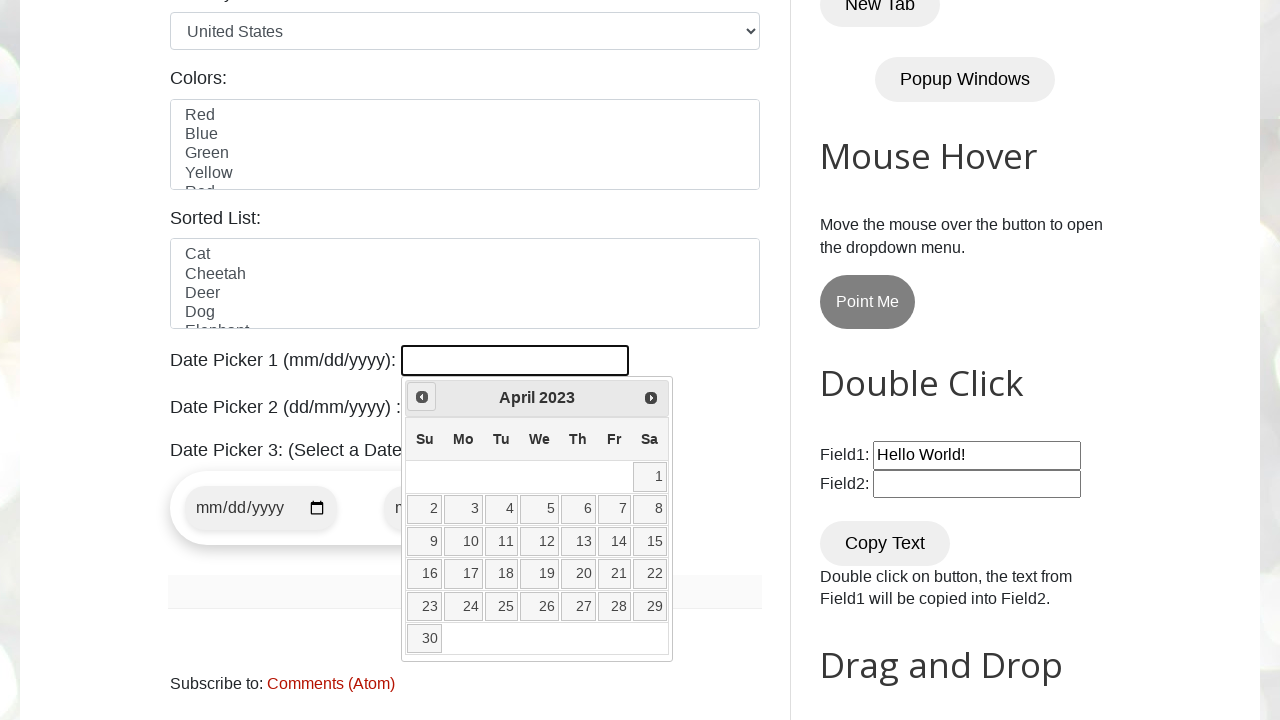

Clicked Prev button to navigate backwards (currently at April 2023) at (422, 397) on xpath=//a[@title='Prev']
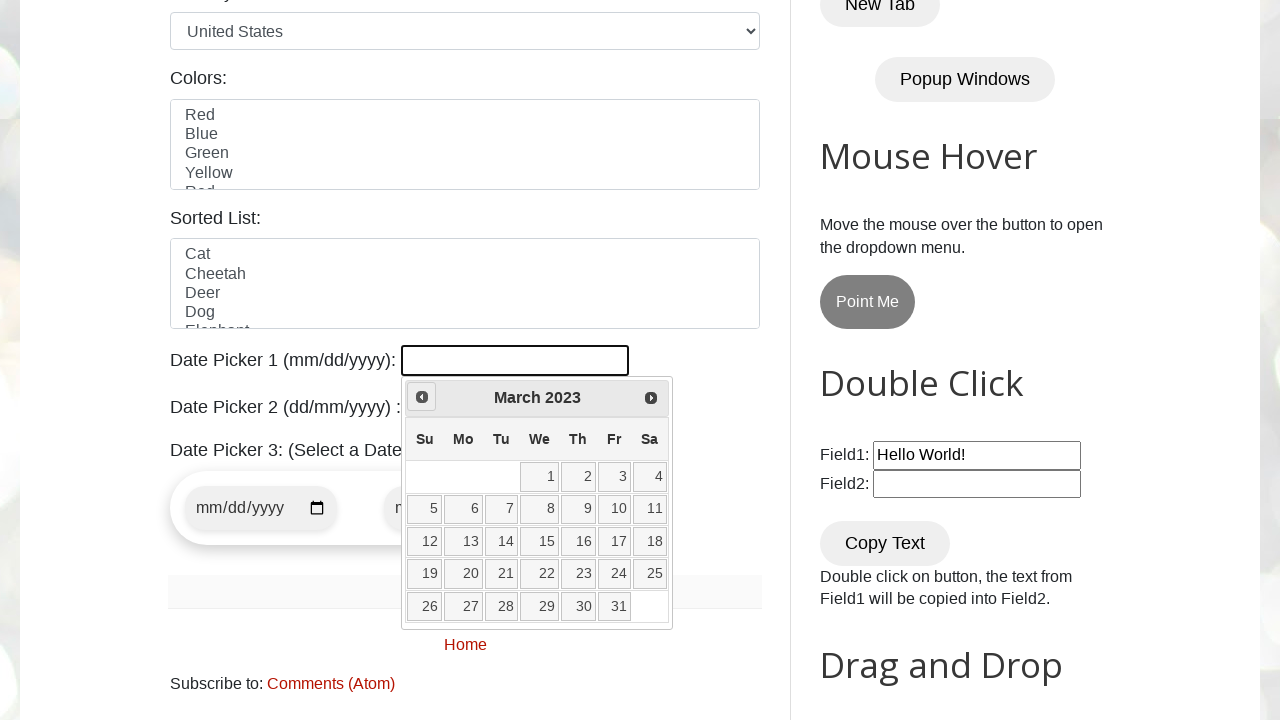

Retrieved current year from date picker
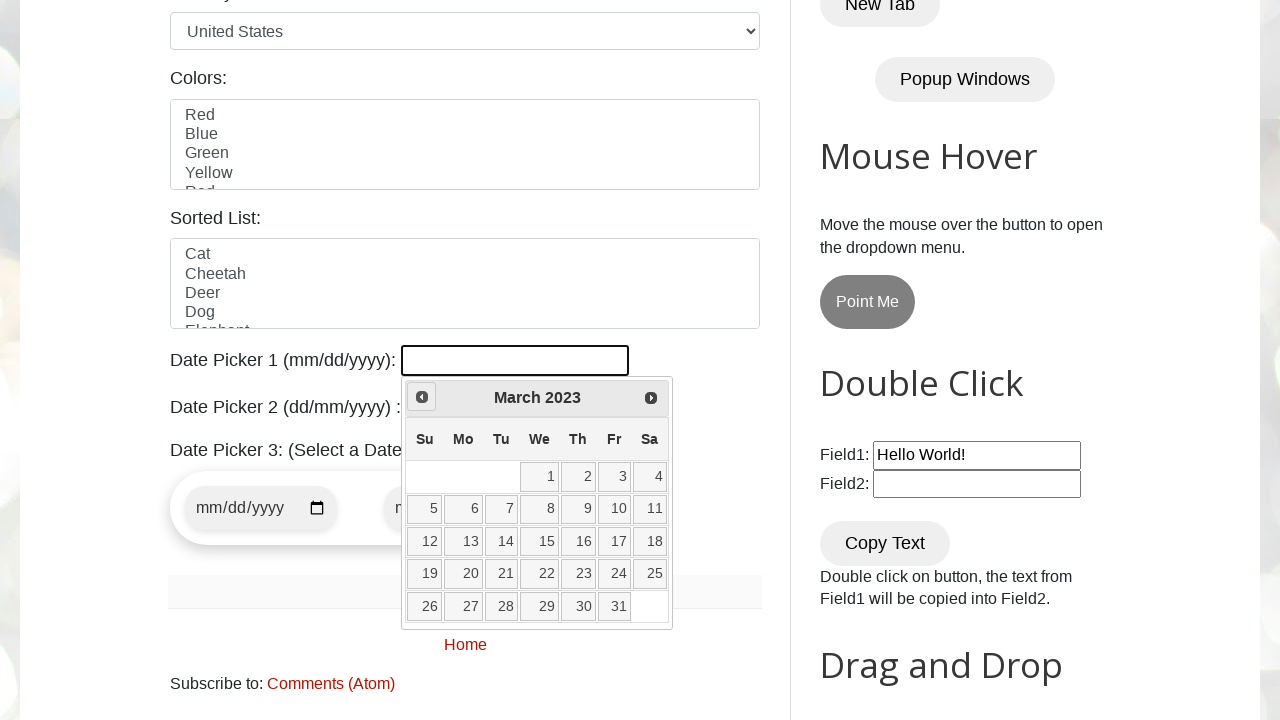

Retrieved current month from date picker
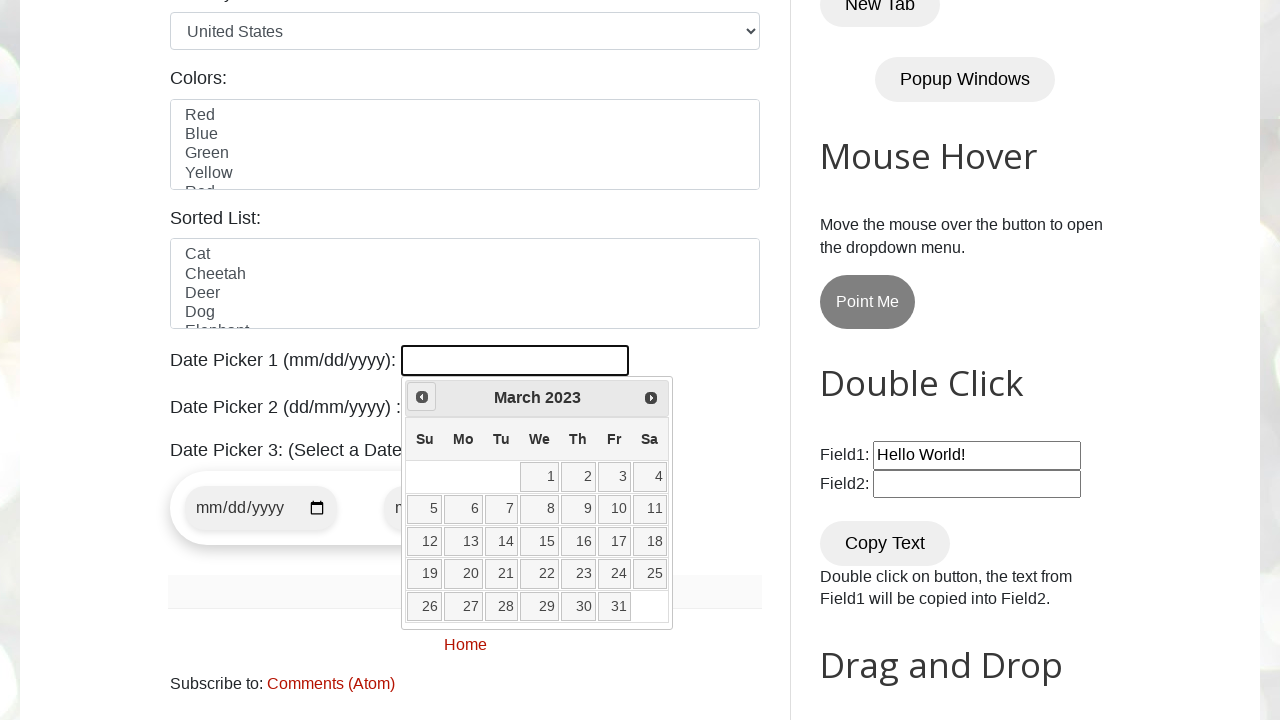

Clicked Prev button to navigate backwards (currently at March 2023) at (422, 397) on xpath=//a[@title='Prev']
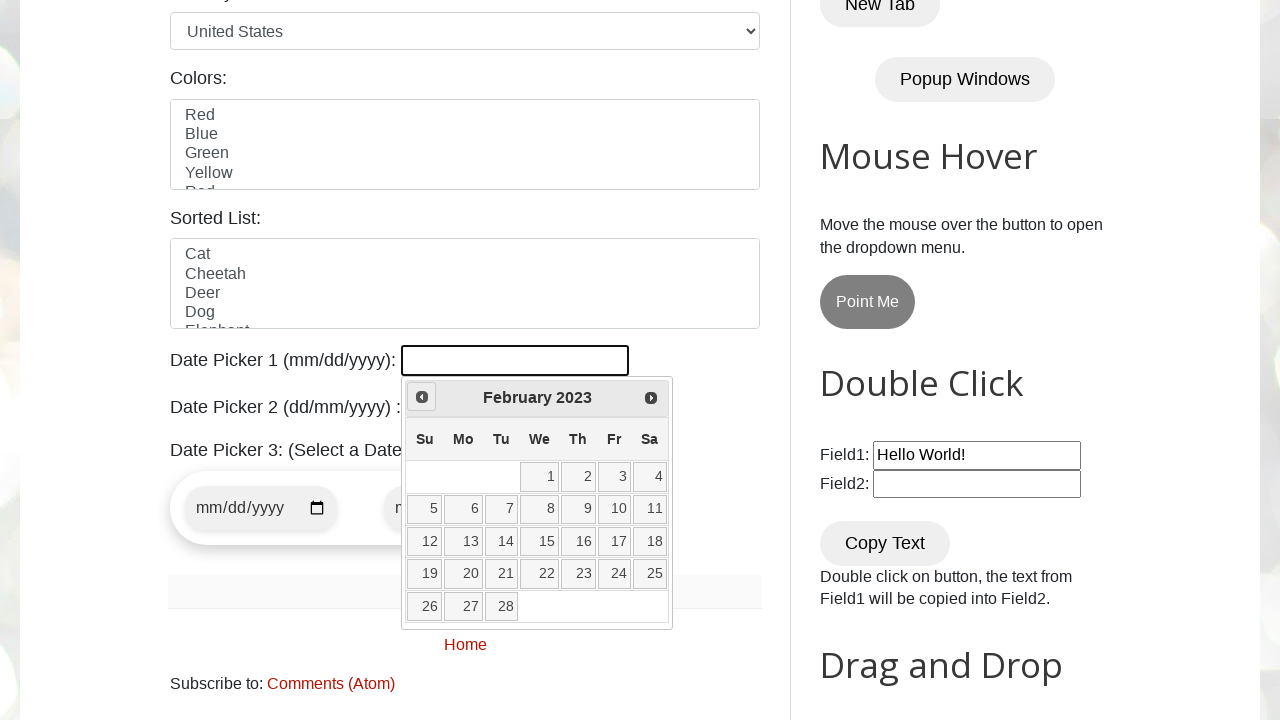

Retrieved current year from date picker
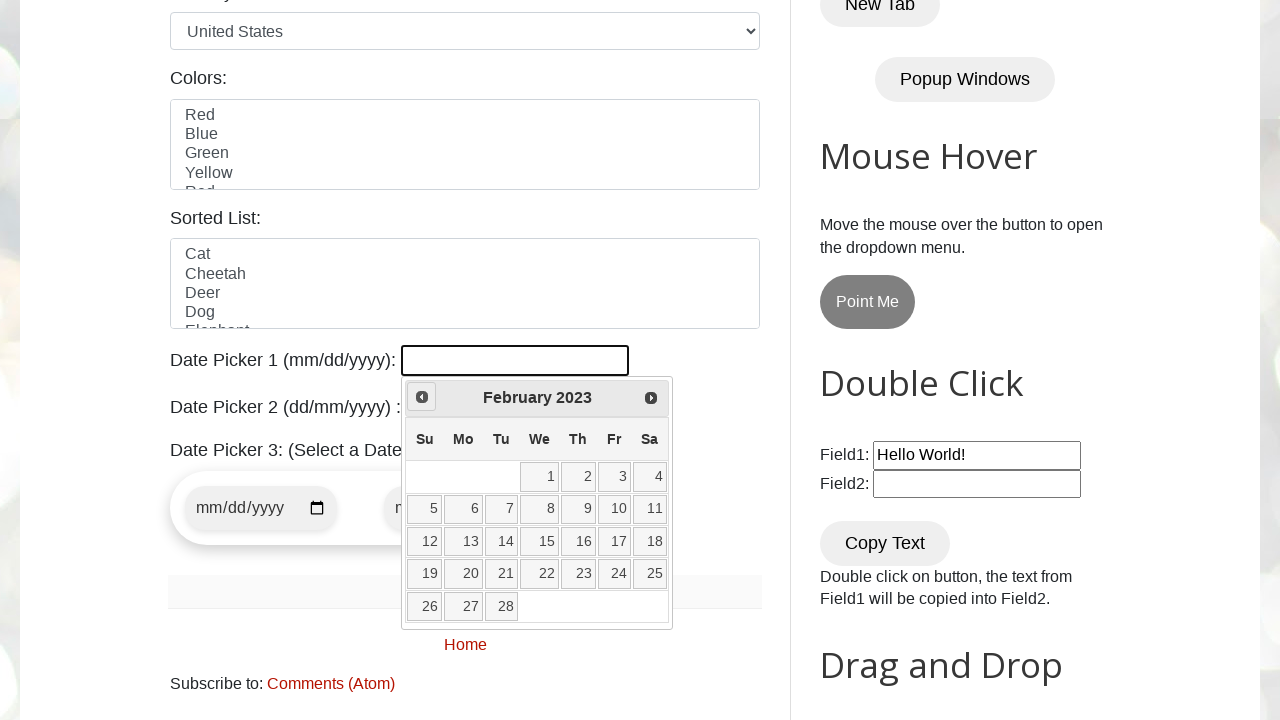

Retrieved current month from date picker
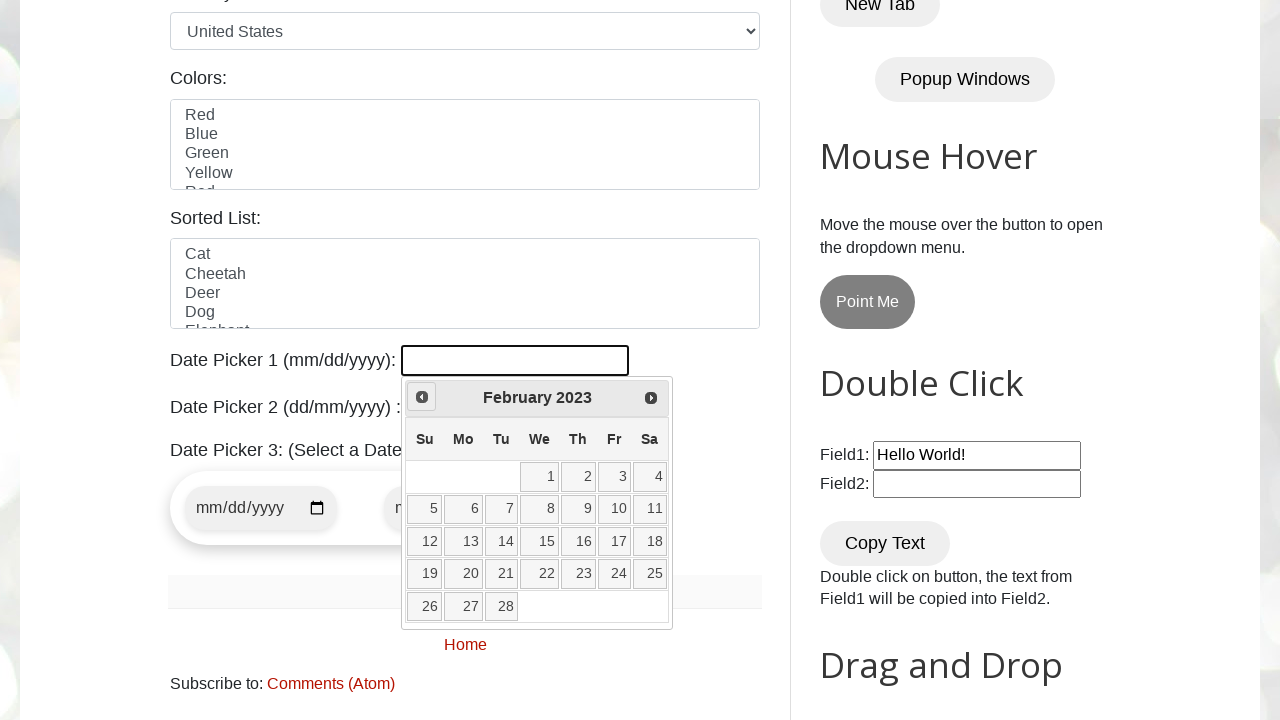

Clicked Prev button to navigate backwards (currently at February 2023) at (422, 397) on xpath=//a[@title='Prev']
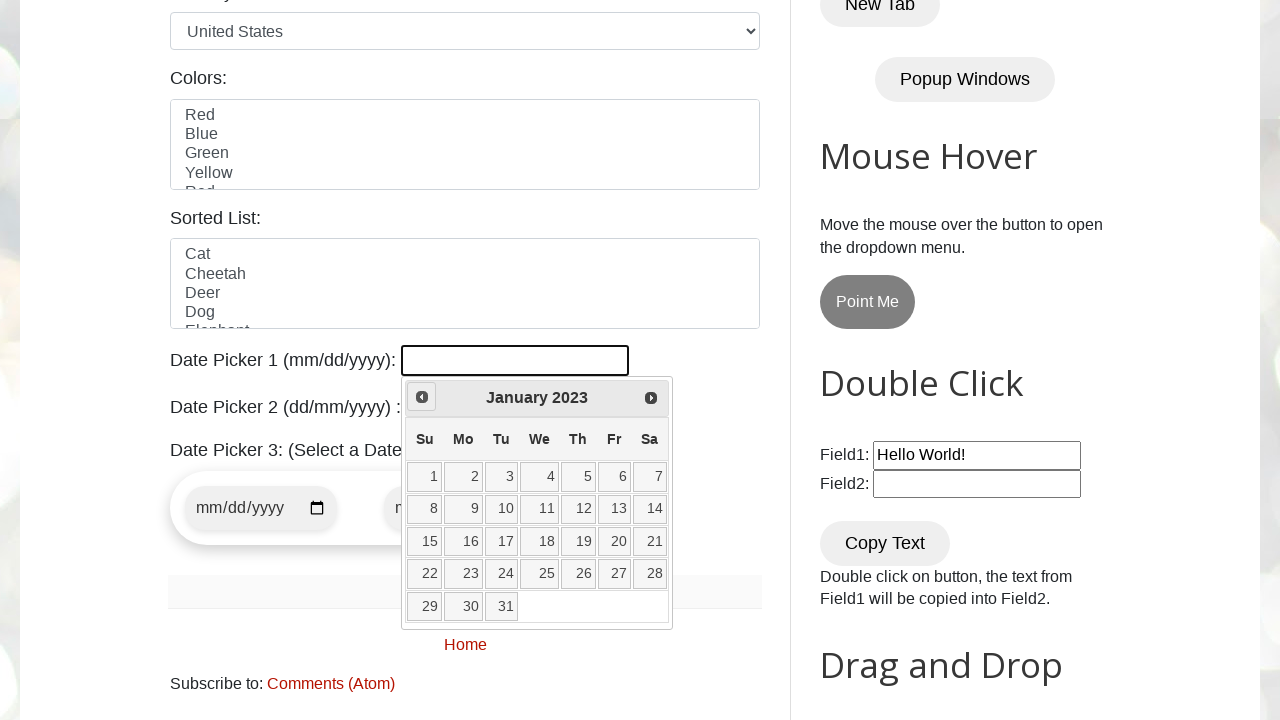

Retrieved current year from date picker
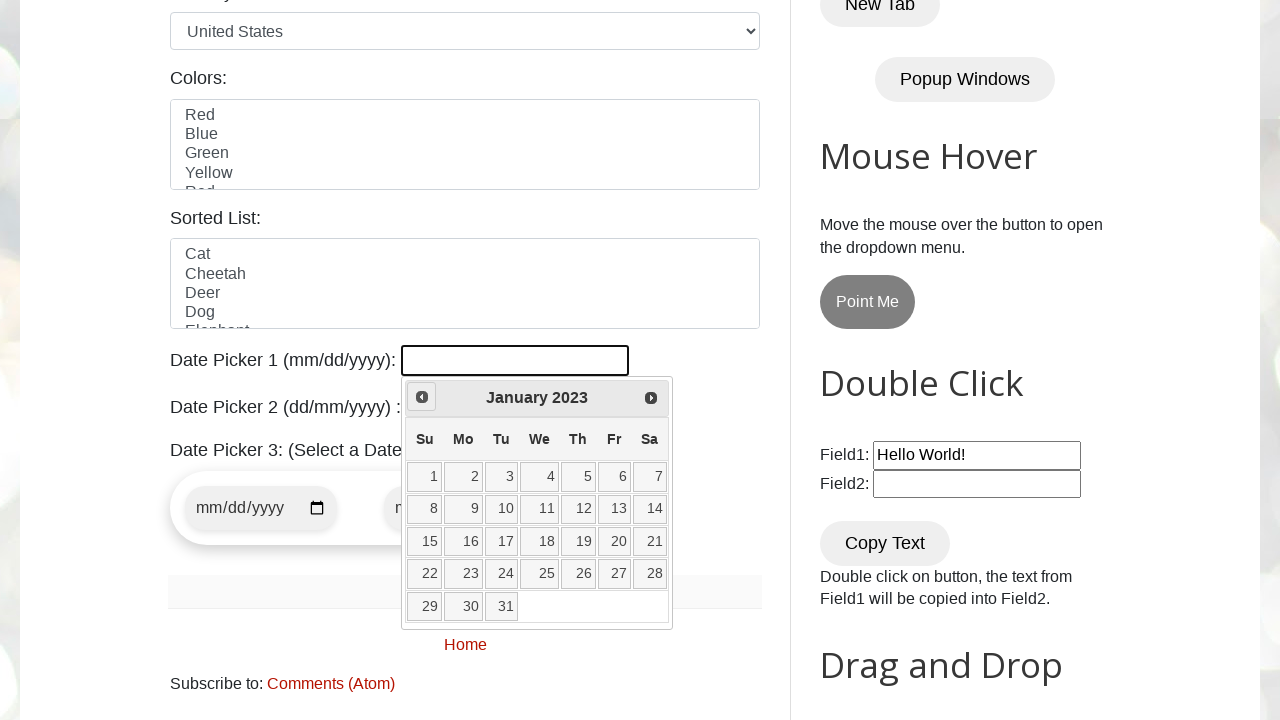

Retrieved current month from date picker
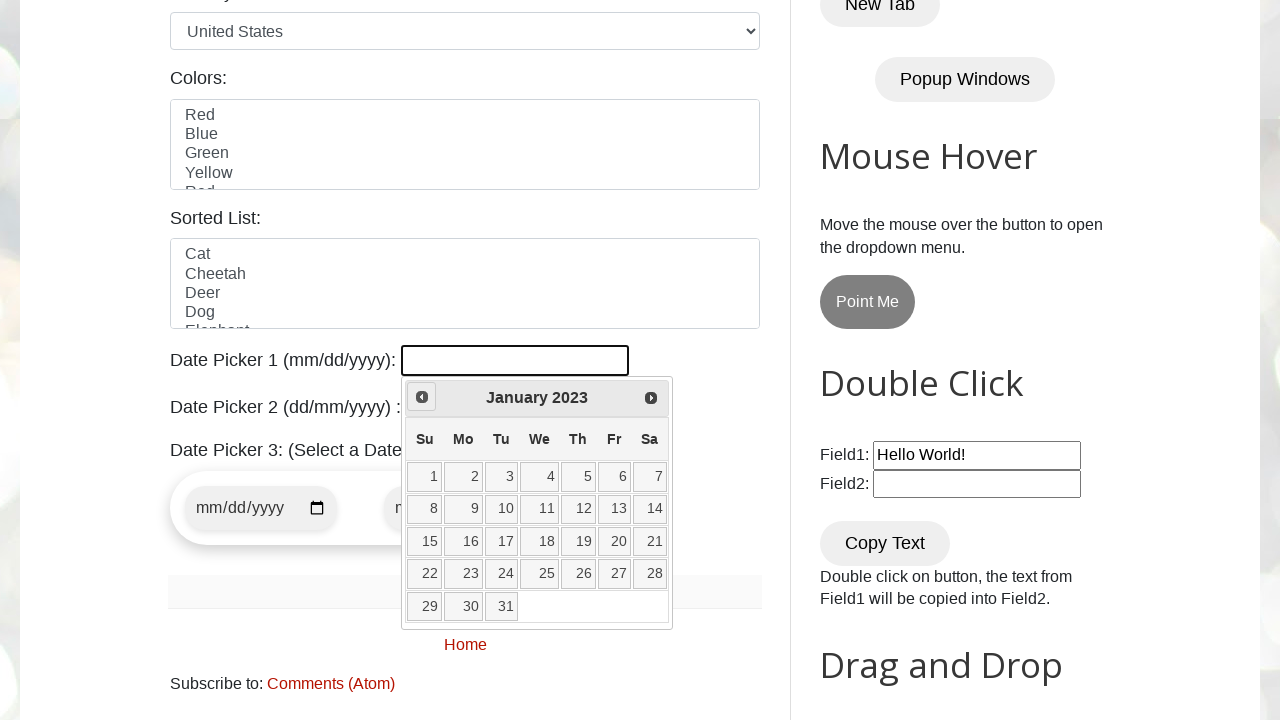

Clicked Prev button to navigate backwards (currently at January 2023) at (422, 397) on xpath=//a[@title='Prev']
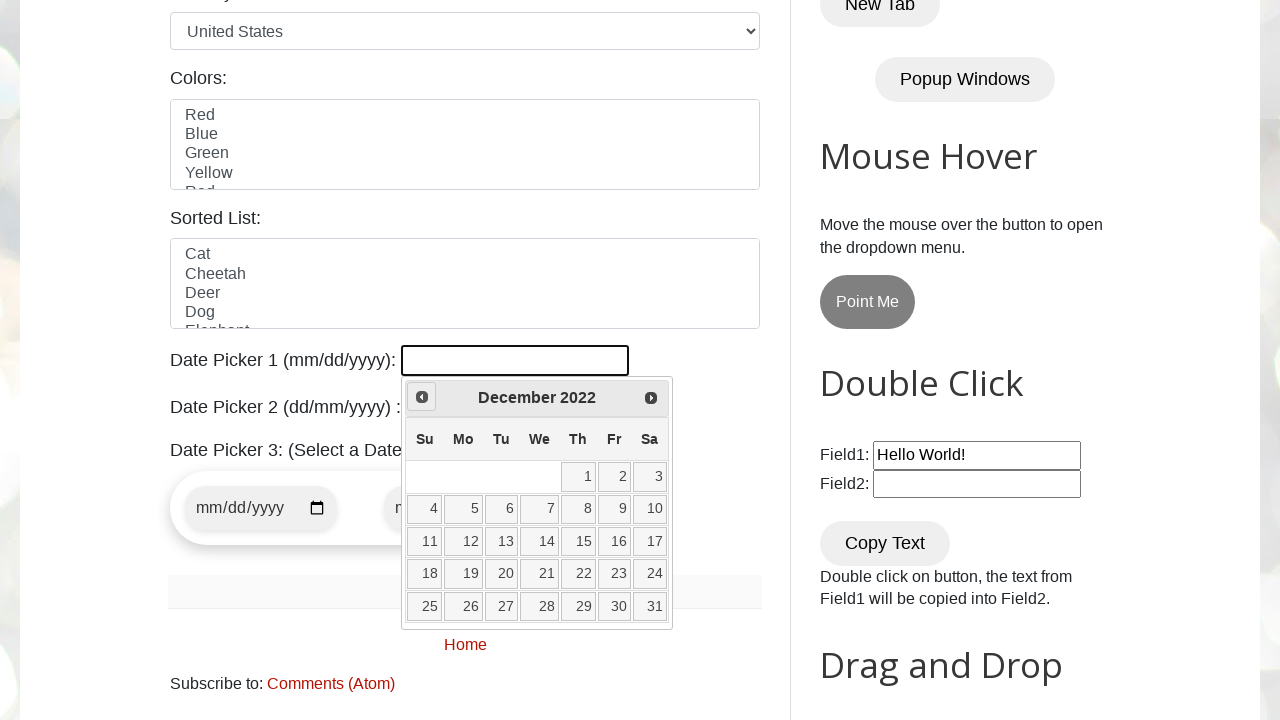

Retrieved current year from date picker
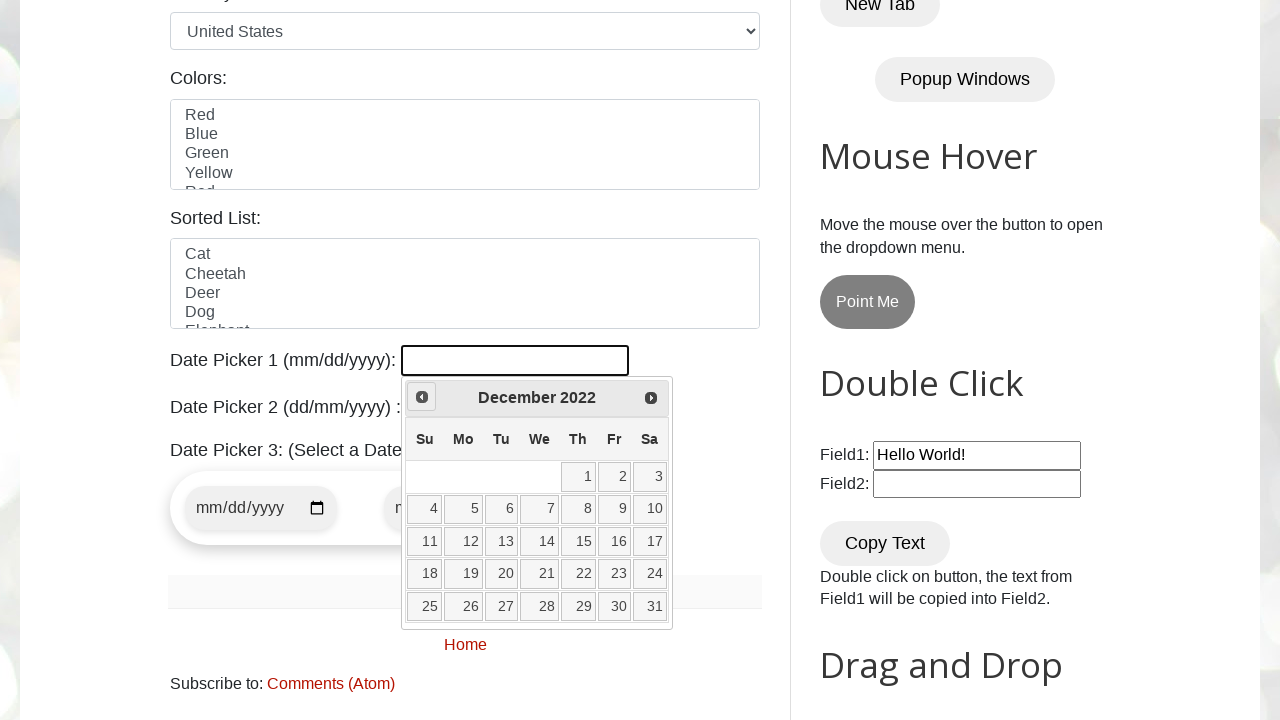

Retrieved current month from date picker
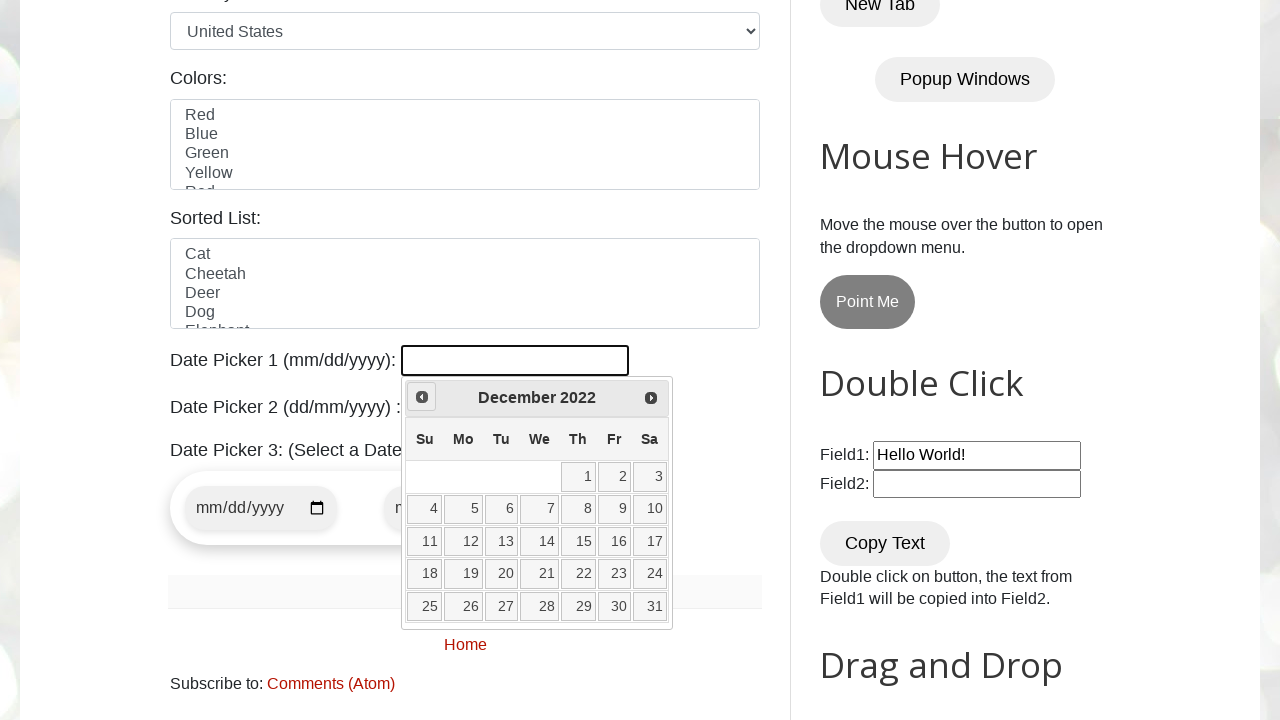

Clicked Prev button to navigate backwards (currently at December 2022) at (422, 397) on xpath=//a[@title='Prev']
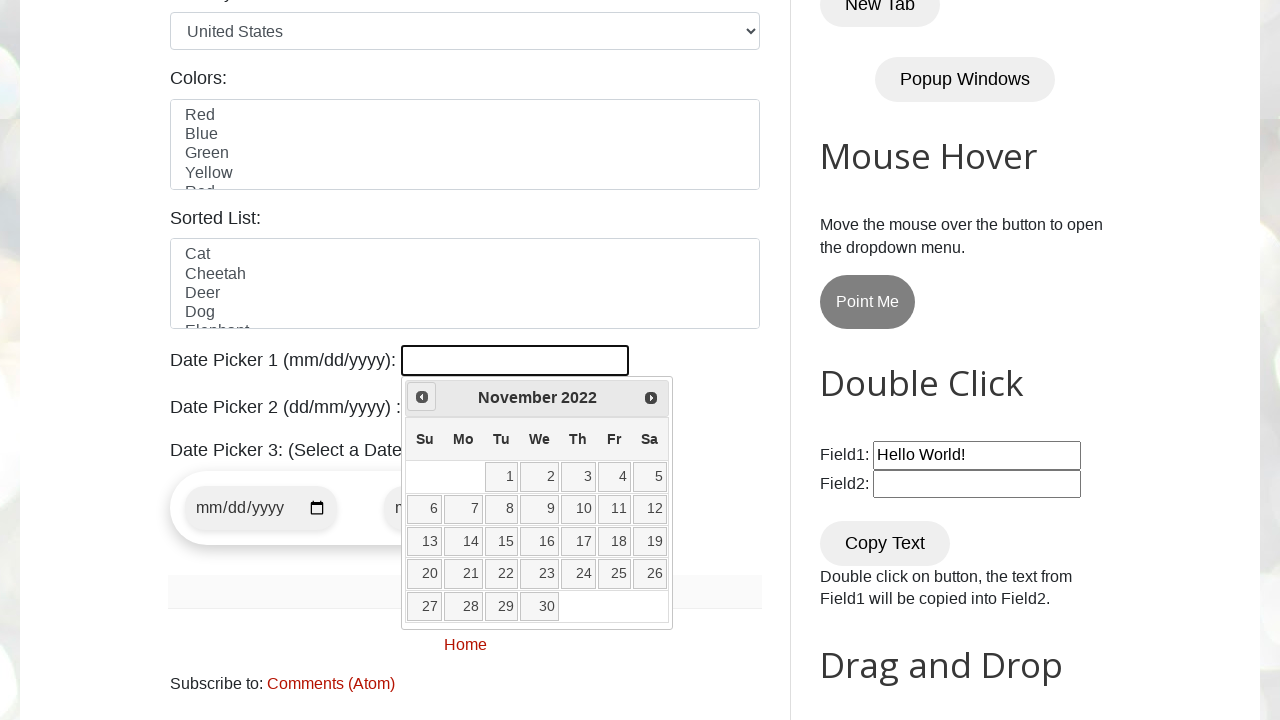

Retrieved current year from date picker
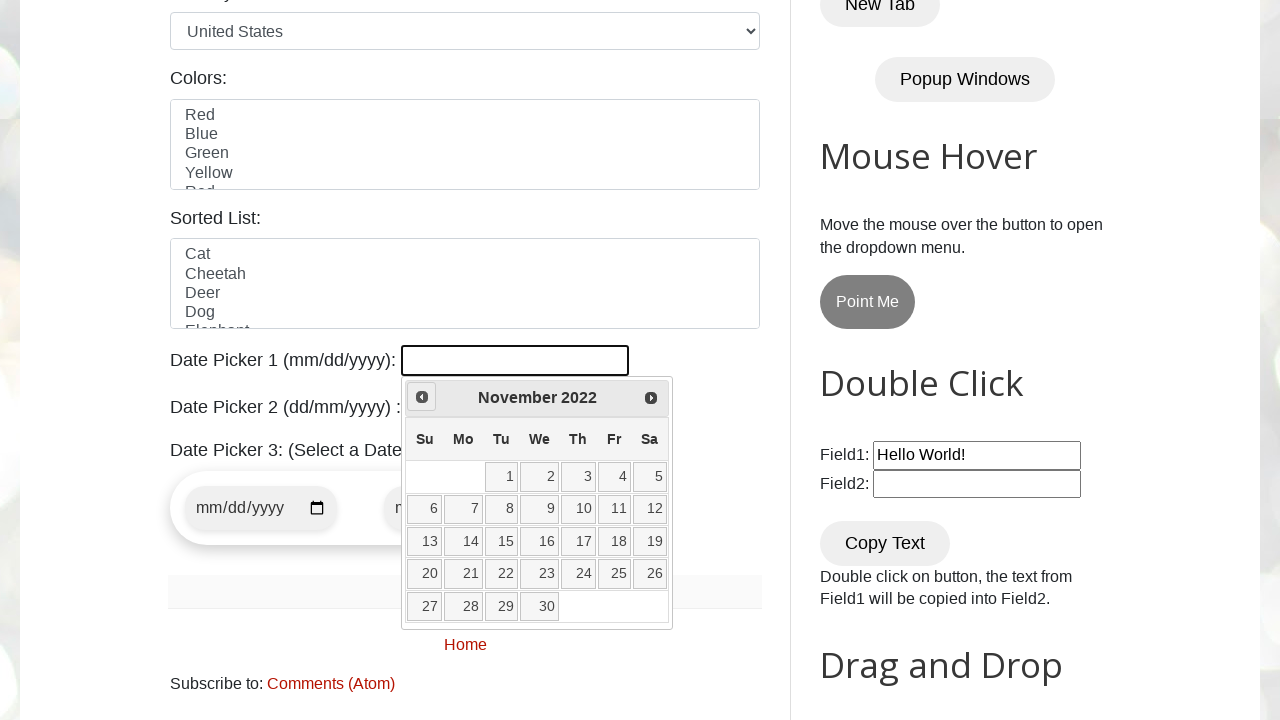

Retrieved current month from date picker
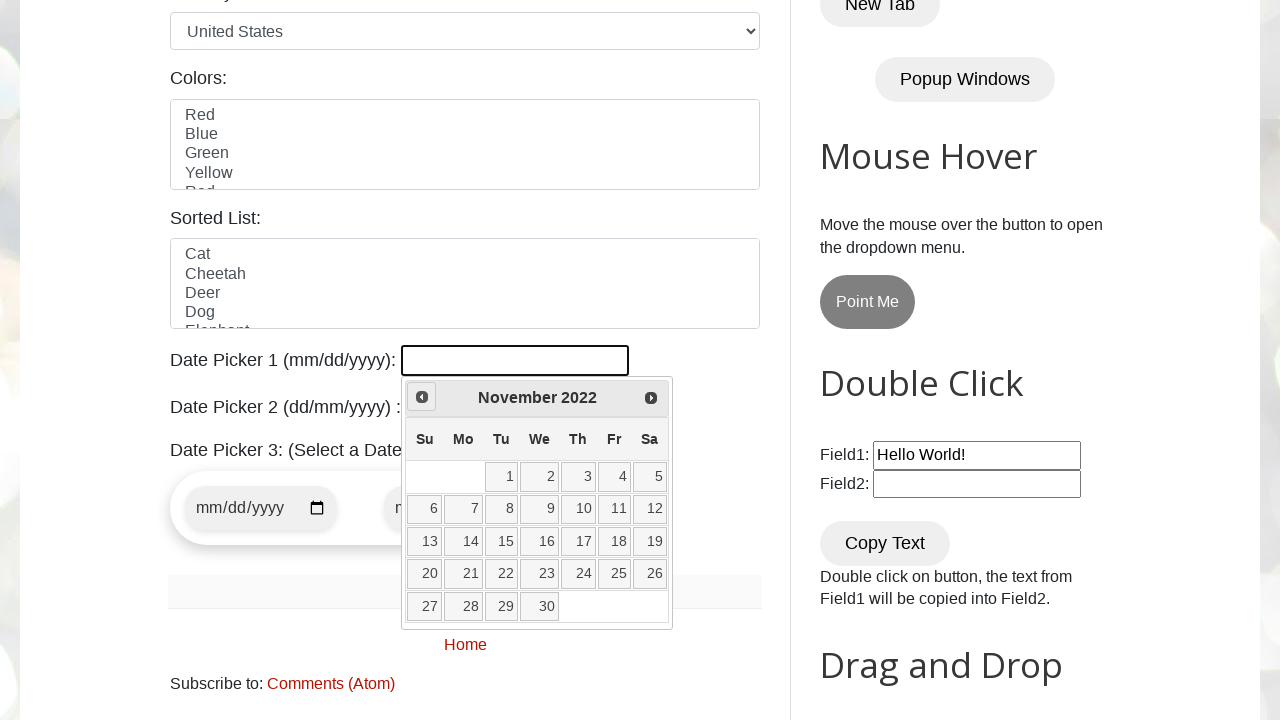

Clicked Prev button to navigate backwards (currently at November 2022) at (422, 397) on xpath=//a[@title='Prev']
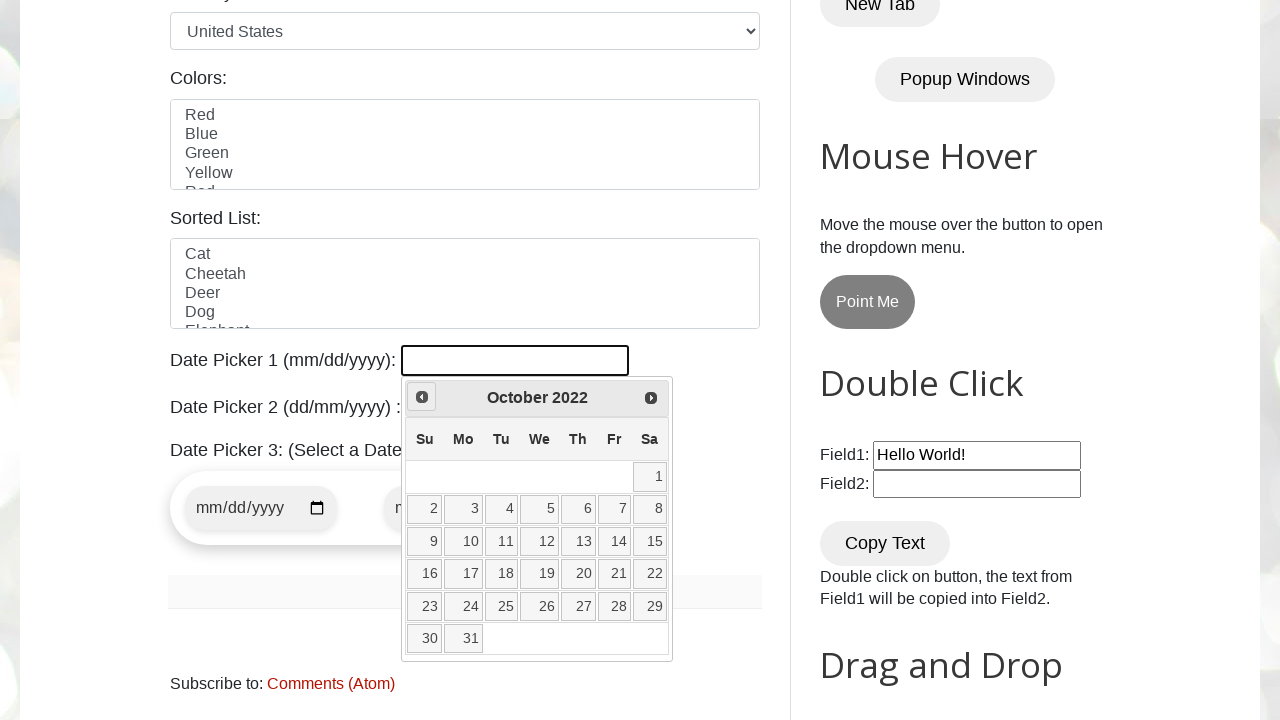

Retrieved current year from date picker
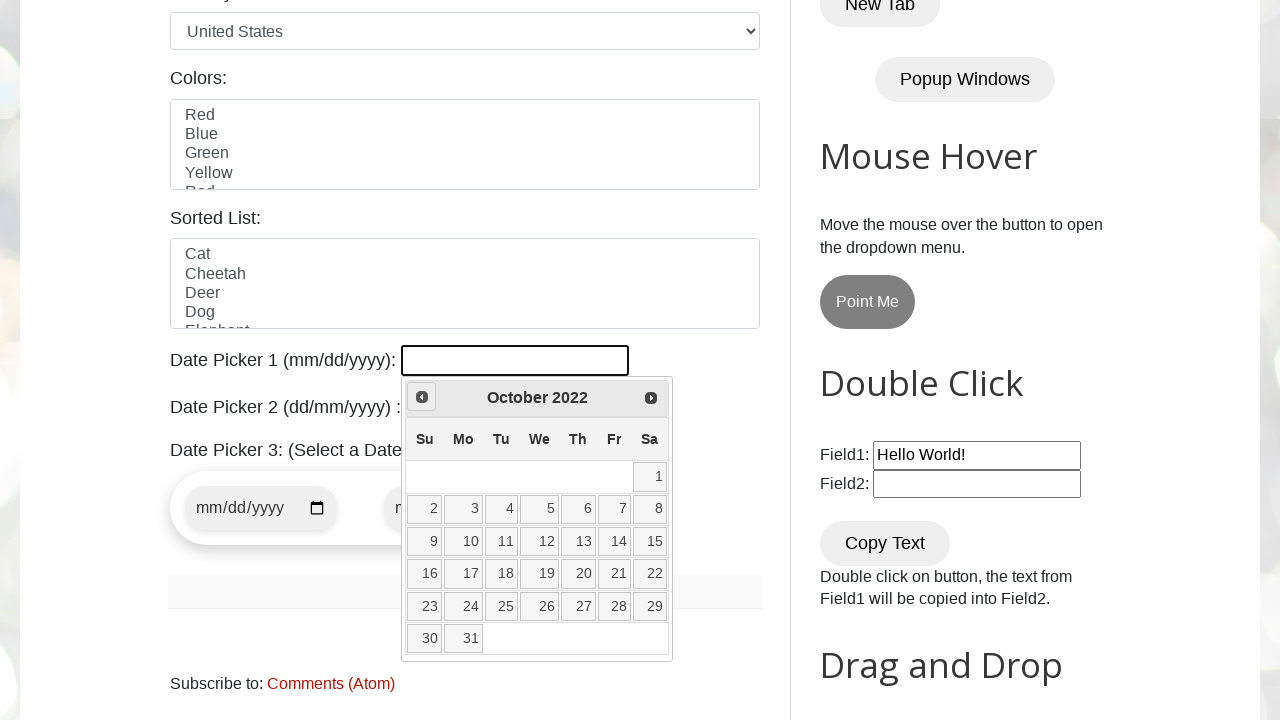

Retrieved current month from date picker
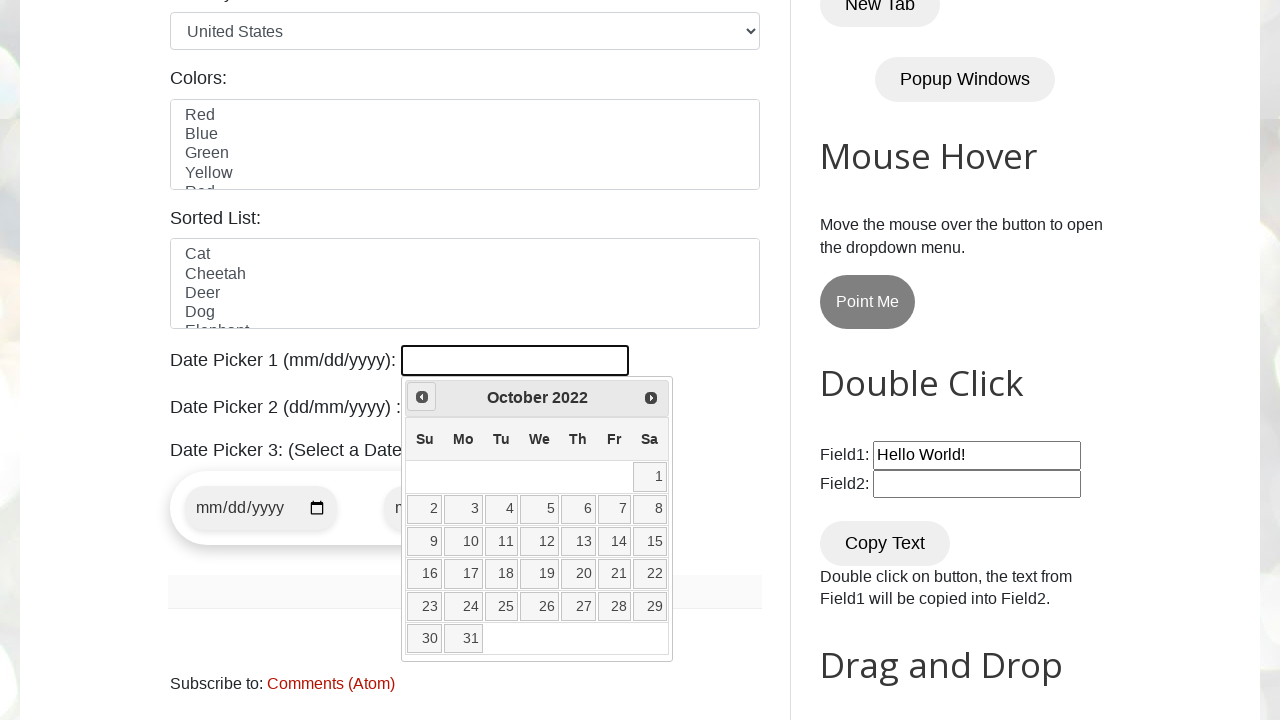

Clicked Prev button to navigate backwards (currently at October 2022) at (422, 397) on xpath=//a[@title='Prev']
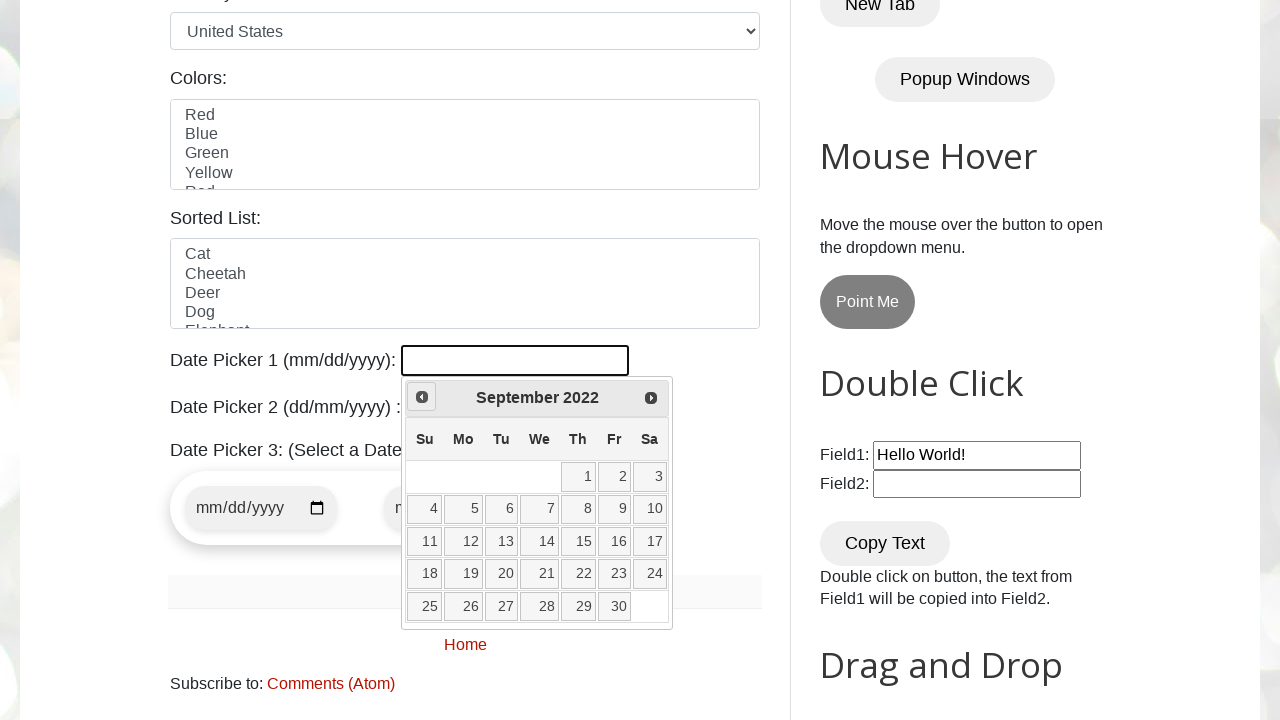

Retrieved current year from date picker
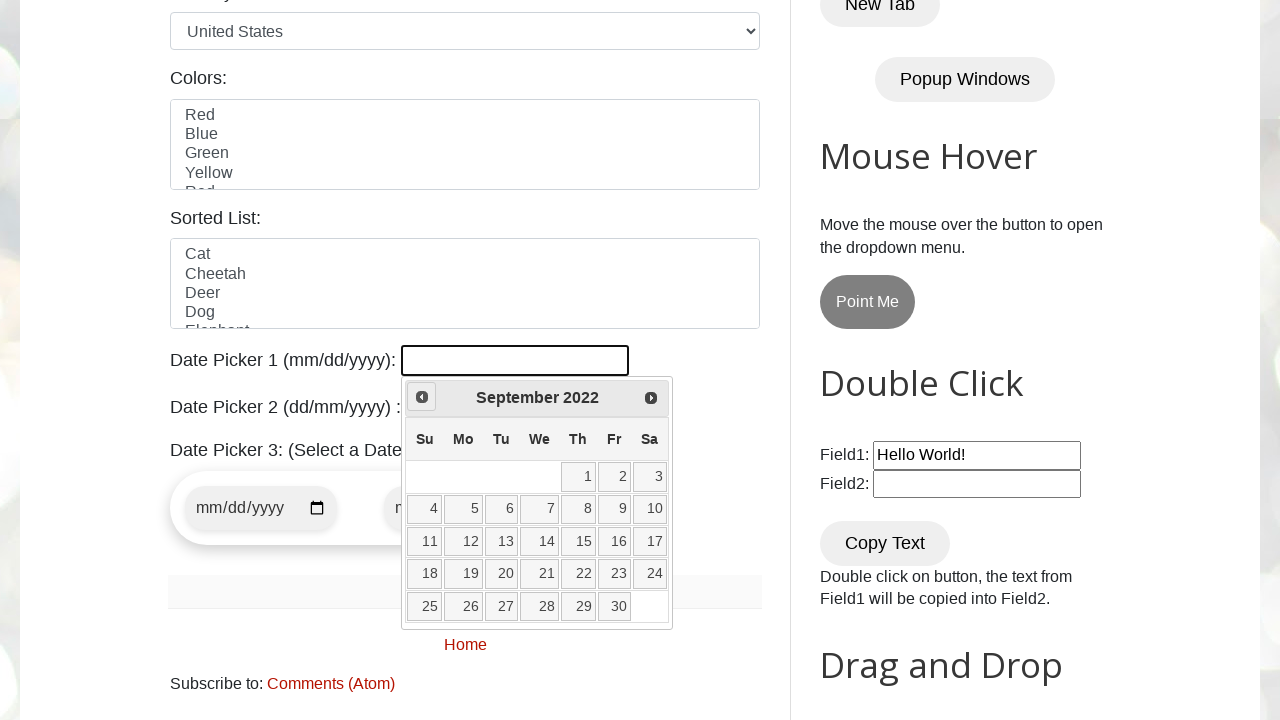

Retrieved current month from date picker
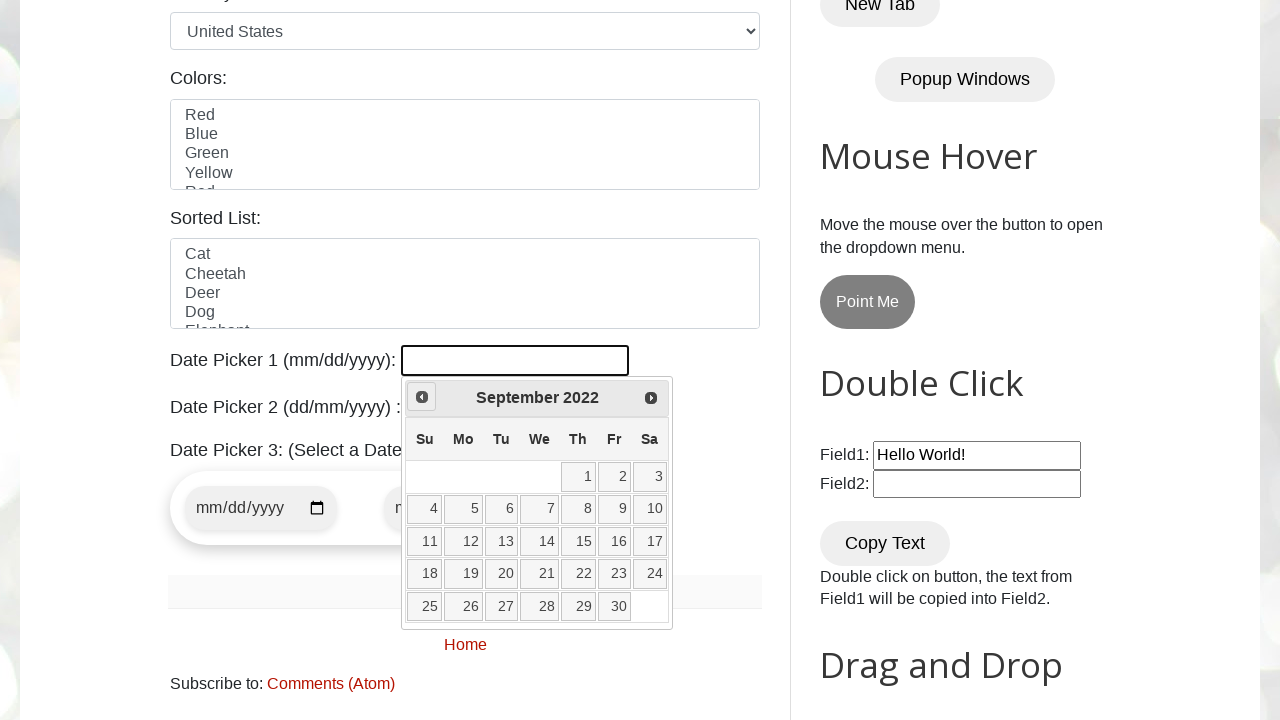

Clicked Prev button to navigate backwards (currently at September 2022) at (422, 397) on xpath=//a[@title='Prev']
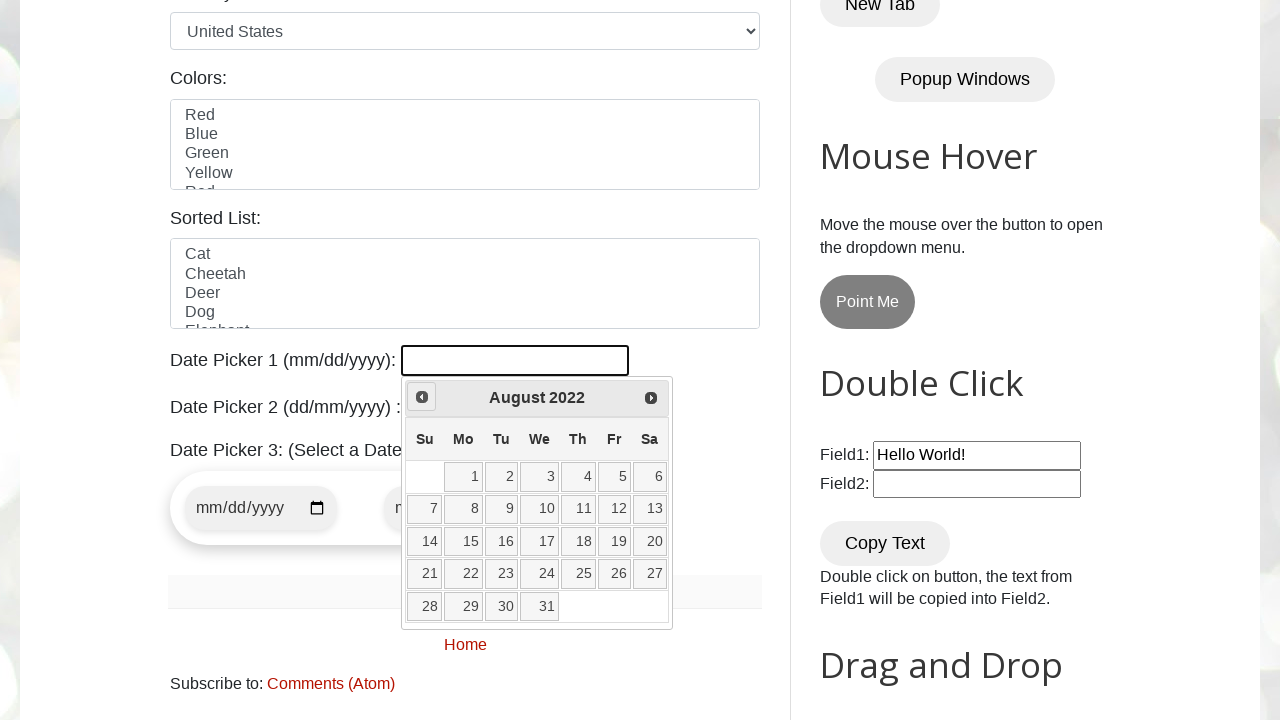

Retrieved current year from date picker
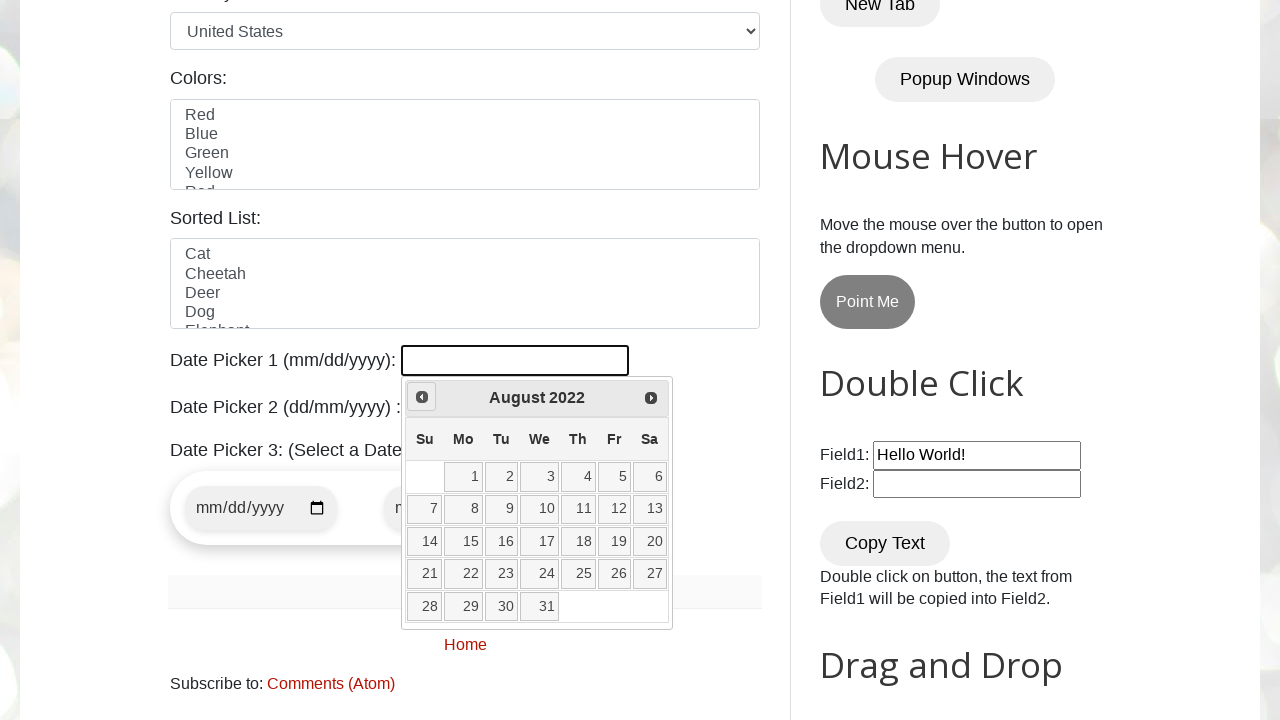

Retrieved current month from date picker
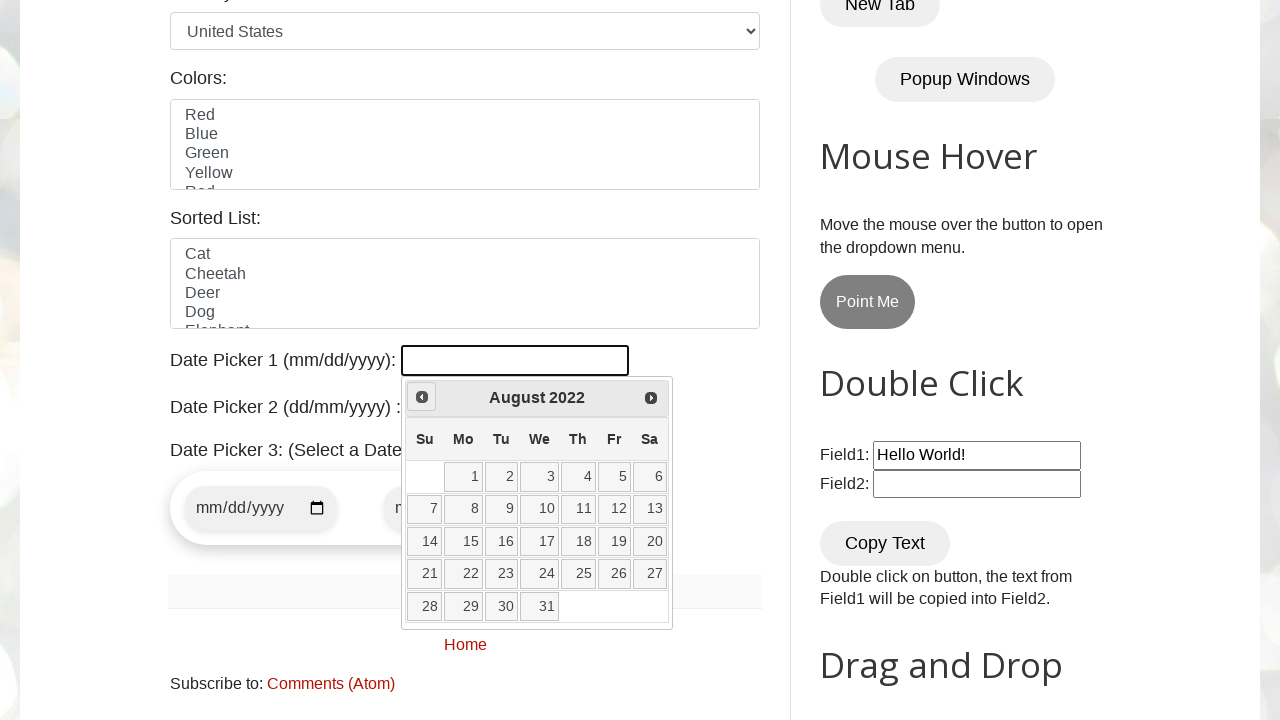

Clicked Prev button to navigate backwards (currently at August 2022) at (422, 397) on xpath=//a[@title='Prev']
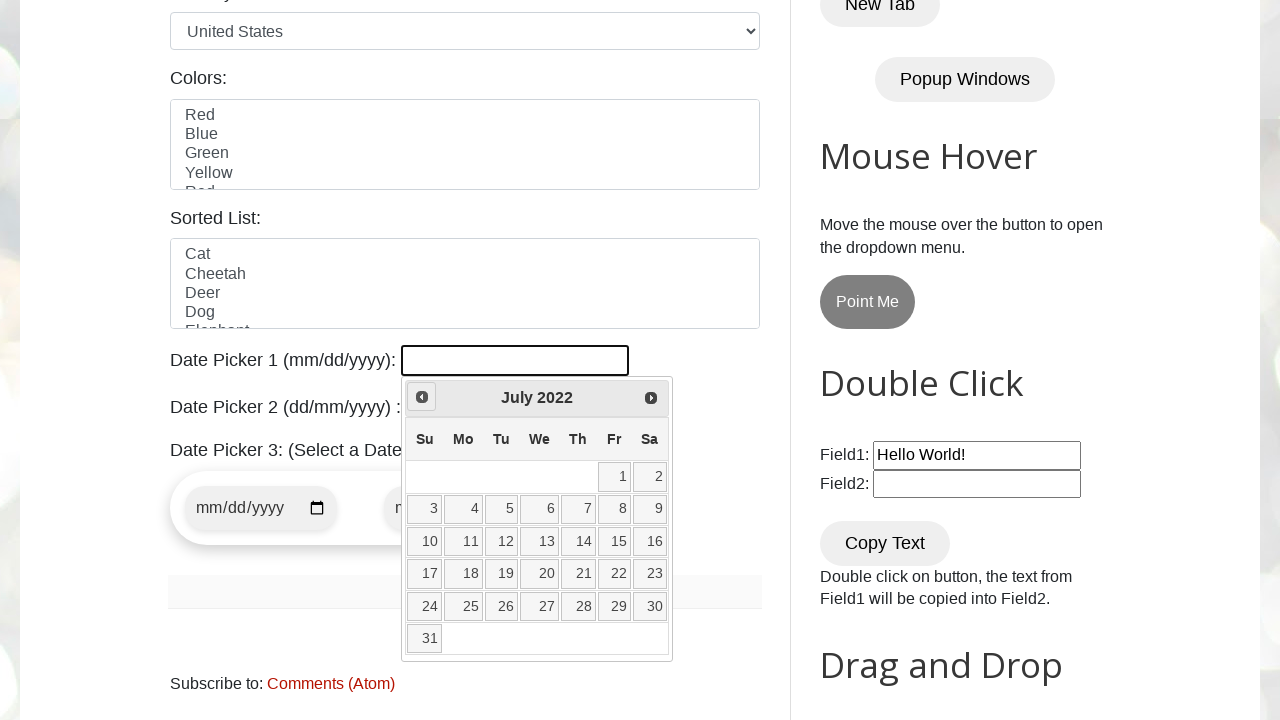

Retrieved current year from date picker
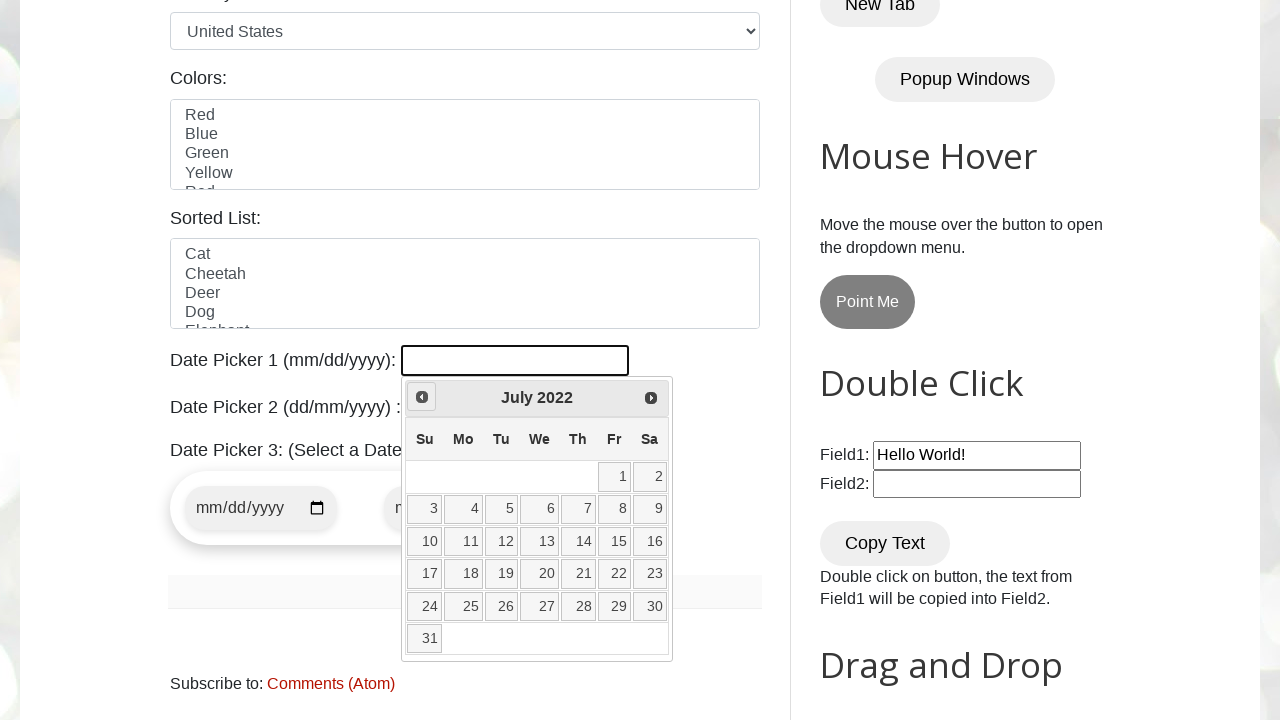

Retrieved current month from date picker
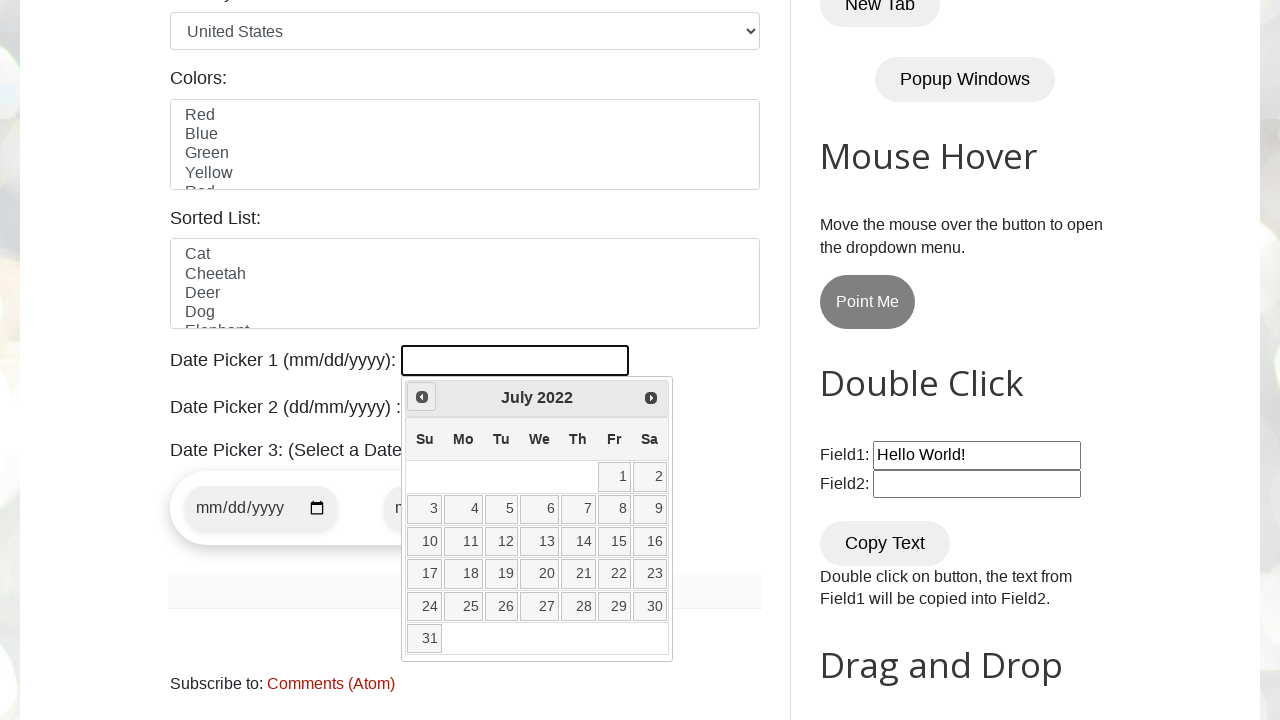

Selected date 21 from the calendar at (578, 574) on //table[@class='ui-datepicker-calendar']//td//a[text()='21']
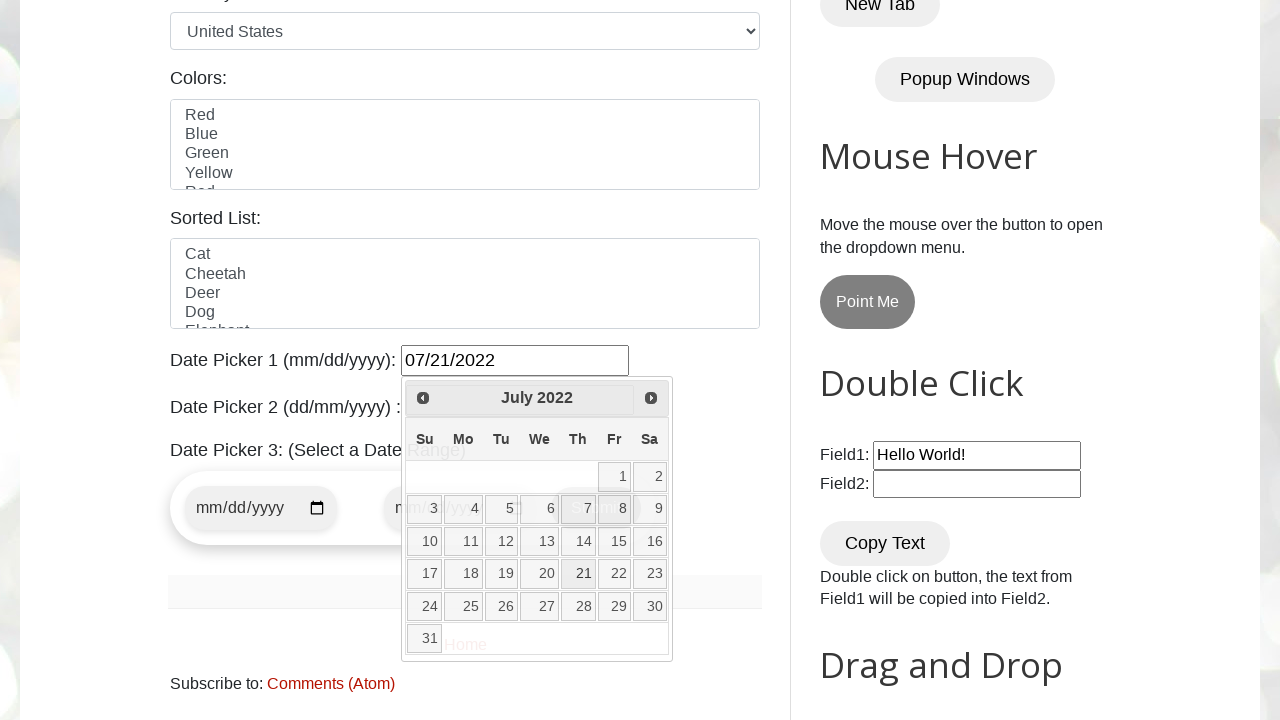

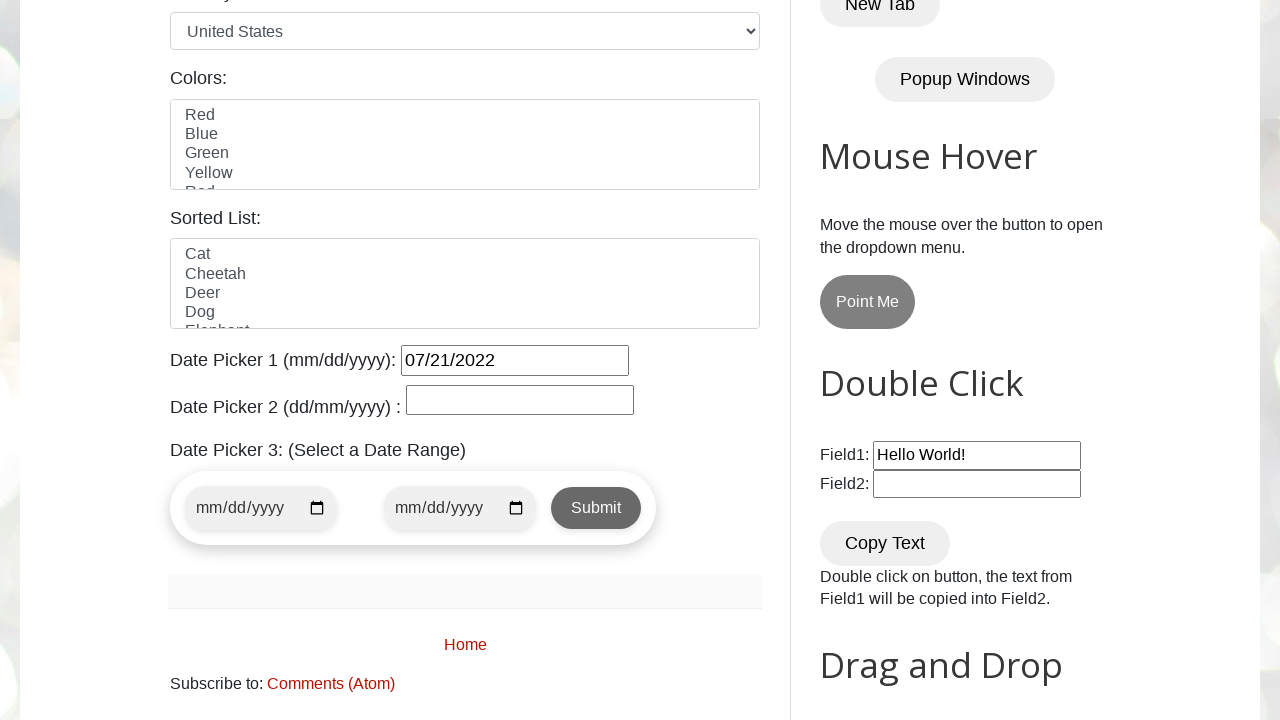